Tests an e-commerce site by searching for and adding multiple vegetable products to the cart

Starting URL: https://rahulshettyacademy.com/seleniumPractise/

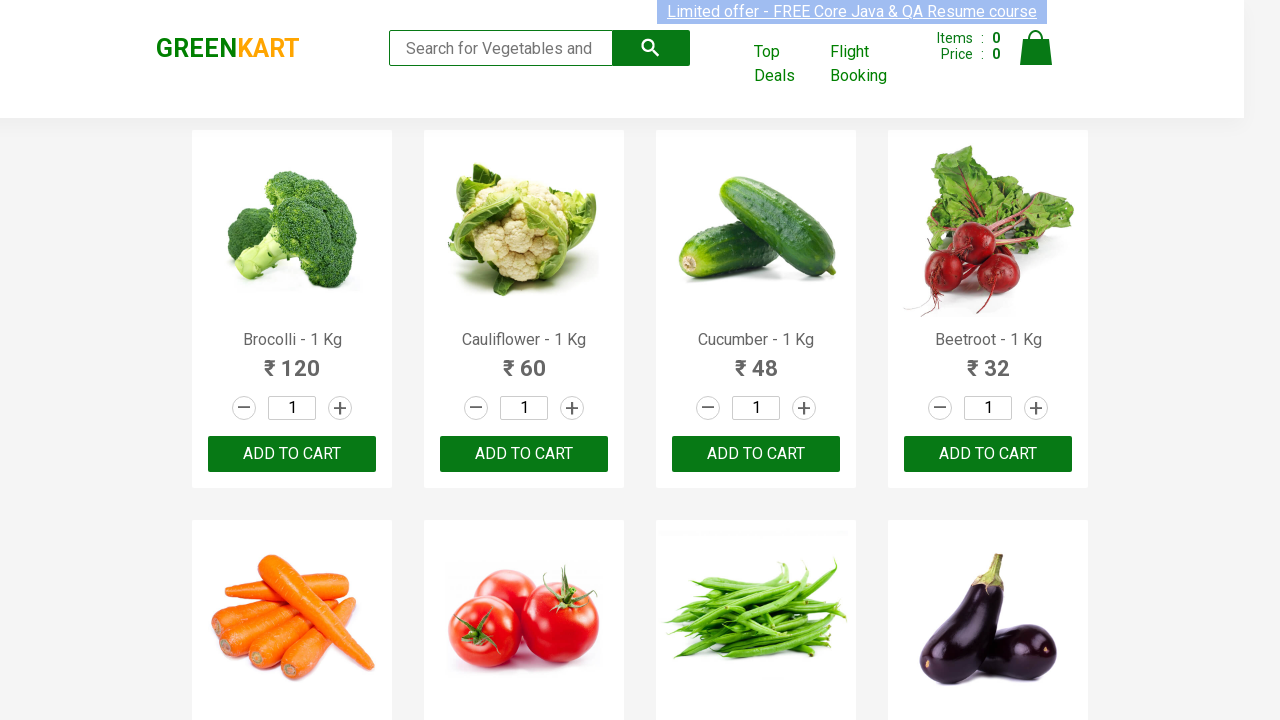

Defined list of products to add to cart: Brocolli, Cauliflower, Cucumber, Walnuts, Cashews, Carrot, Brocolli, Onion
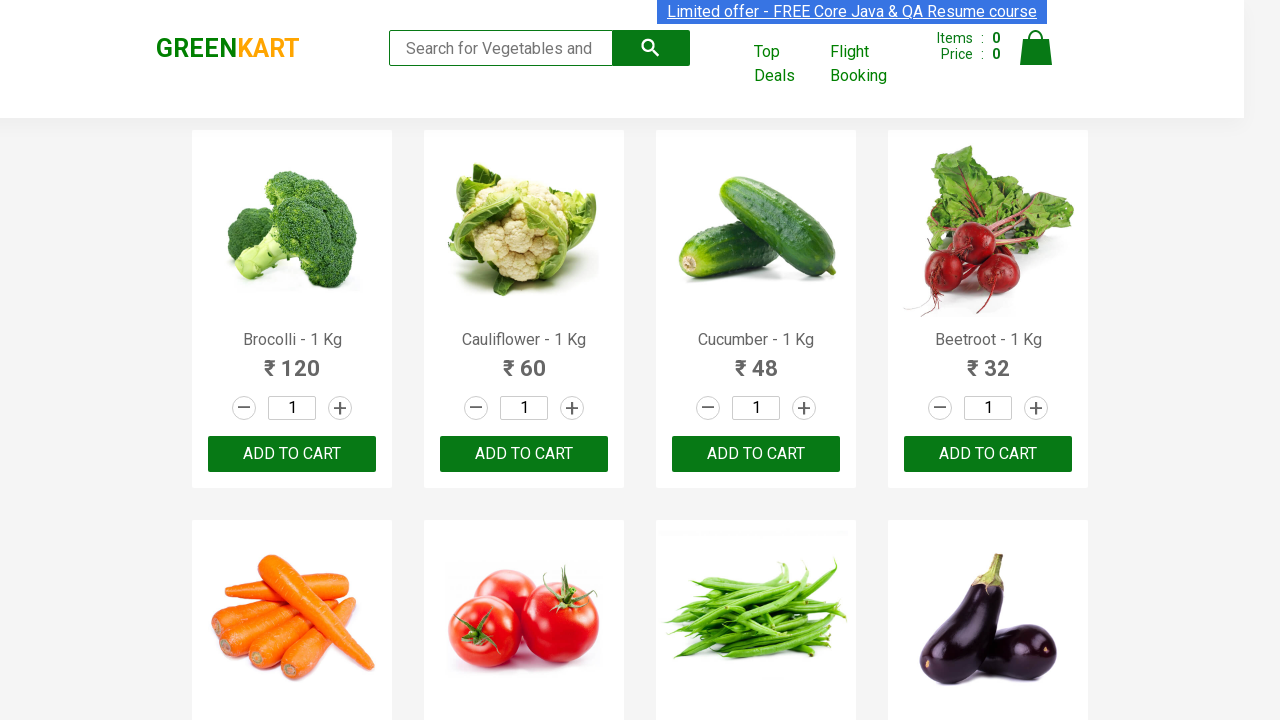

Located all product name elements on the page
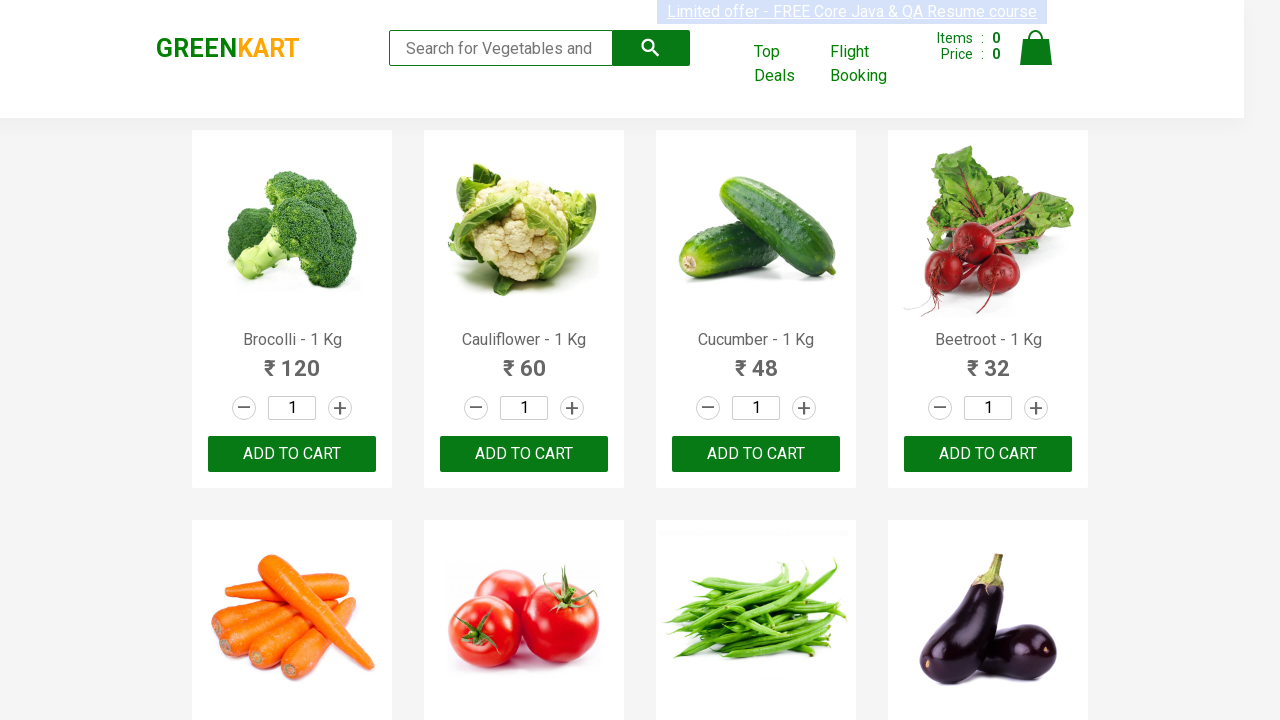

Located all 'ADD TO CART' buttons on the page
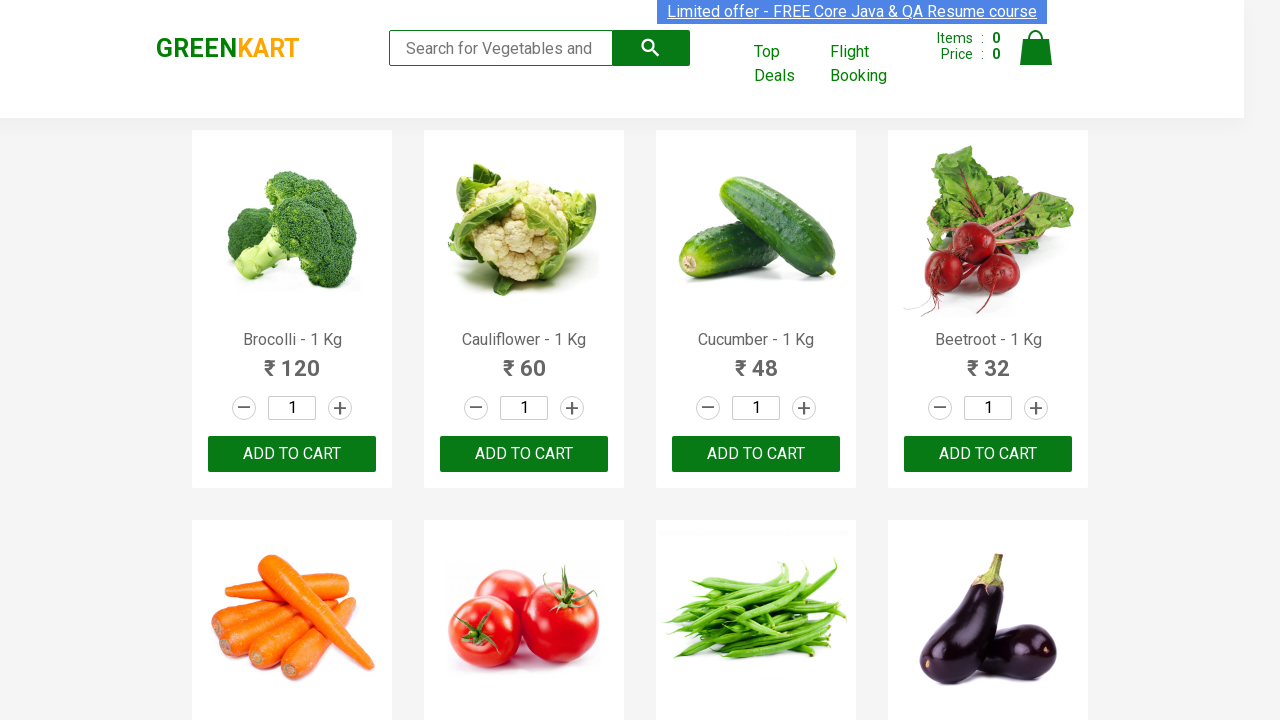

Retrieved text content from product element: 'Brocolli - 1 Kg'
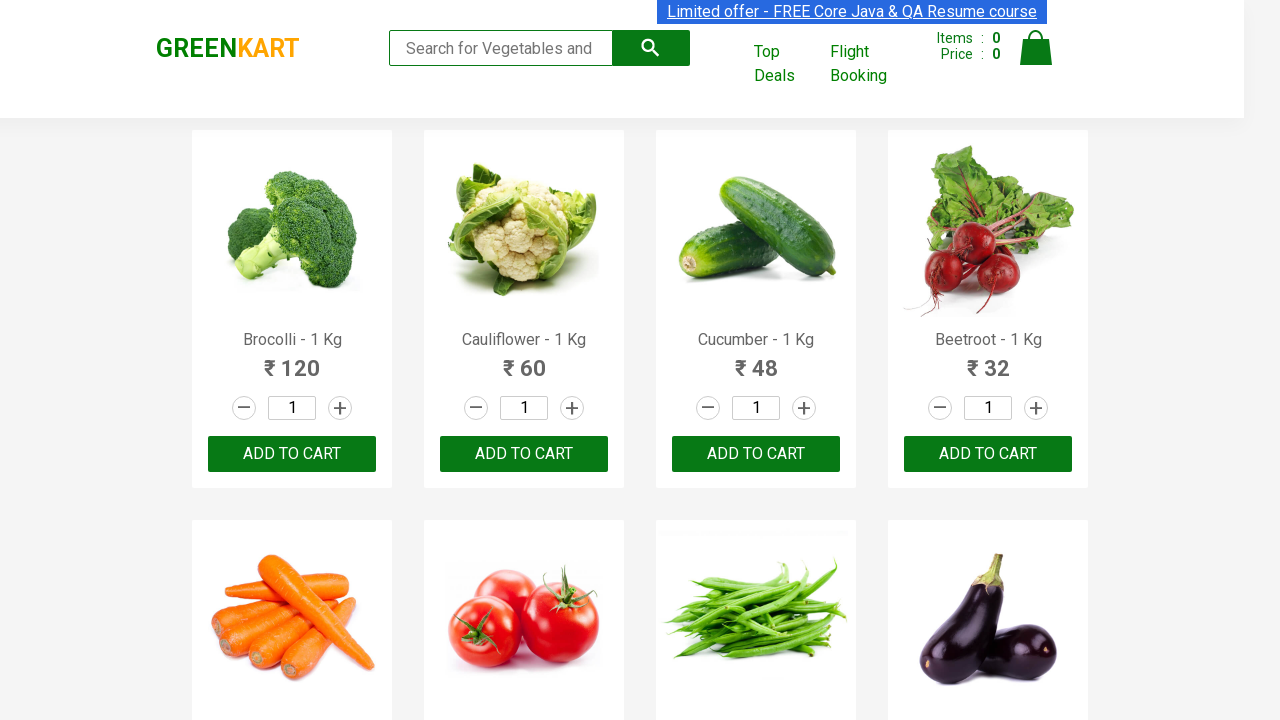

Hovered over 'ADD TO CART' button for product 'Brocolli' at (292, 454) on button:has-text('ADD TO CART') >> nth=0
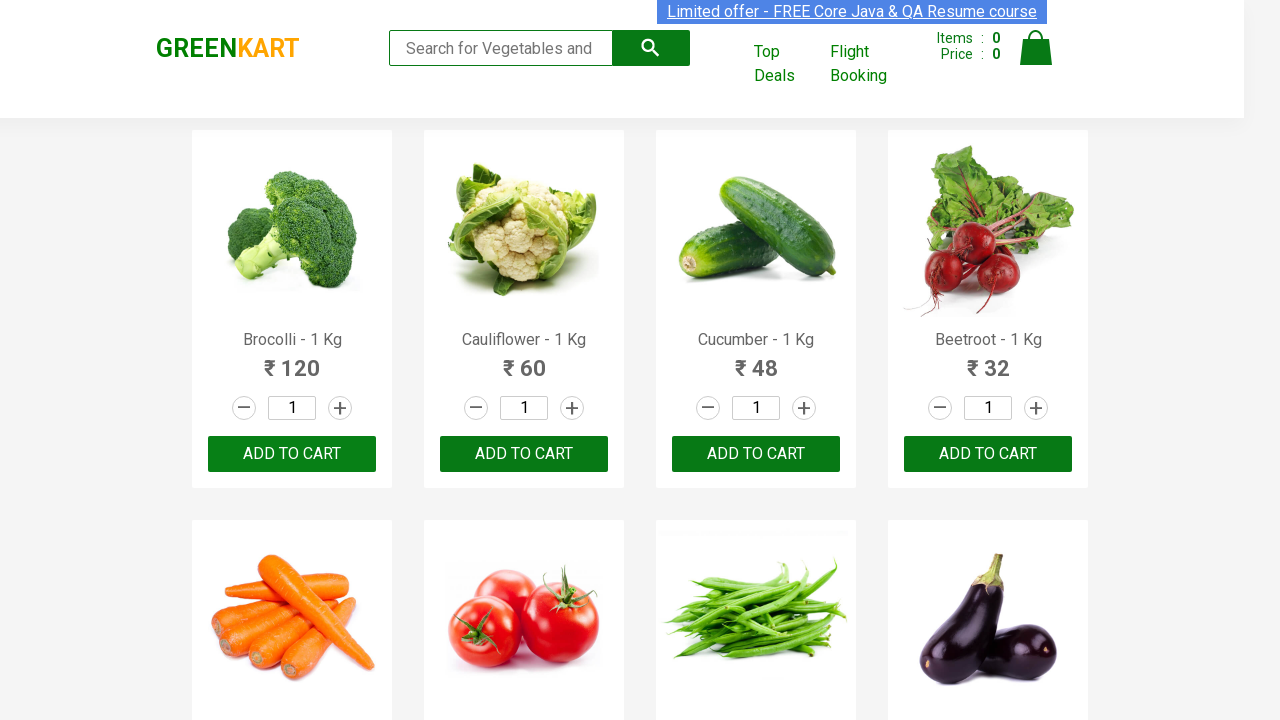

Waited 1000ms for button interaction
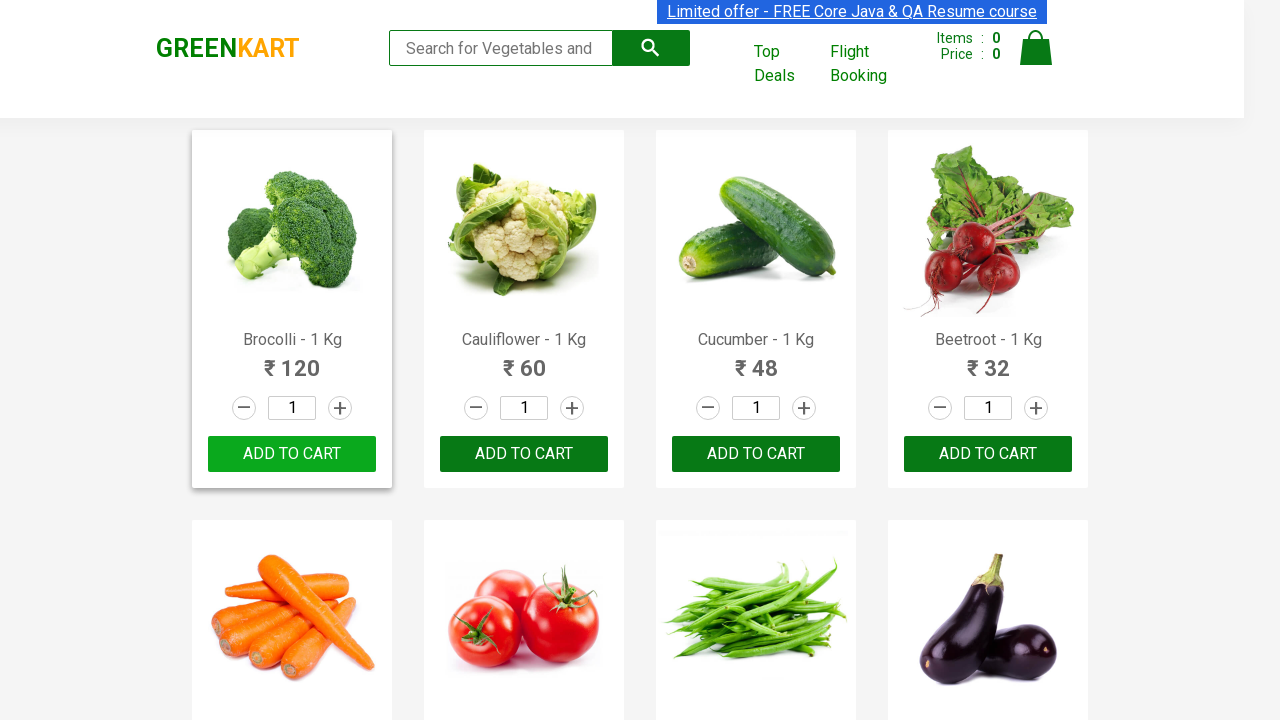

Clicked 'ADD TO CART' button to add 'Brocolli' to cart at (292, 454) on button:has-text('ADD TO CART') >> nth=0
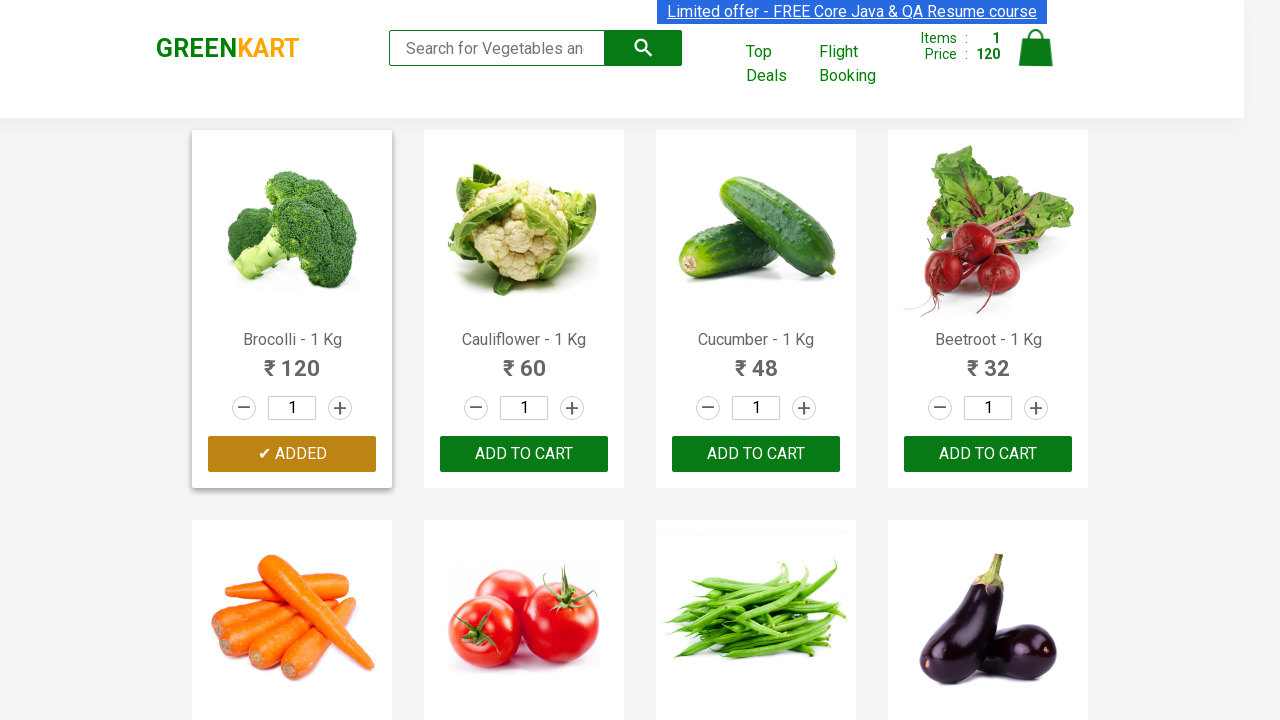

Retrieved text content from product element: 'Brocolli - 1 Kg'
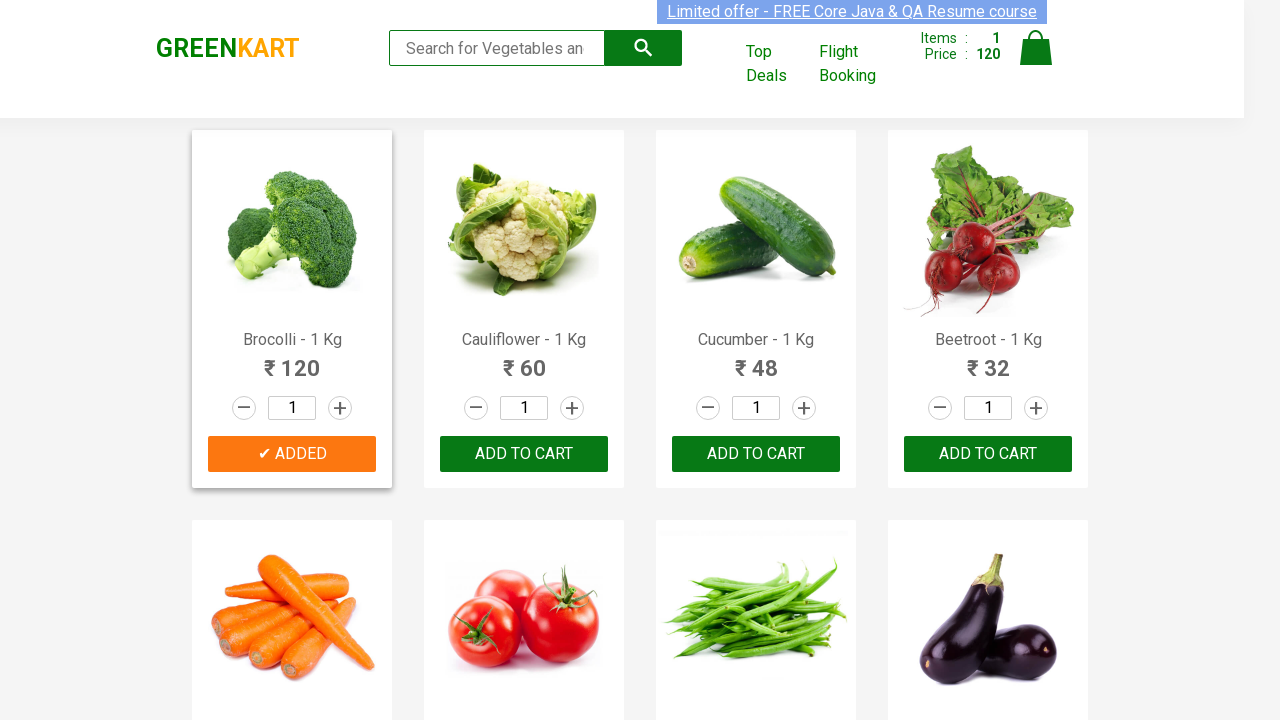

Retrieved text content from product element: 'Cauliflower - 1 Kg'
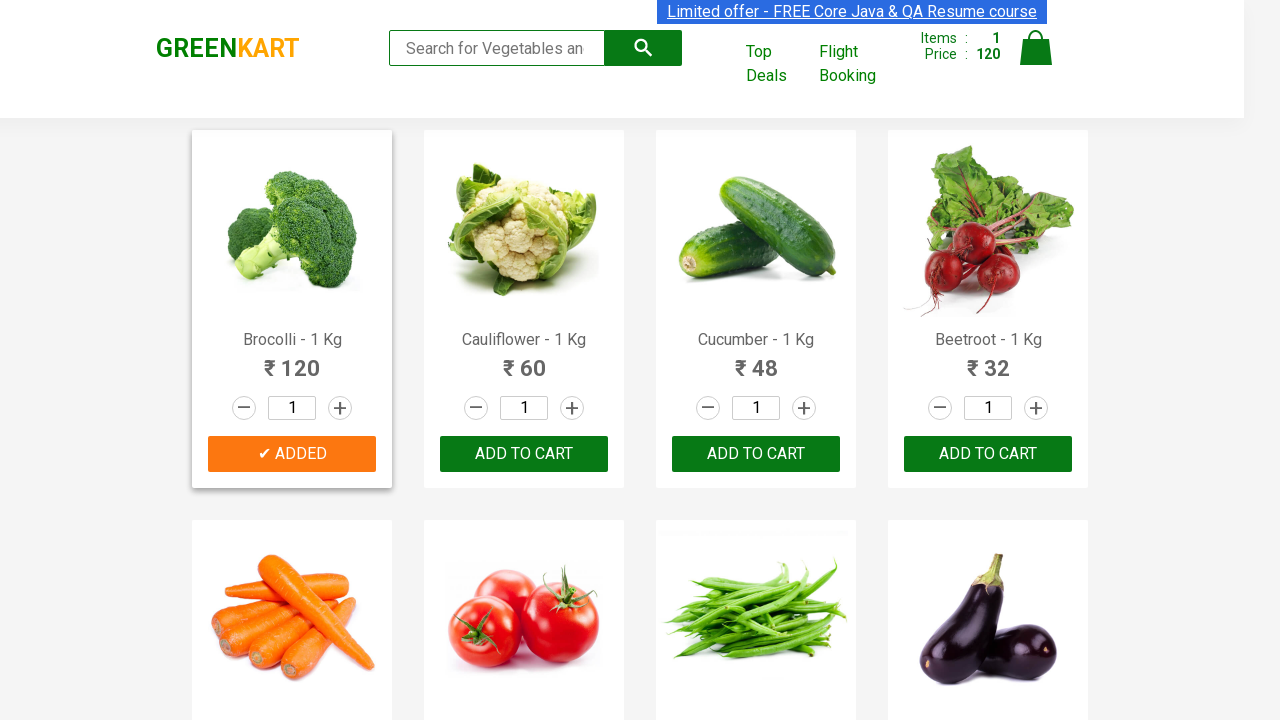

Hovered over 'ADD TO CART' button for product 'Cauliflower' at (756, 454) on button:has-text('ADD TO CART') >> nth=1
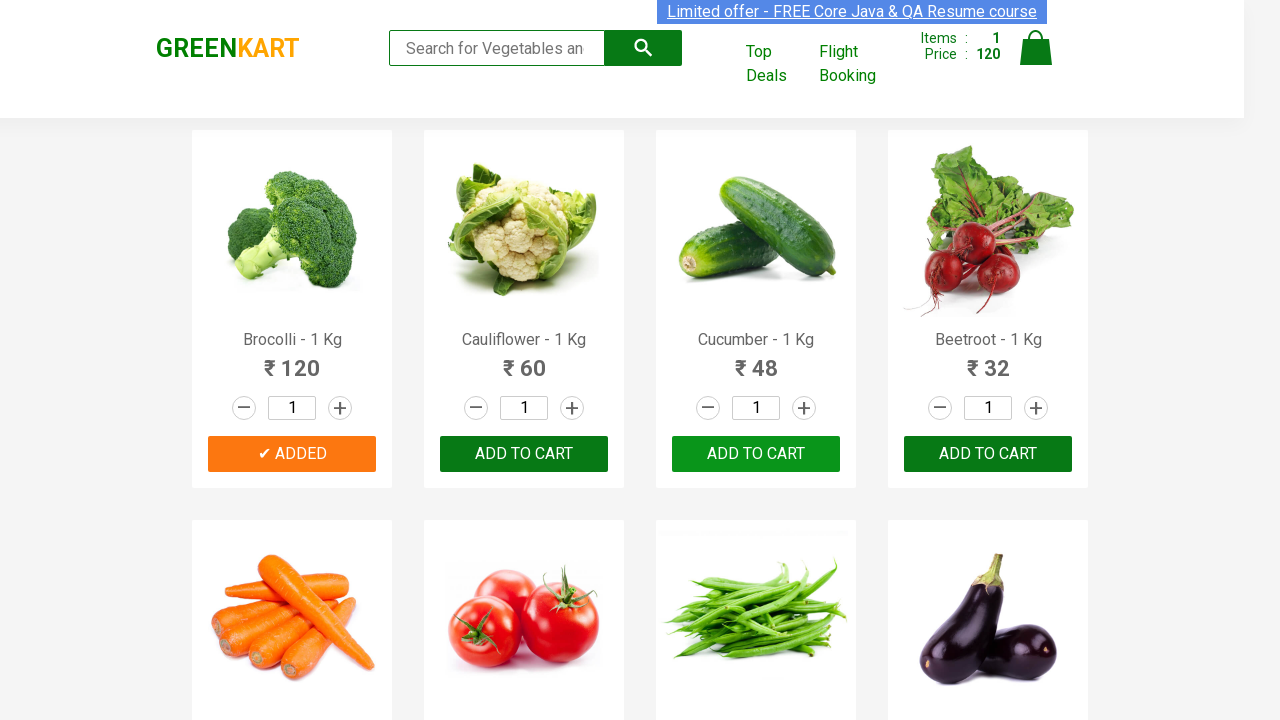

Waited 1000ms for button interaction
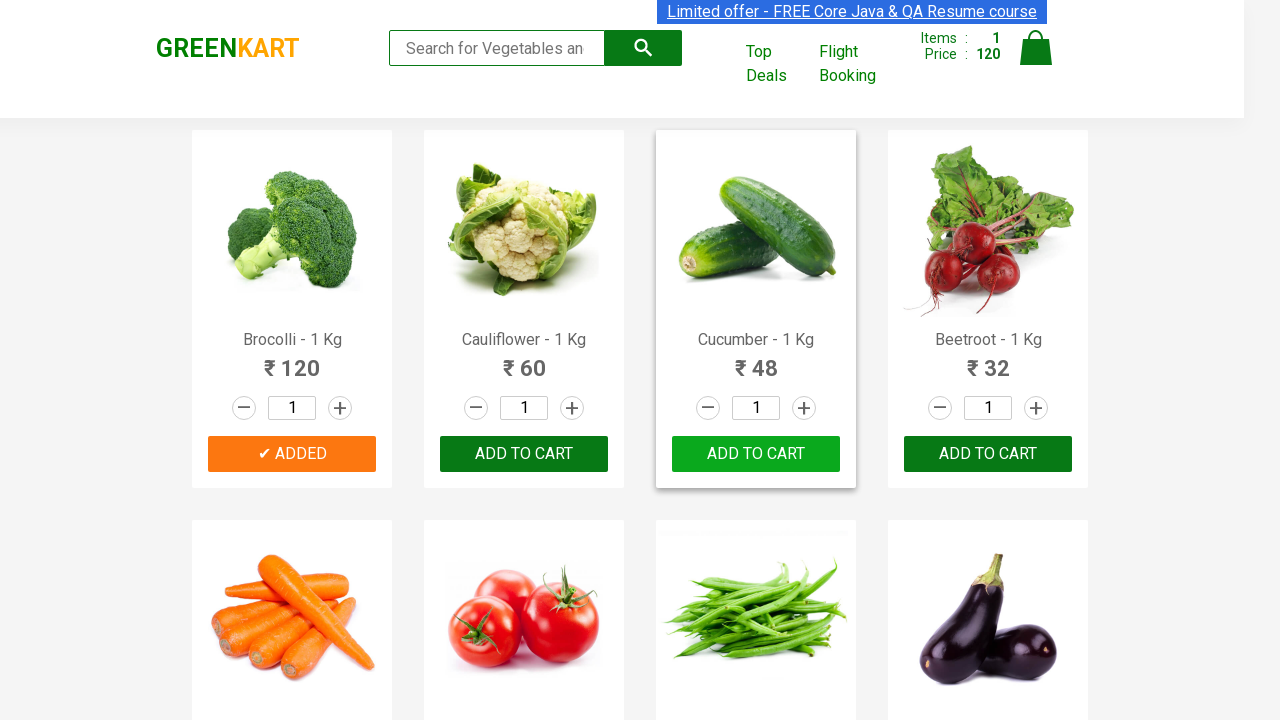

Clicked 'ADD TO CART' button to add 'Cauliflower' to cart at (524, 454) on button:has-text('ADD TO CART') >> nth=1
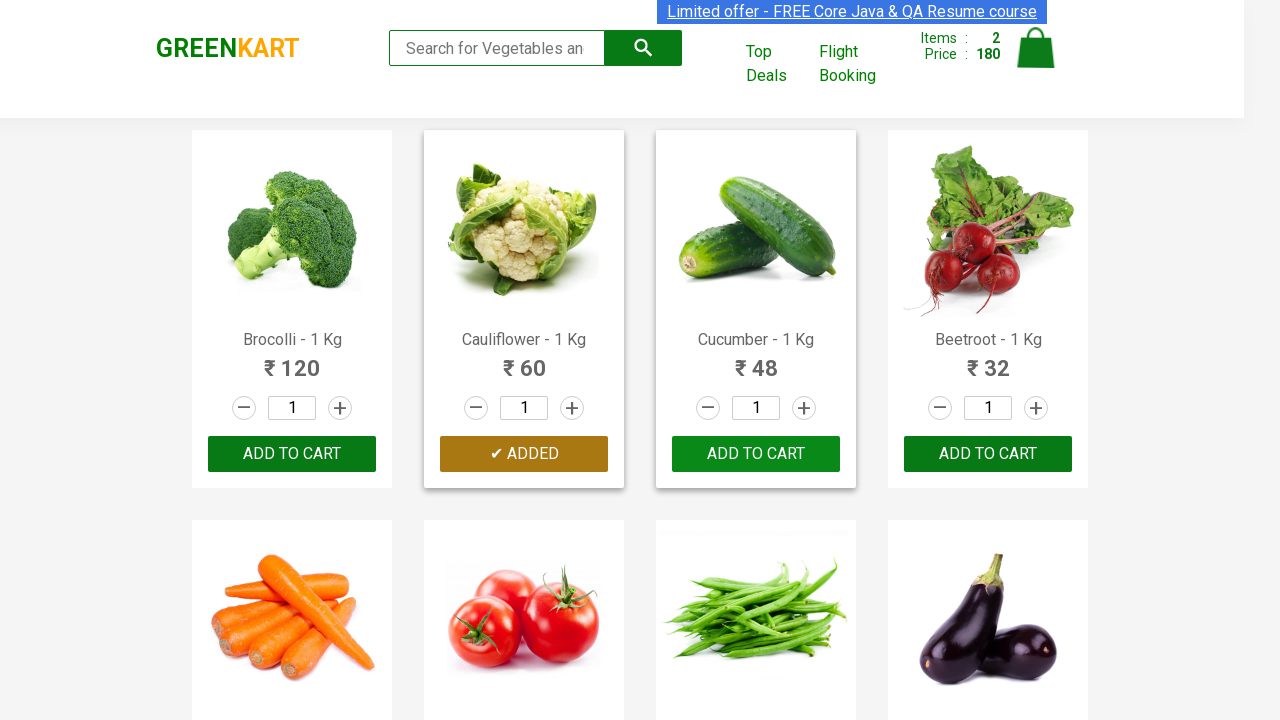

Retrieved text content from product element: 'Brocolli - 1 Kg'
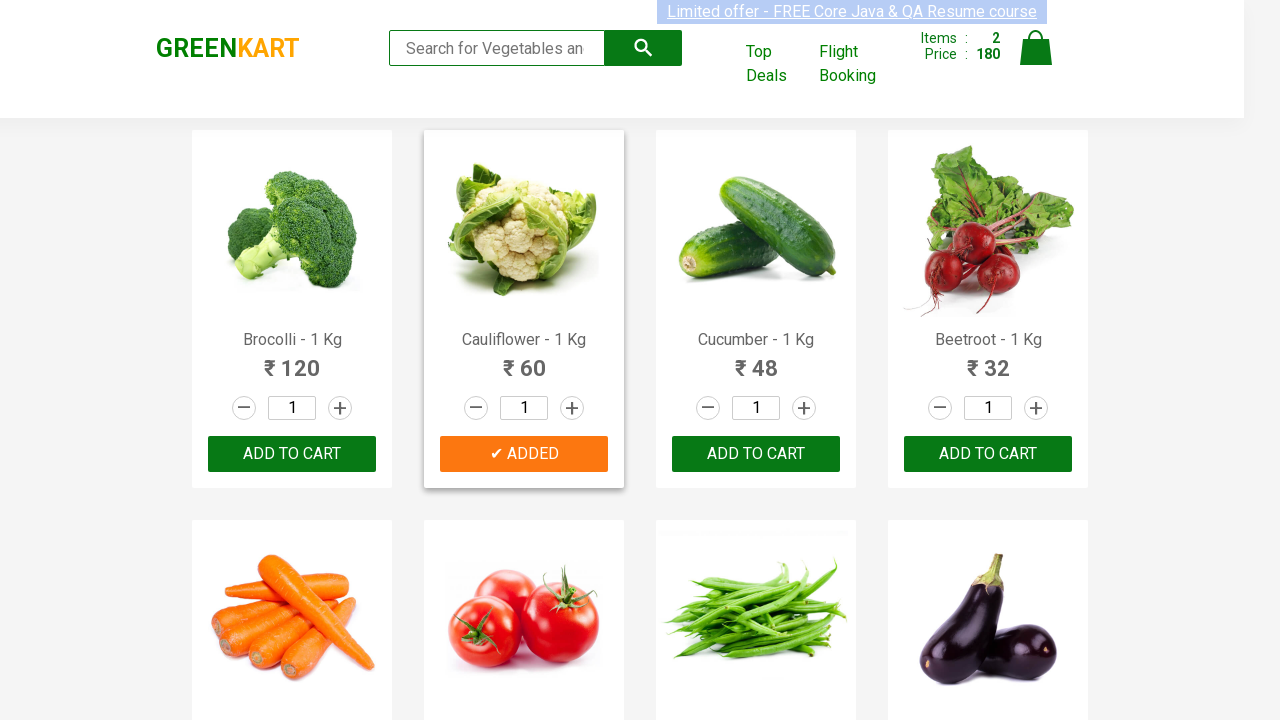

Retrieved text content from product element: 'Cauliflower - 1 Kg'
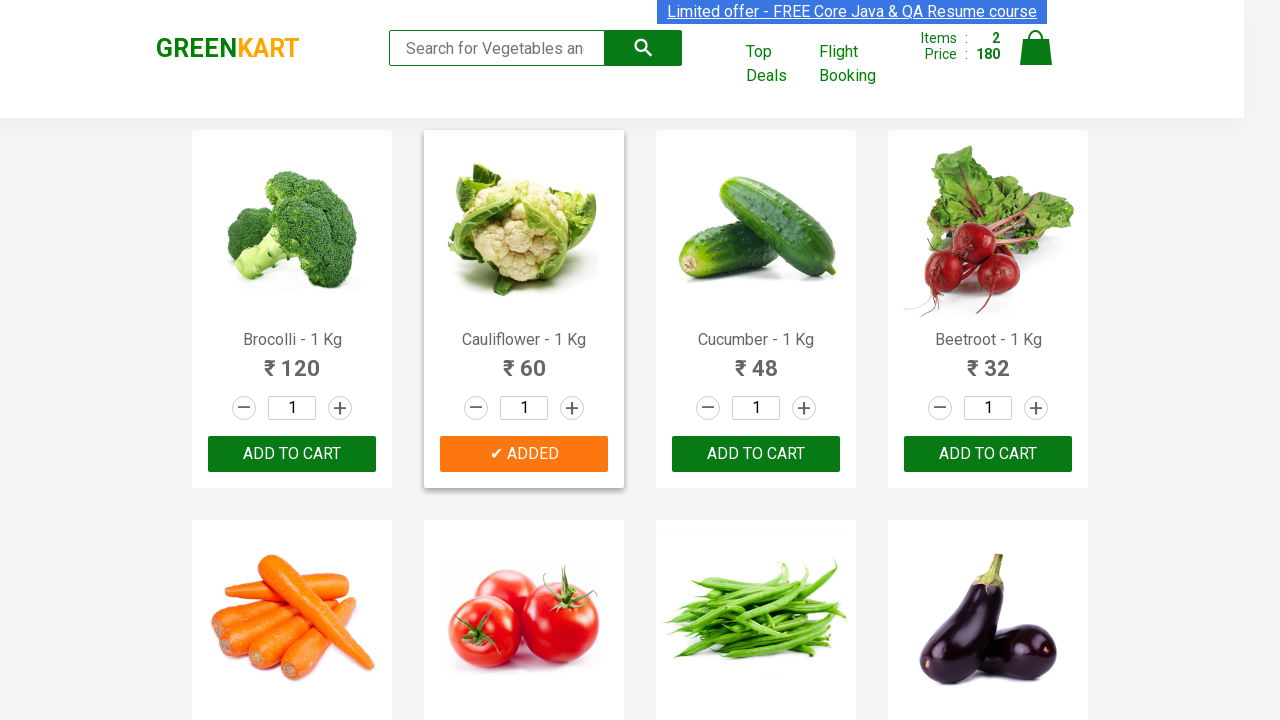

Retrieved text content from product element: 'Cucumber - 1 Kg'
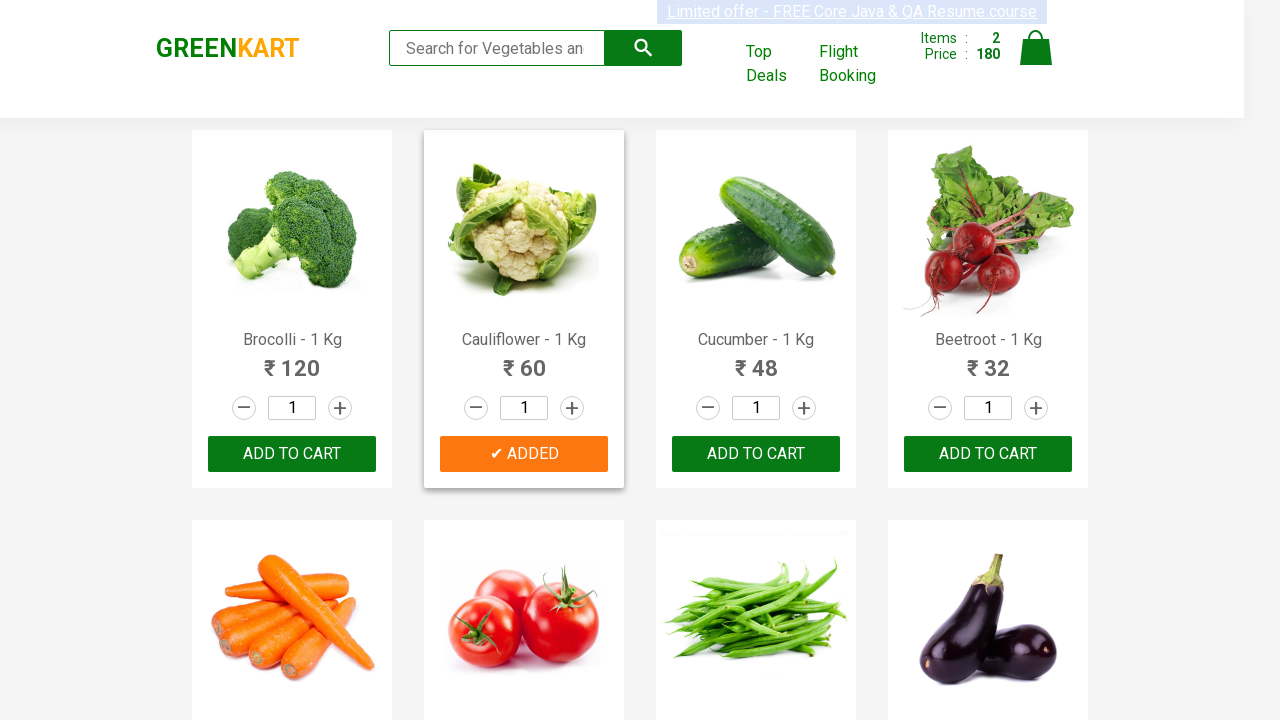

Hovered over 'ADD TO CART' button for product 'Cucumber' at (988, 454) on button:has-text('ADD TO CART') >> nth=2
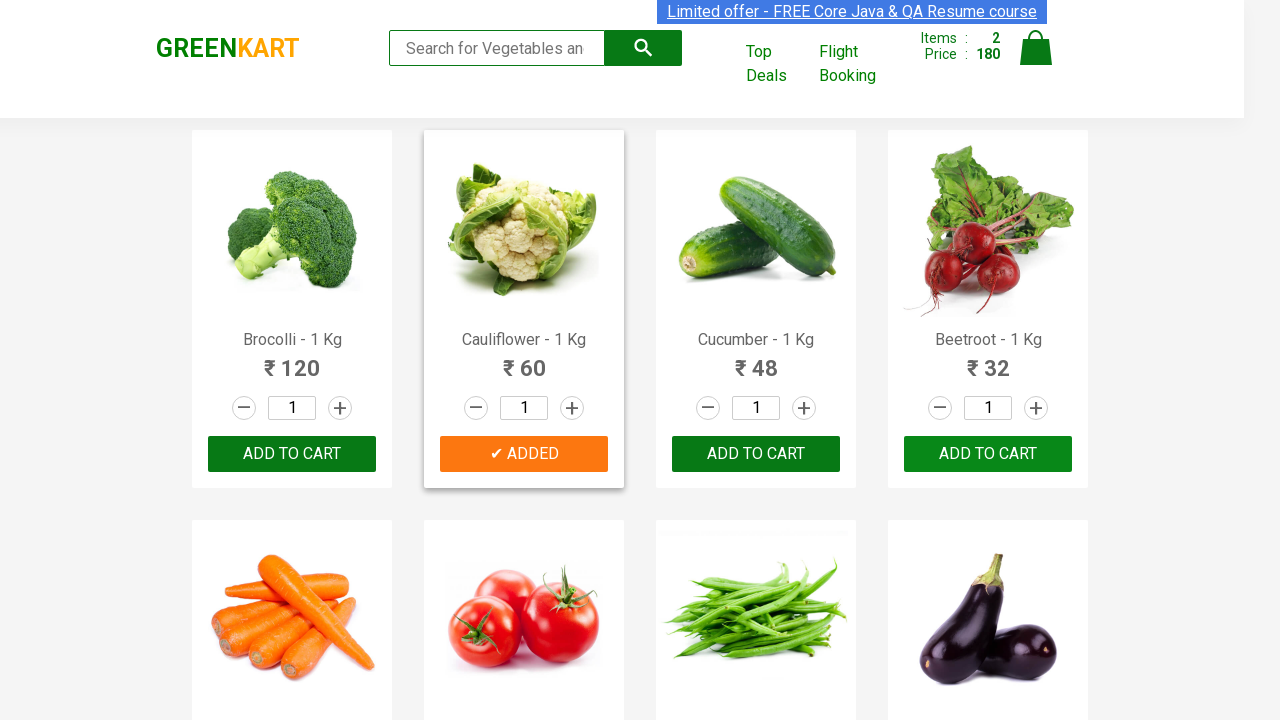

Waited 1000ms for button interaction
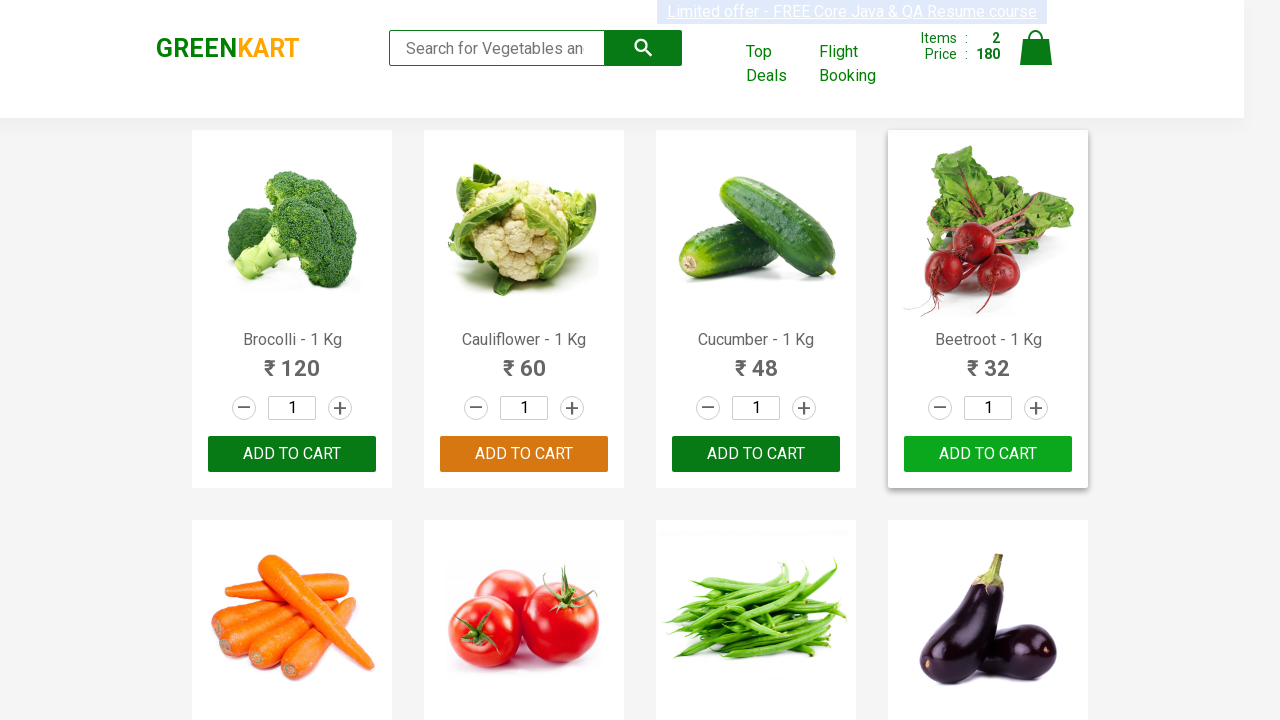

Clicked 'ADD TO CART' button to add 'Cucumber' to cart at (756, 454) on button:has-text('ADD TO CART') >> nth=2
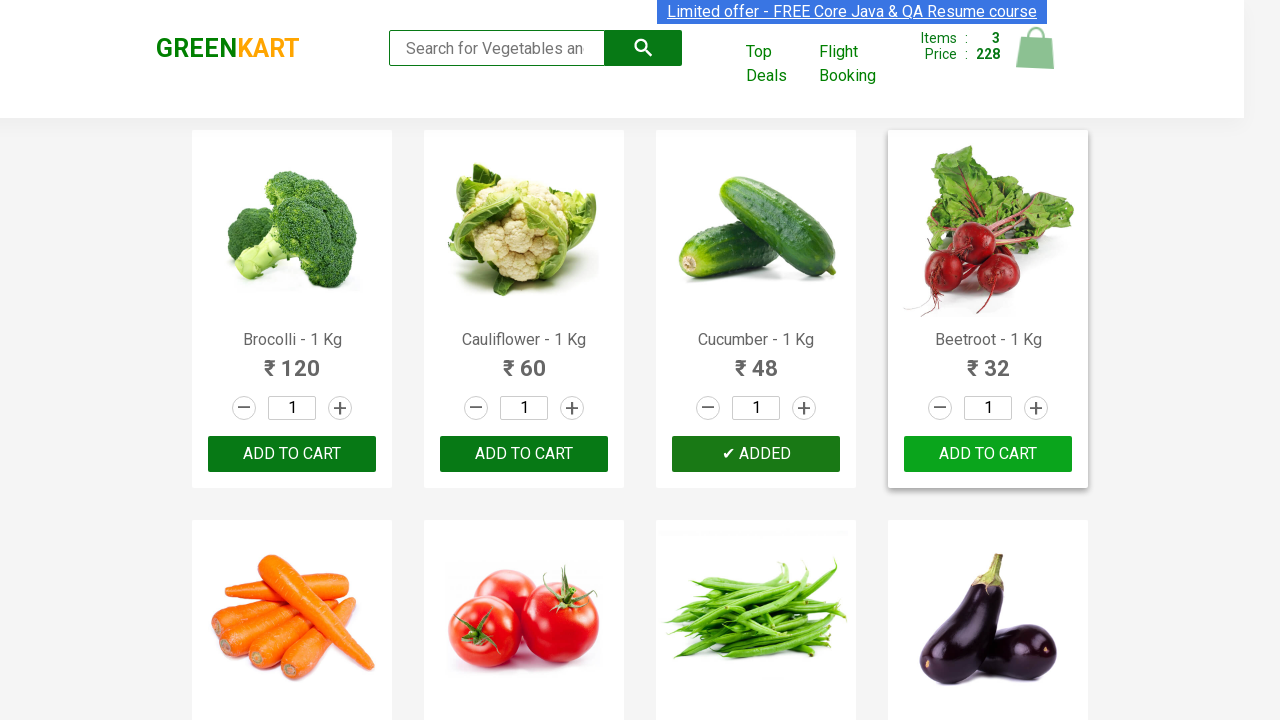

Retrieved text content from product element: 'Brocolli - 1 Kg'
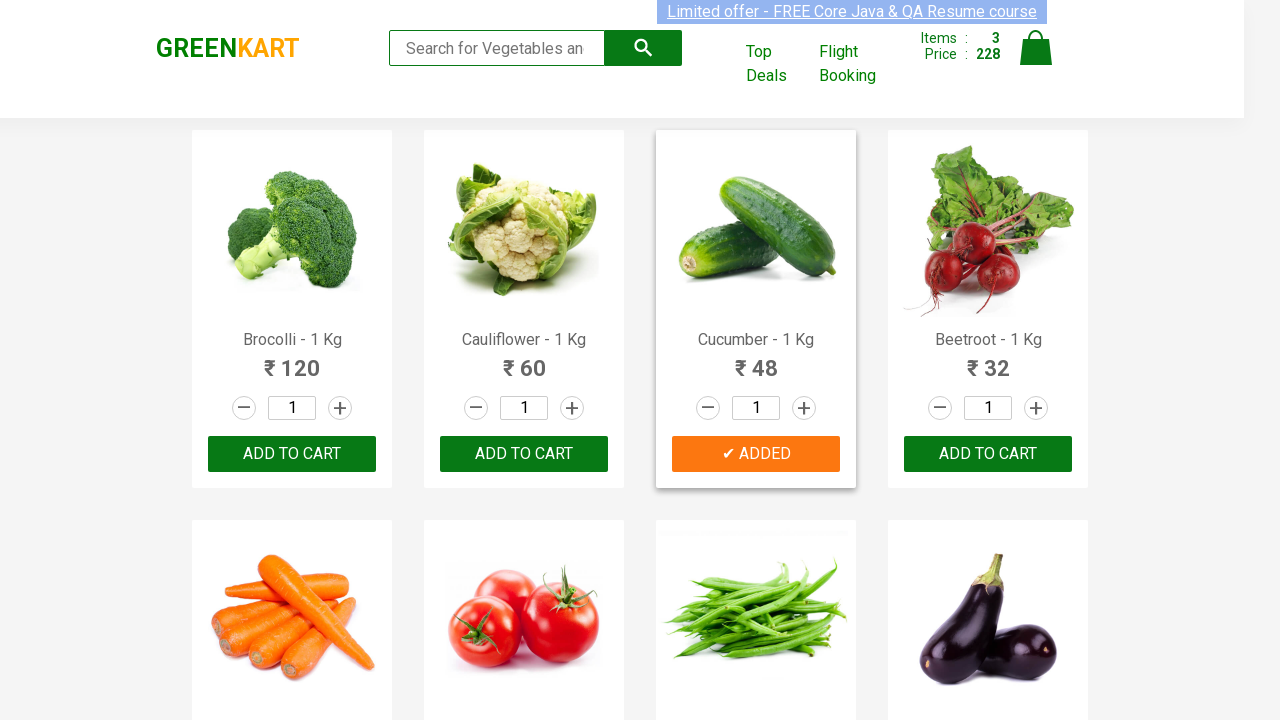

Retrieved text content from product element: 'Cauliflower - 1 Kg'
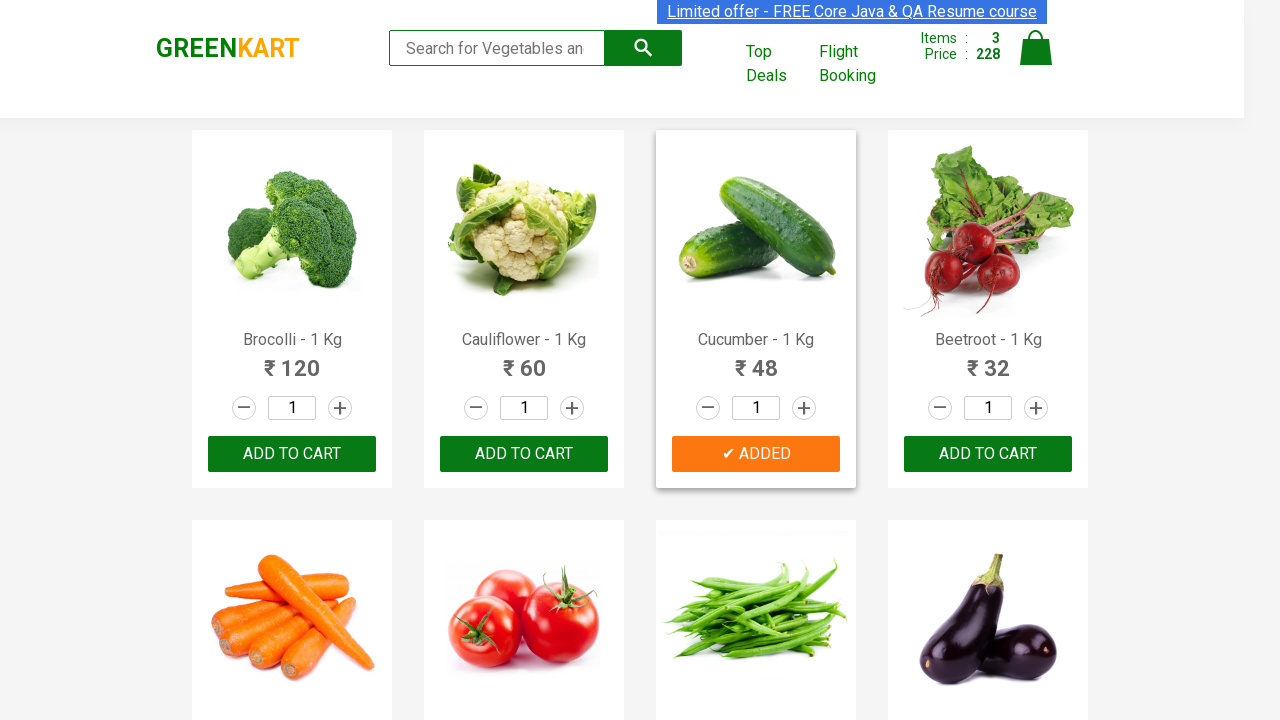

Retrieved text content from product element: 'Cucumber - 1 Kg'
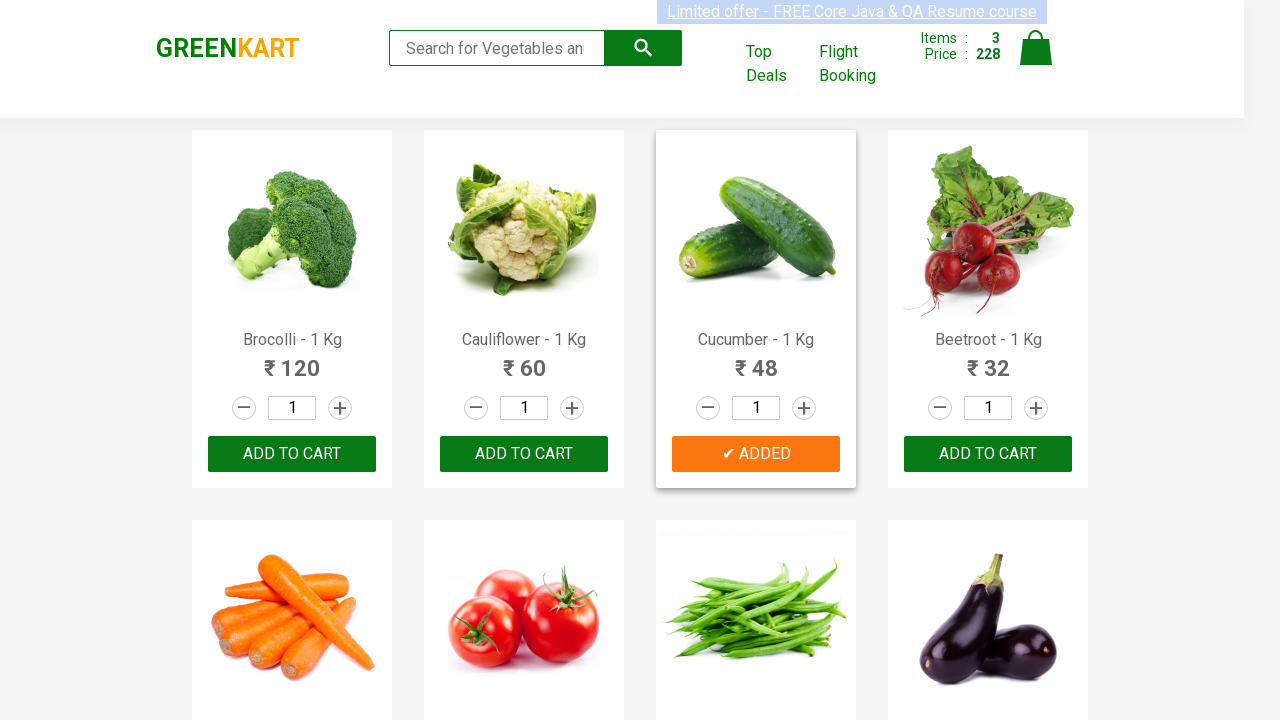

Retrieved text content from product element: 'Beetroot - 1 Kg'
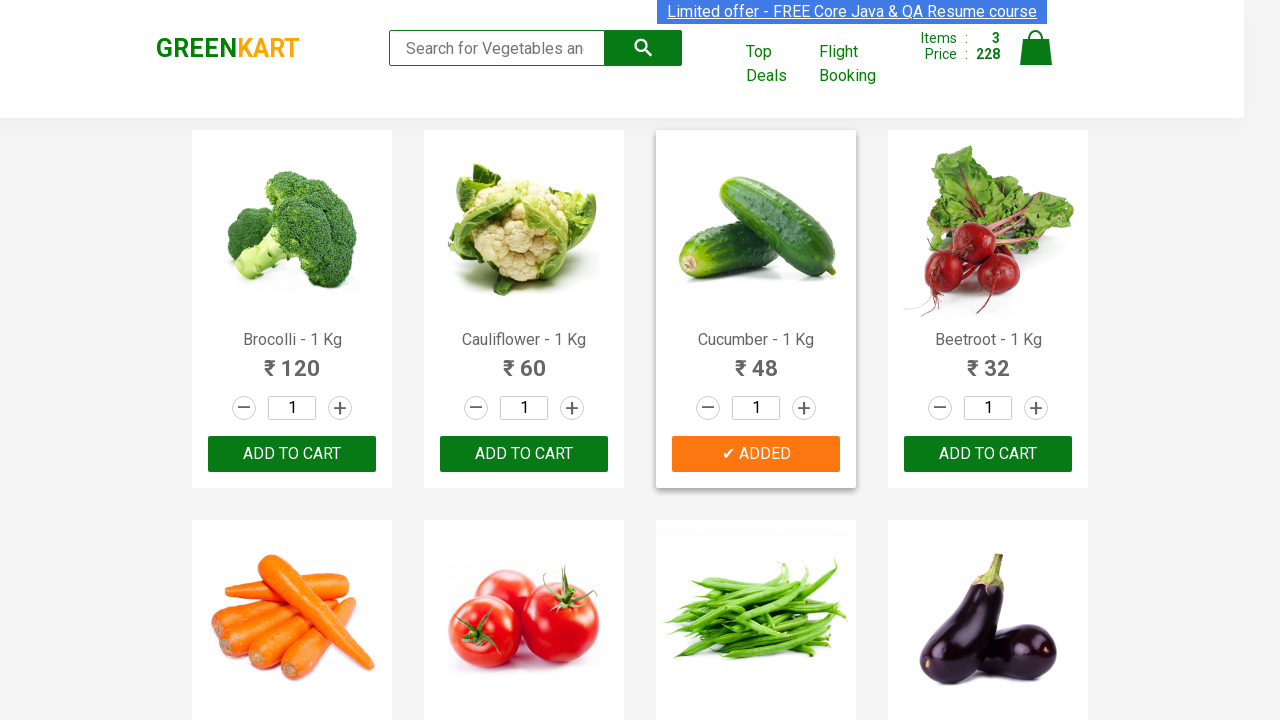

Retrieved text content from product element: 'Carrot - 1 Kg'
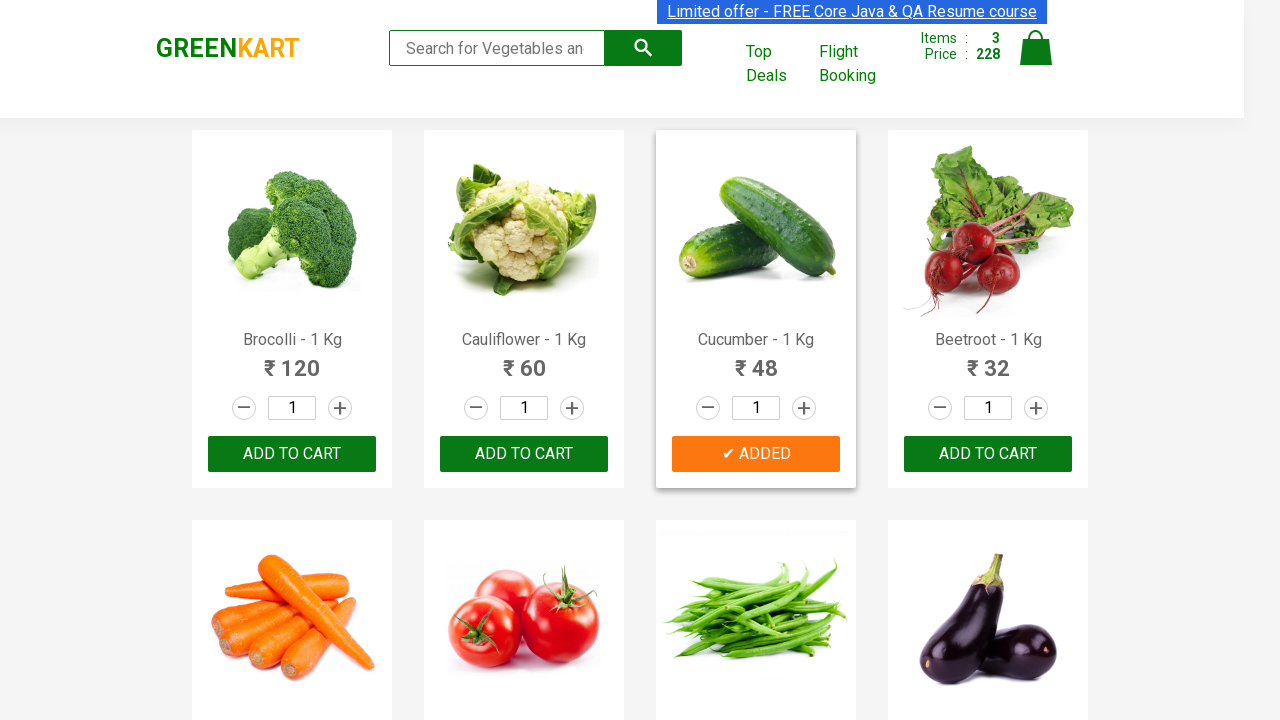

Retrieved text content from product element: 'Tomato - 1 Kg'
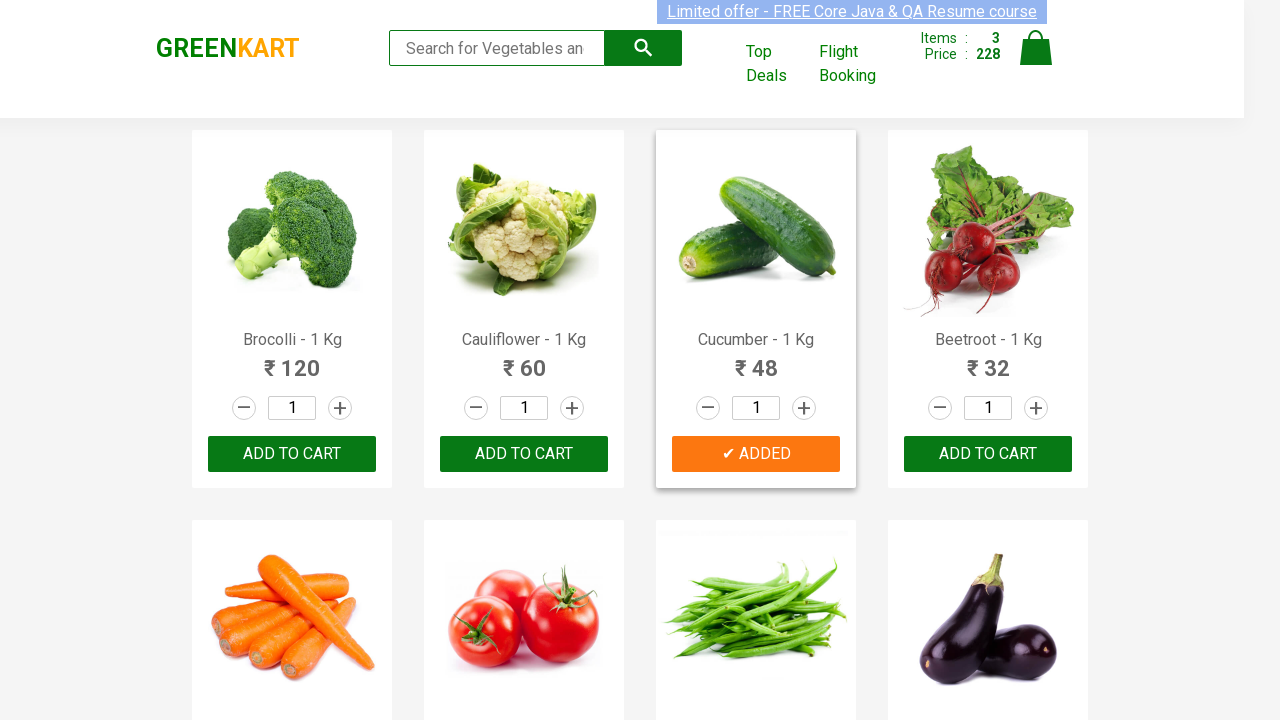

Retrieved text content from product element: 'Beans - 1 Kg'
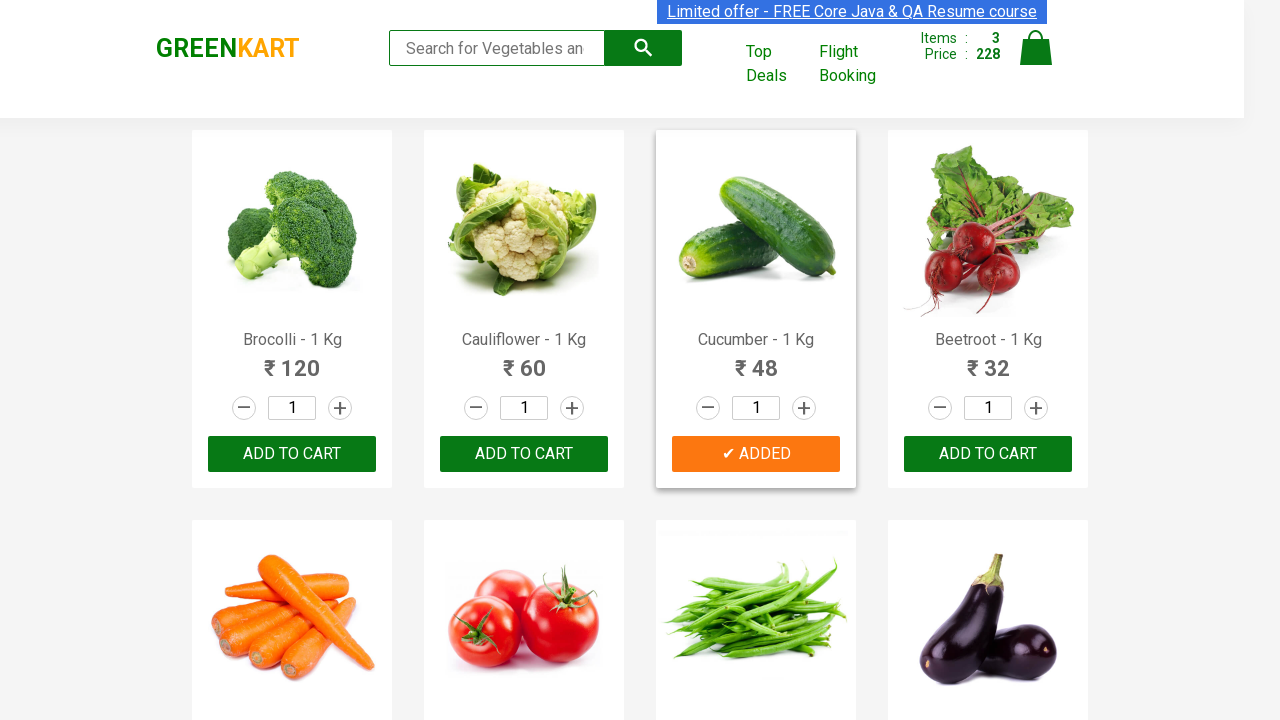

Retrieved text content from product element: 'Brinjal - 1 Kg'
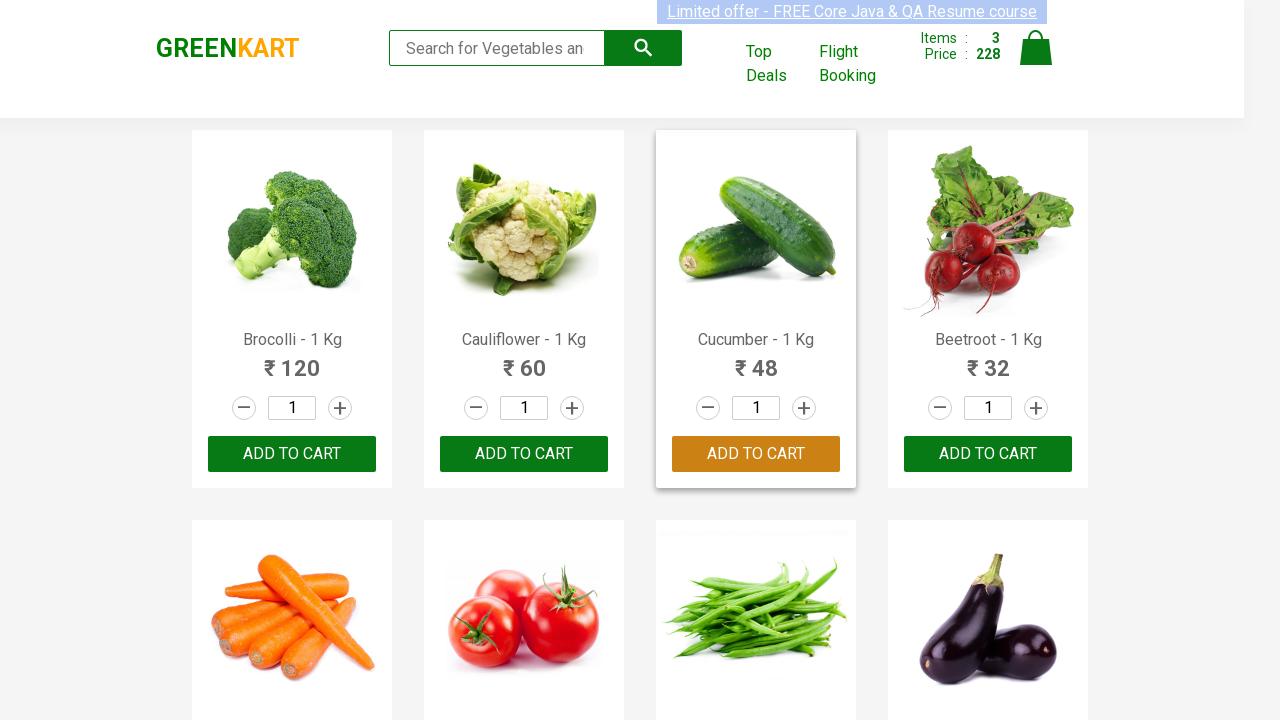

Retrieved text content from product element: 'Capsicum'
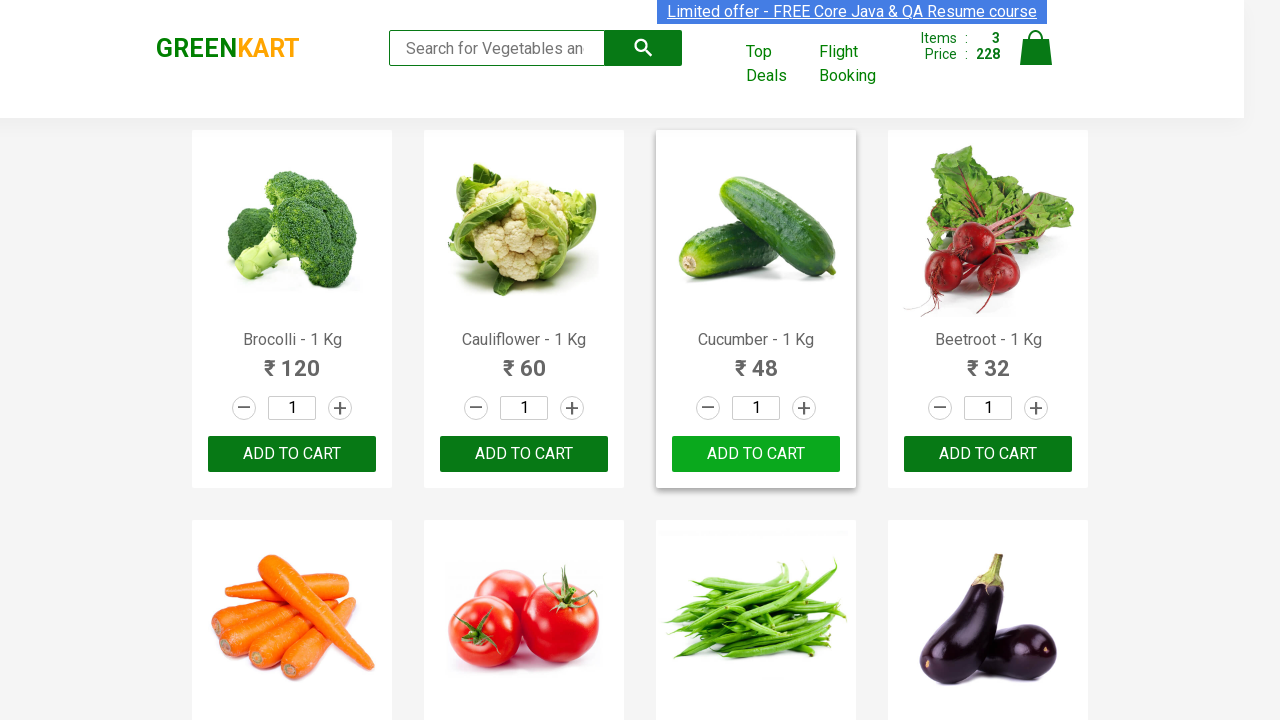

Retrieved text content from product element: 'Mushroom - 1 Kg'
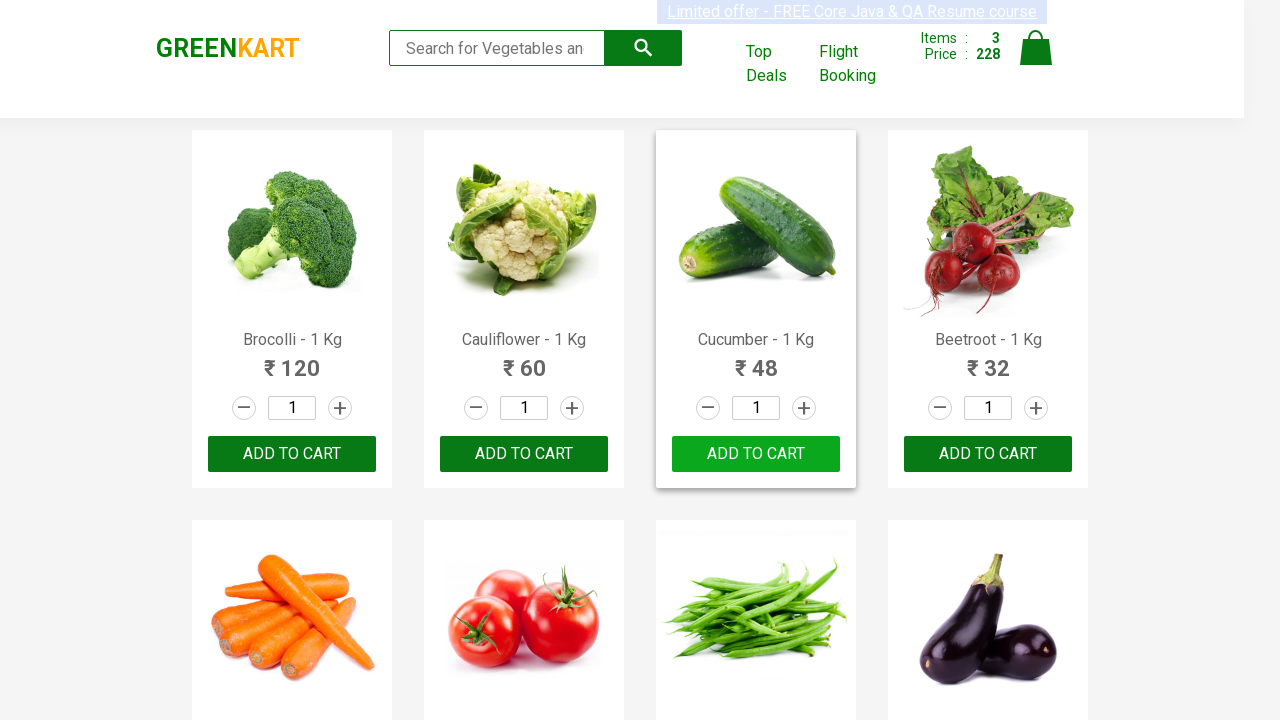

Retrieved text content from product element: 'Potato - 1 Kg'
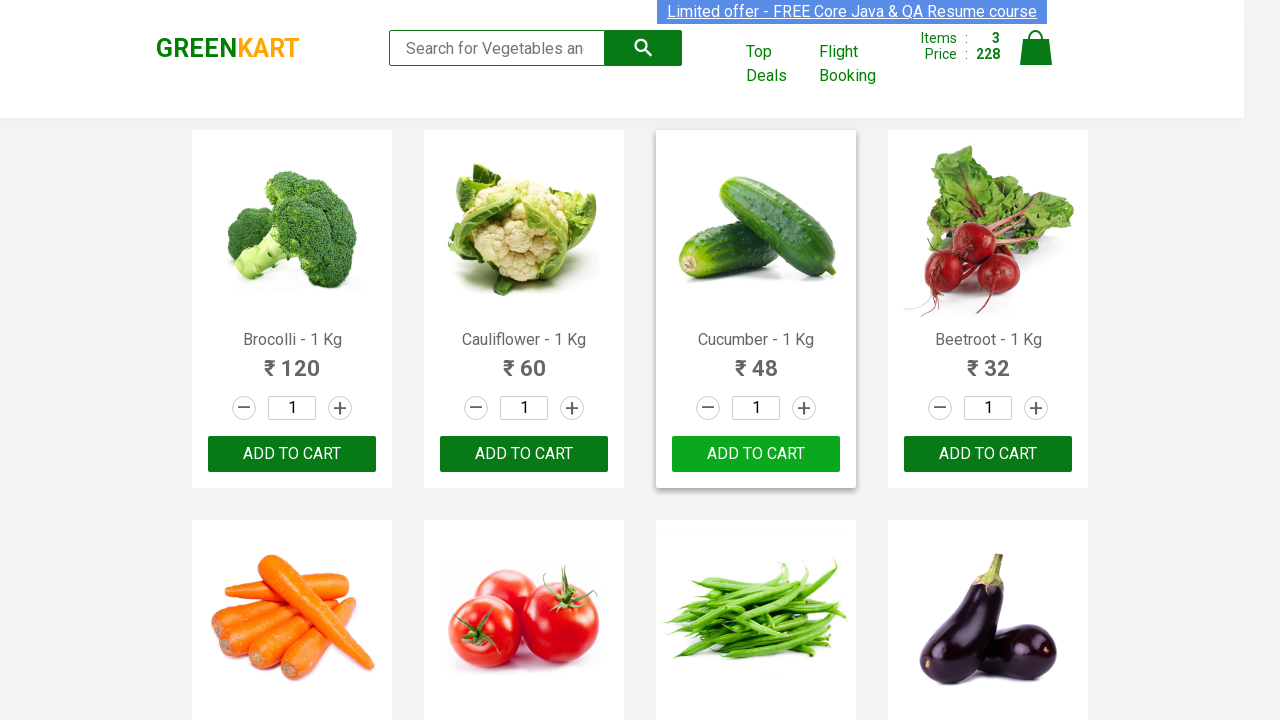

Retrieved text content from product element: 'Pumpkin - 1 Kg'
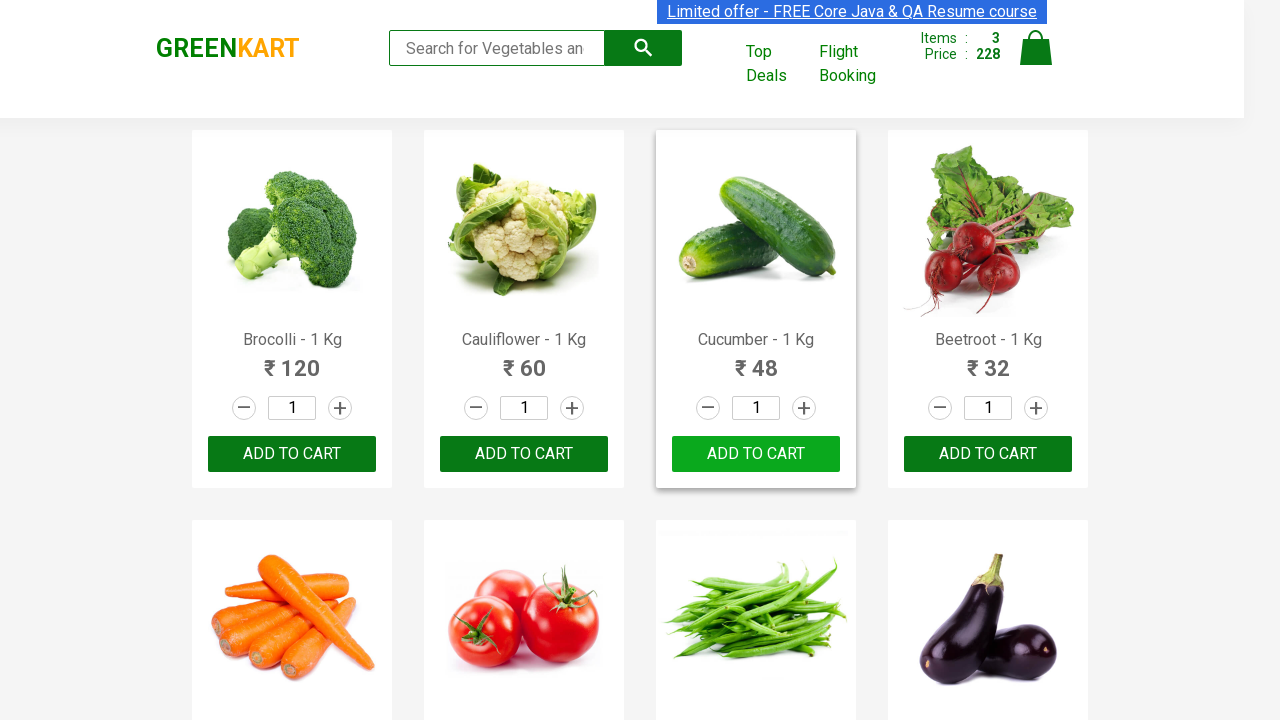

Retrieved text content from product element: 'Corn - 1 Kg'
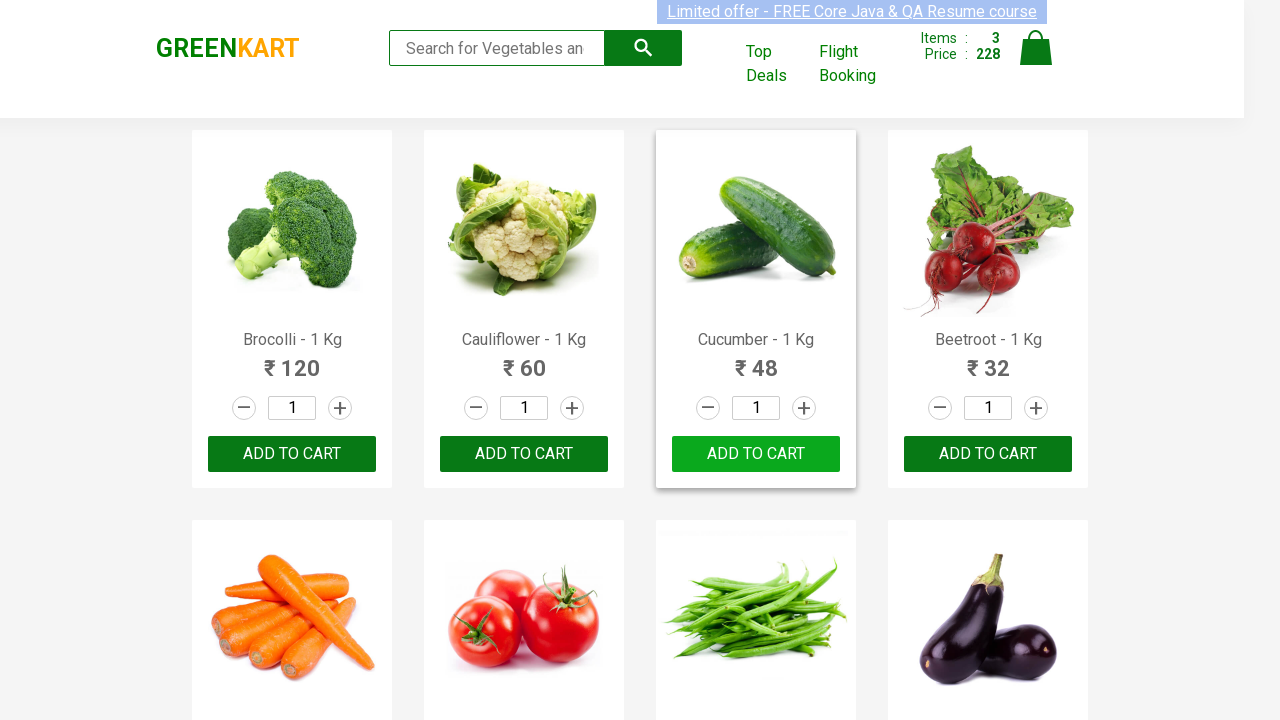

Retrieved text content from product element: 'Onion - 1 Kg'
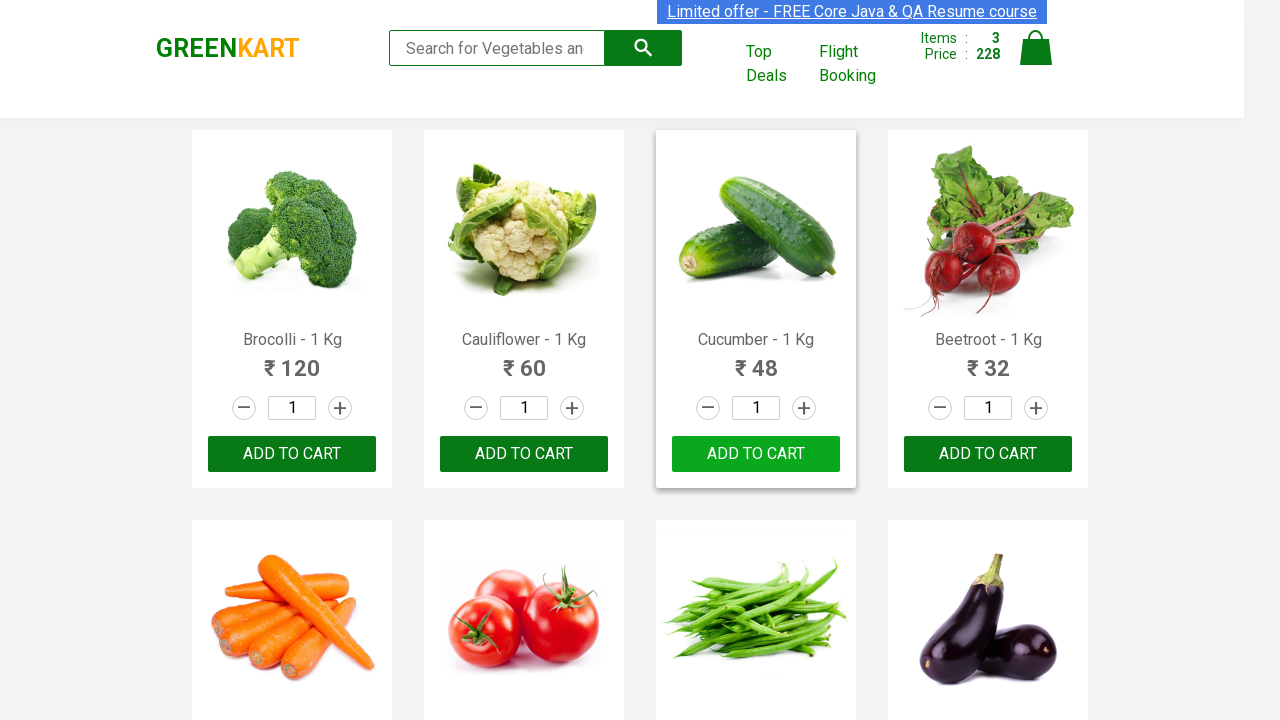

Retrieved text content from product element: 'Apple - 1 Kg'
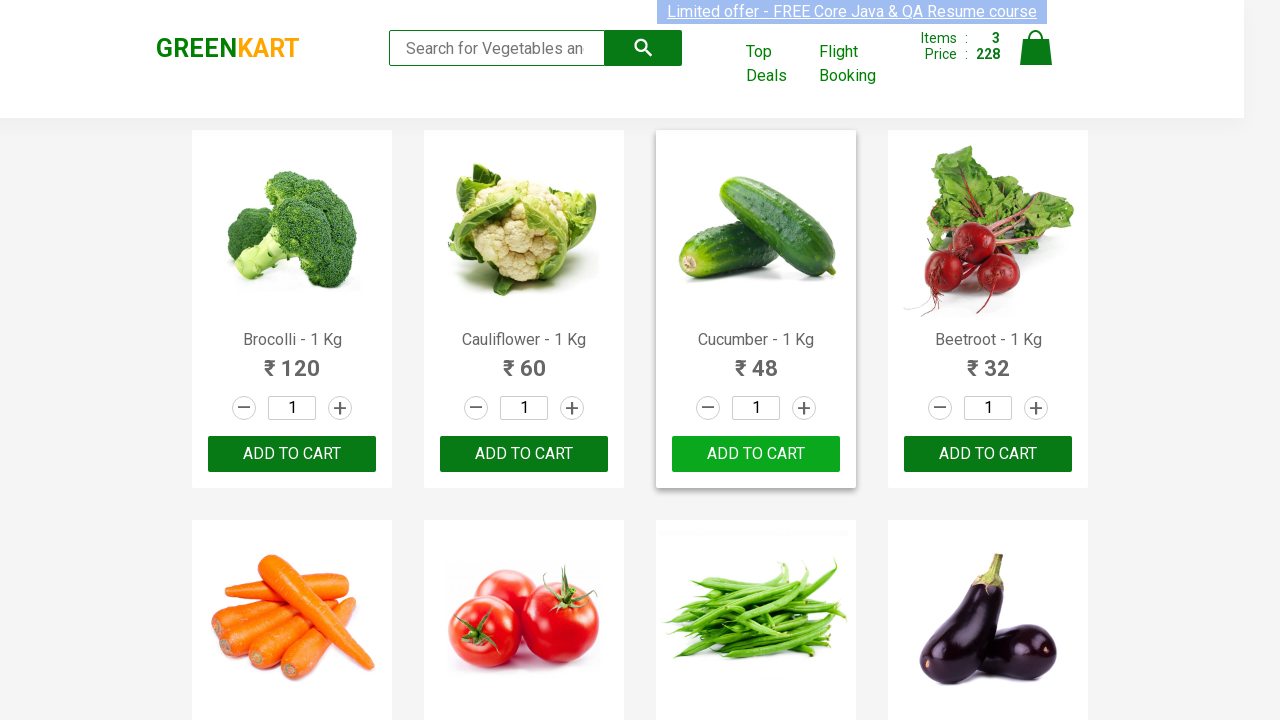

Retrieved text content from product element: 'Banana - 1 Kg'
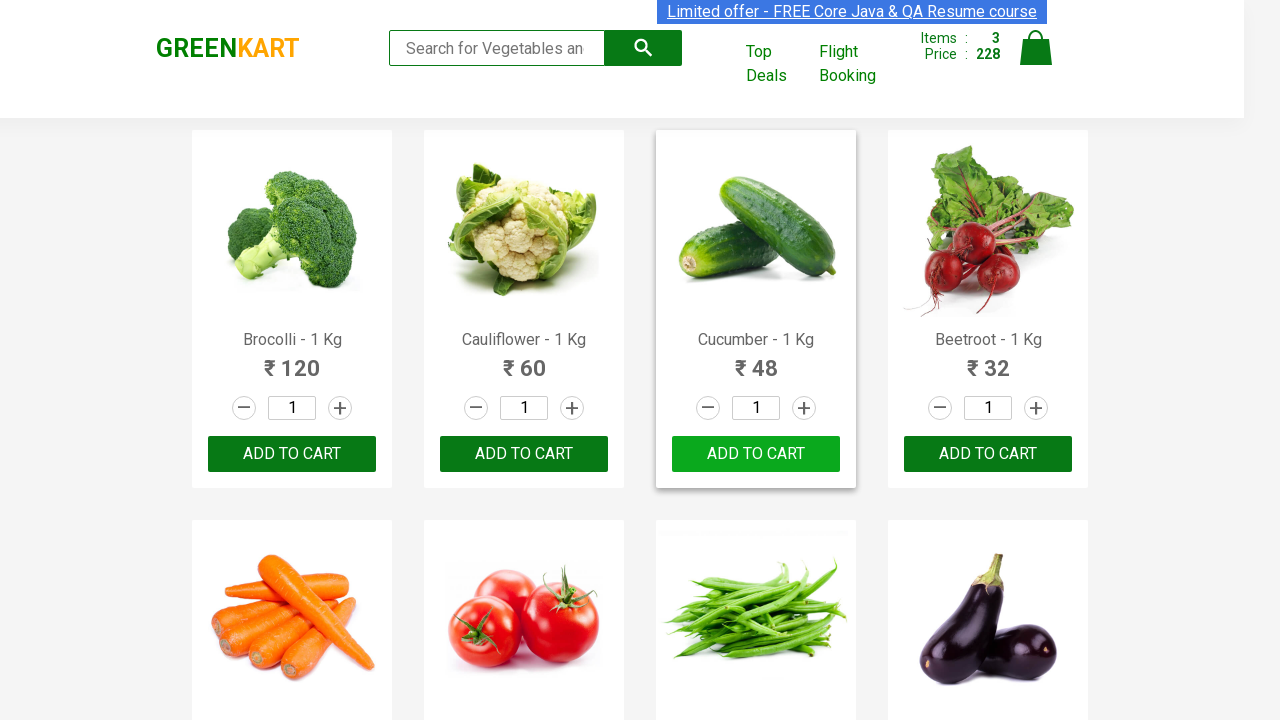

Retrieved text content from product element: 'Grapes - 1 Kg'
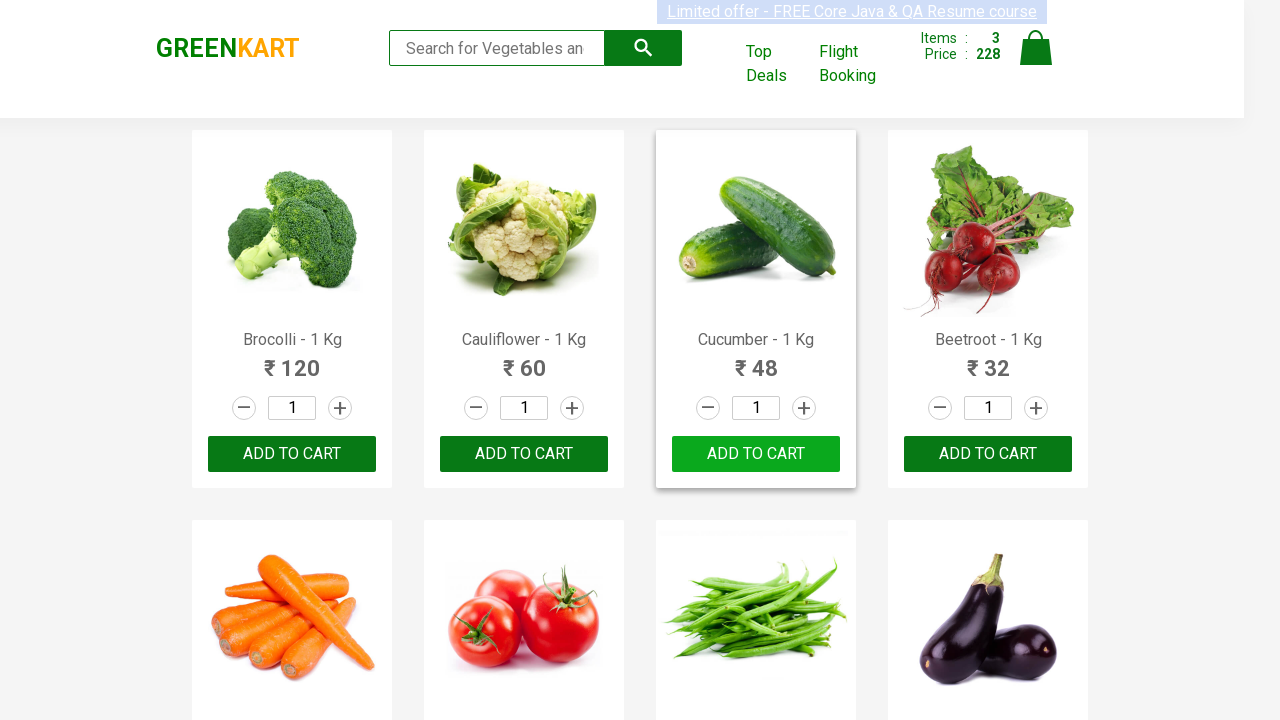

Retrieved text content from product element: 'Mango - 1 Kg'
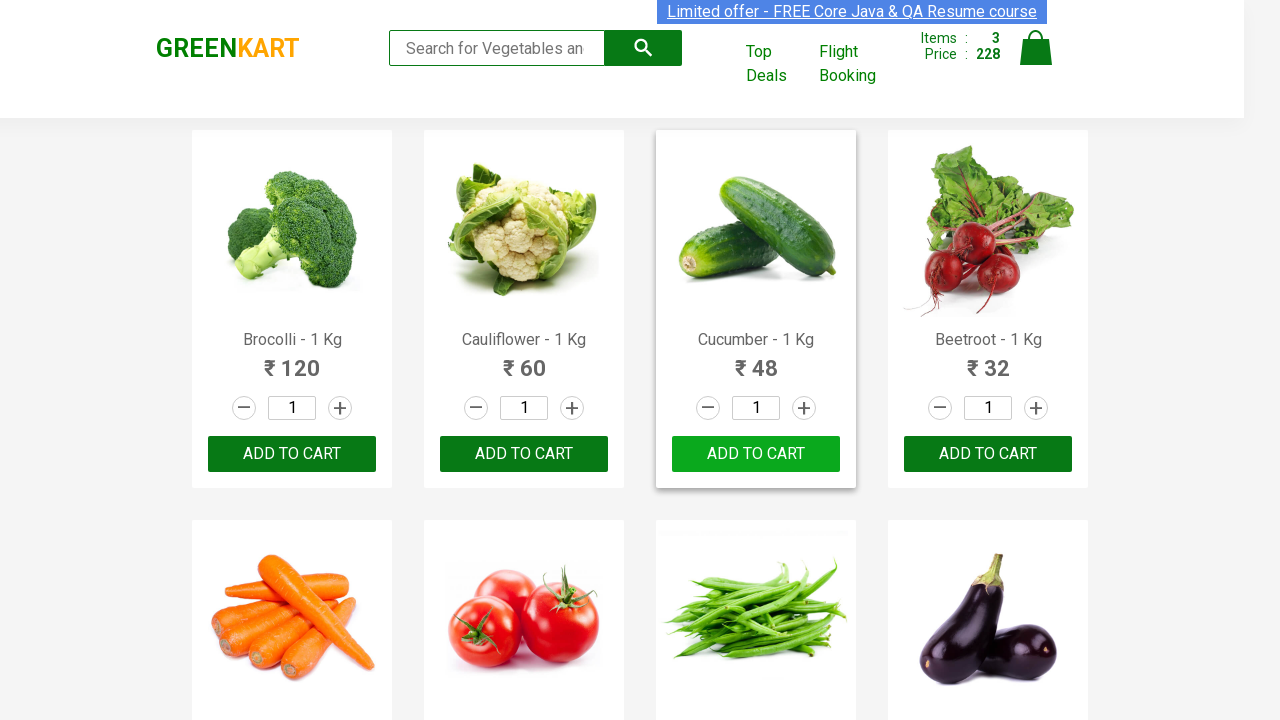

Retrieved text content from product element: 'Musk Melon - 1 Kg'
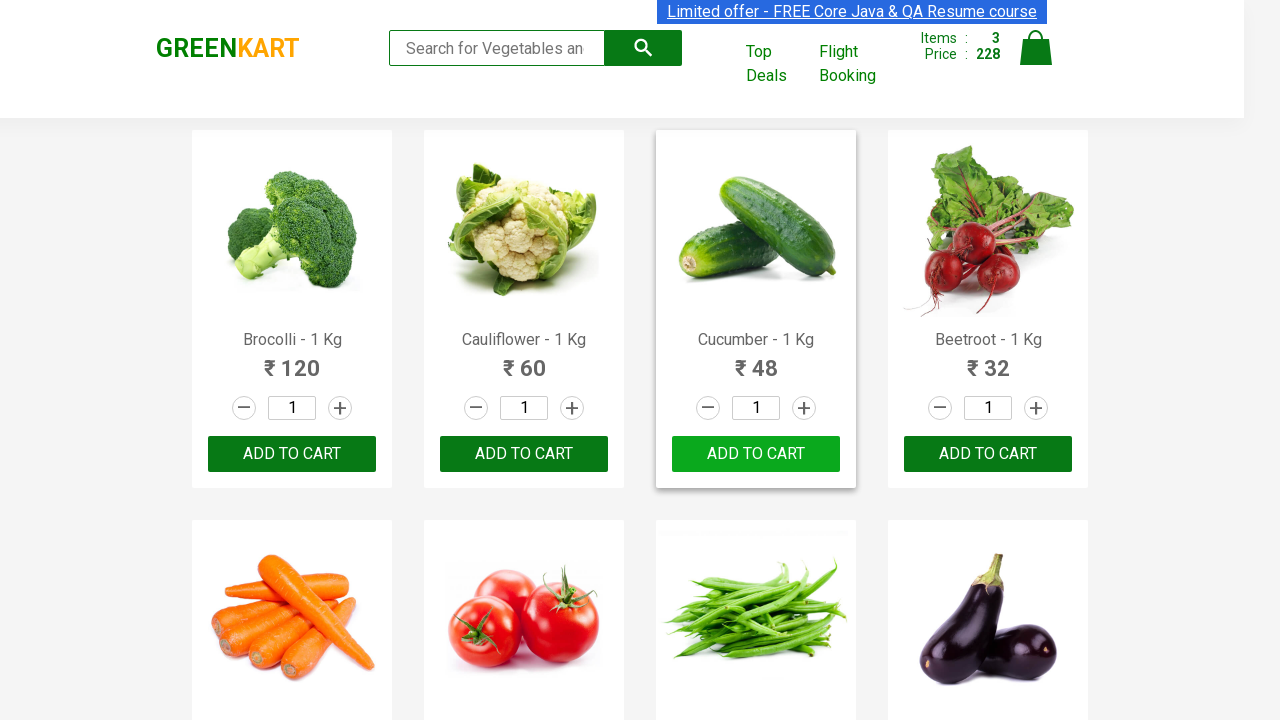

Retrieved text content from product element: 'Orange - 1 Kg'
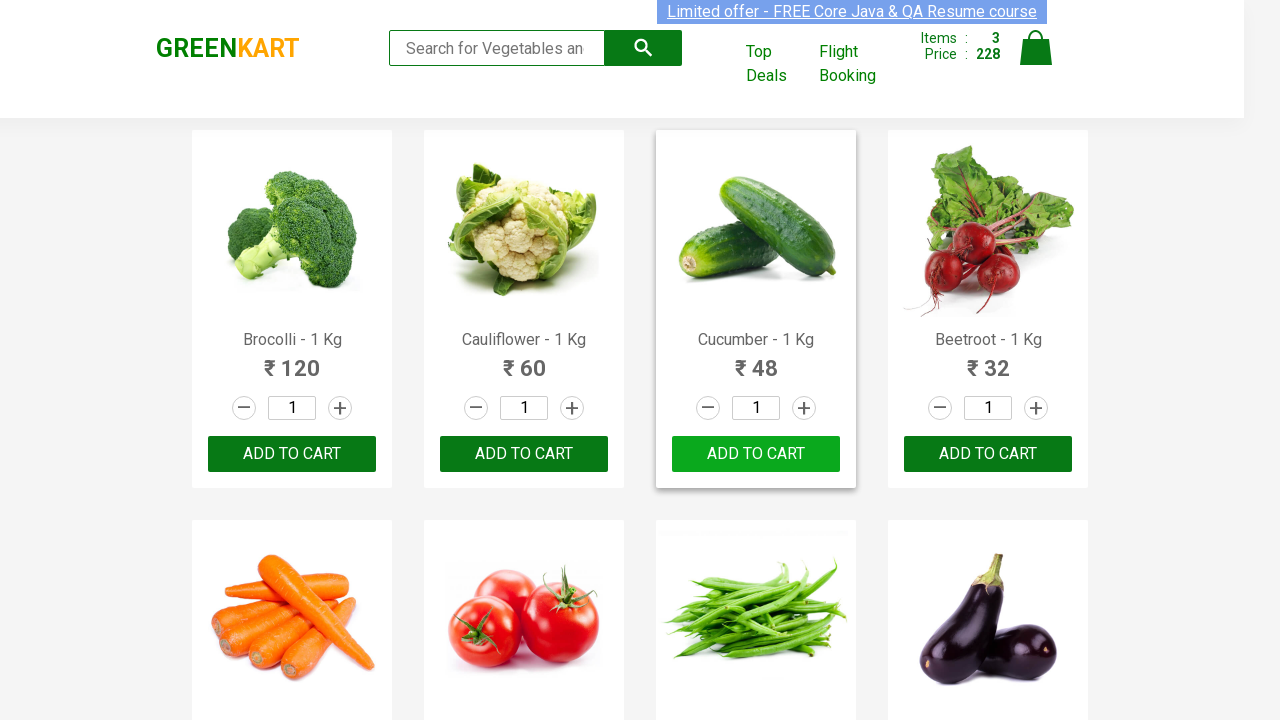

Retrieved text content from product element: 'Pears - 1 Kg'
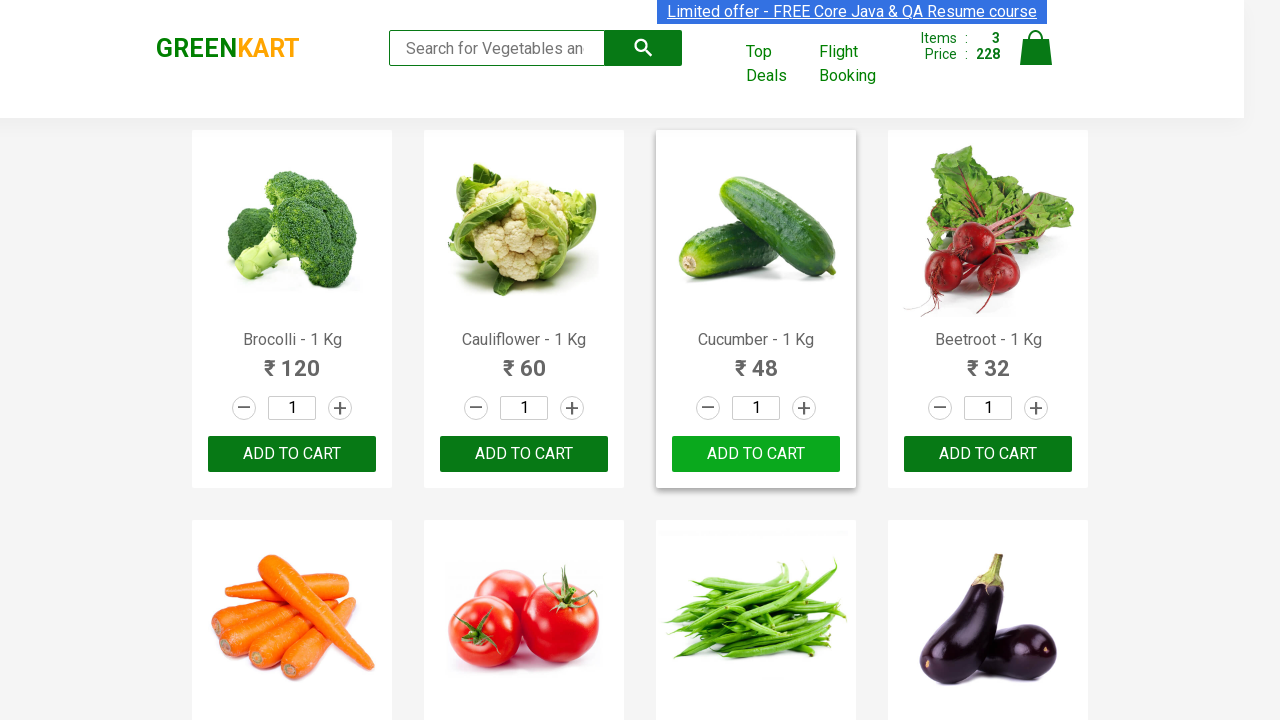

Retrieved text content from product element: 'Pomegranate - 1 Kg'
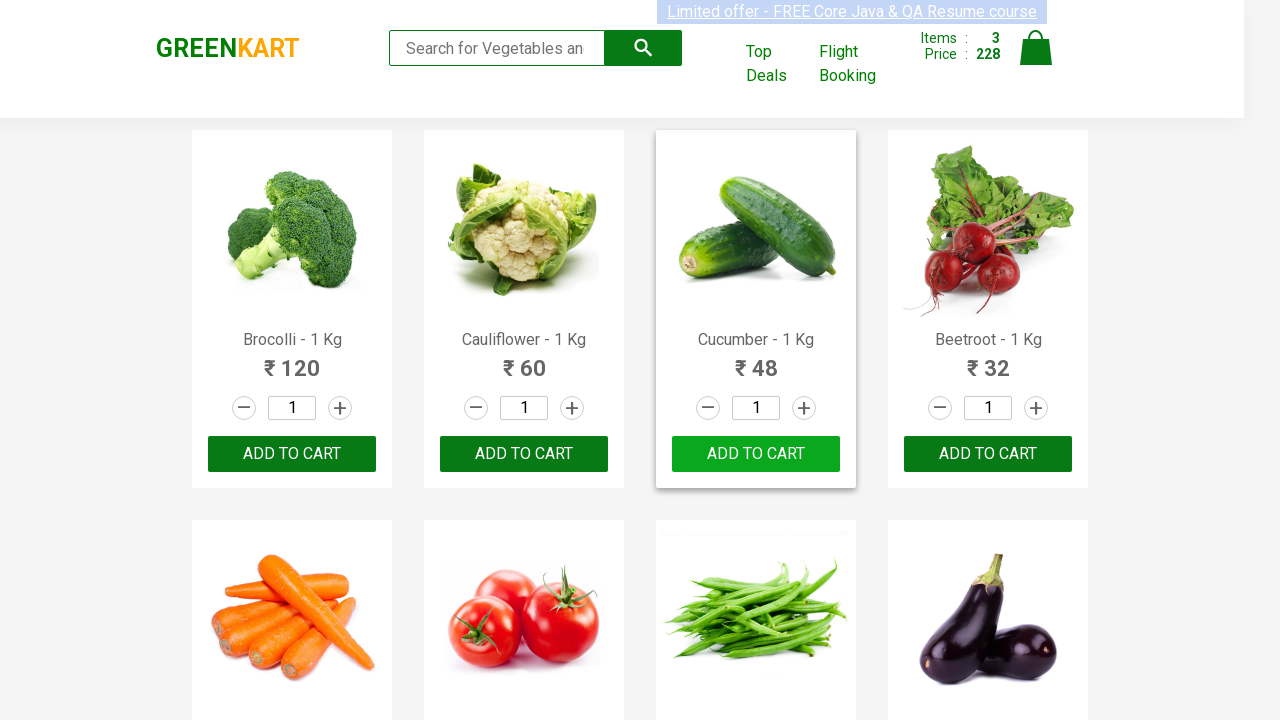

Retrieved text content from product element: 'Raspberry - 1/4 Kg'
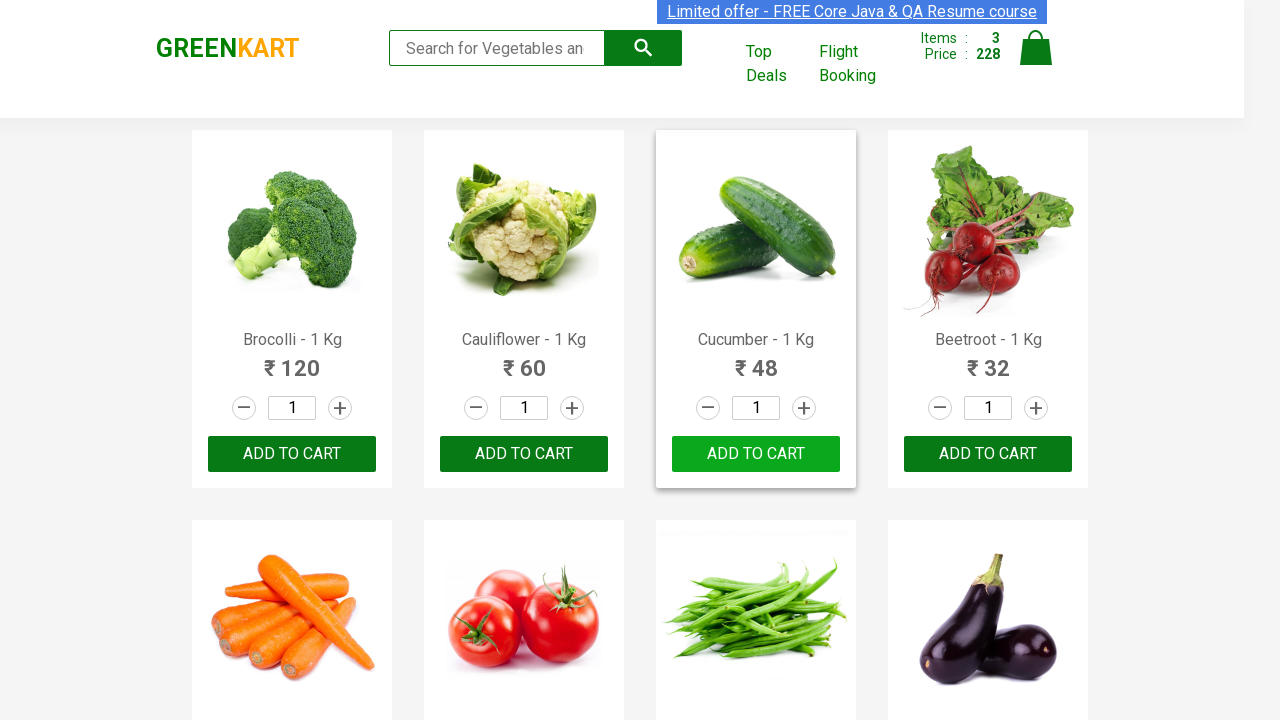

Retrieved text content from product element: 'Strawberry - 1/4 Kg'
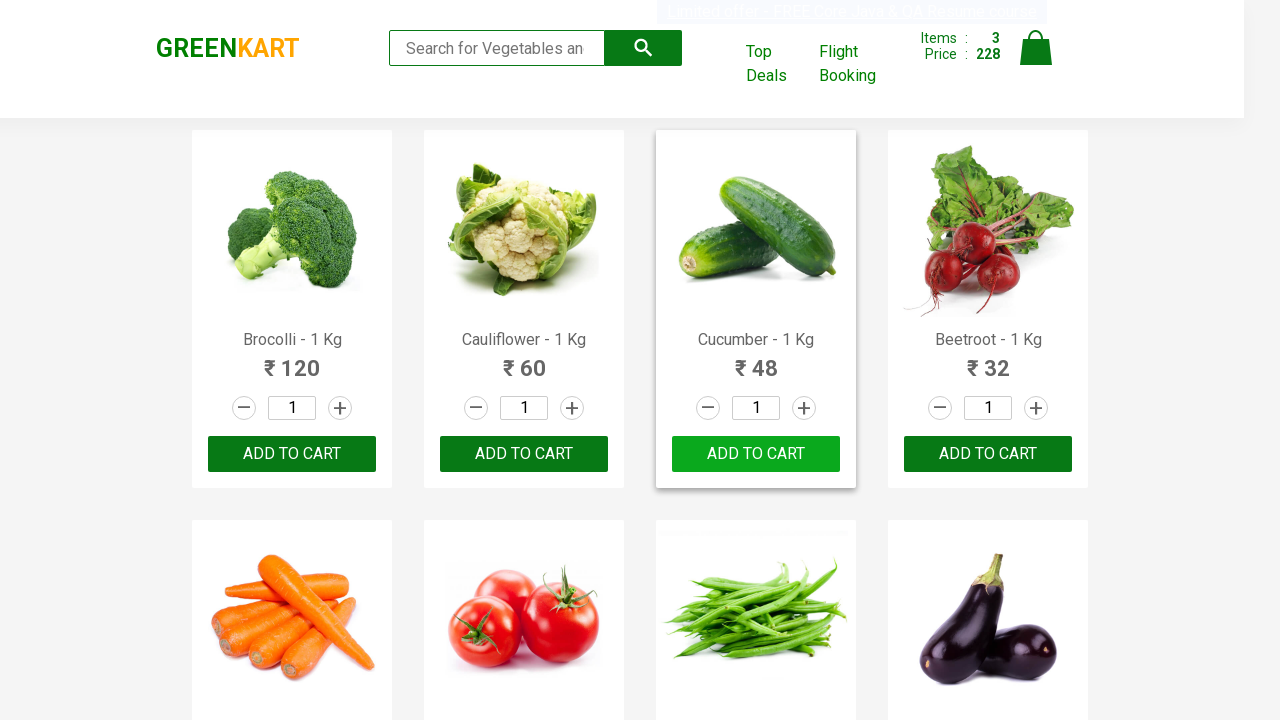

Retrieved text content from product element: 'Water Melon - 1 Kg'
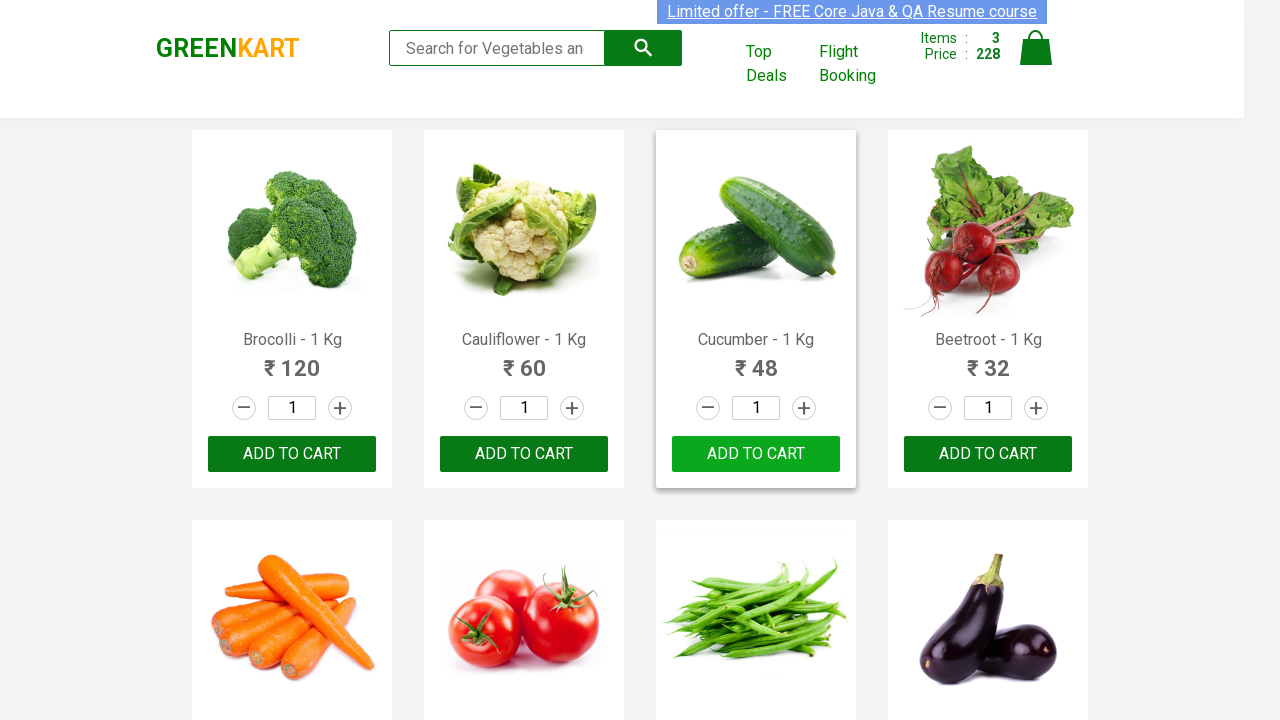

Retrieved text content from product element: 'Almonds - 1/4 Kg'
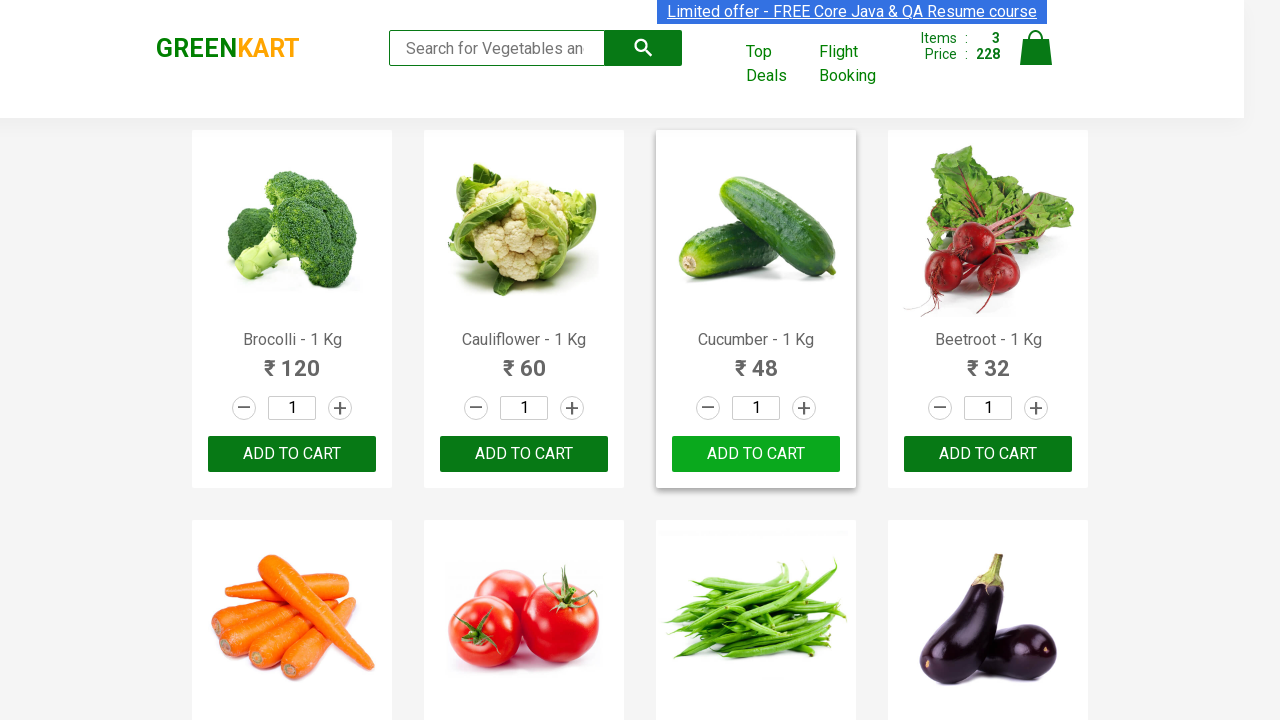

Retrieved text content from product element: 'Pista - 1/4 Kg'
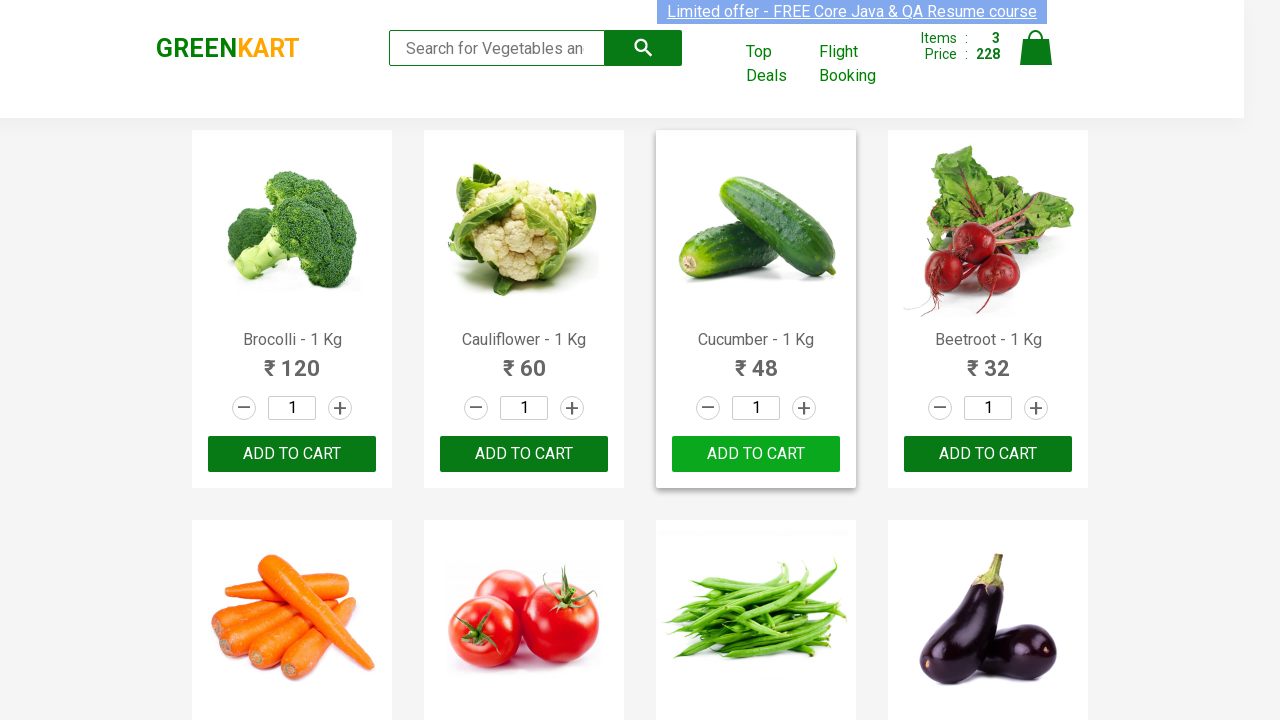

Retrieved text content from product element: 'Nuts Mixture - 1 Kg'
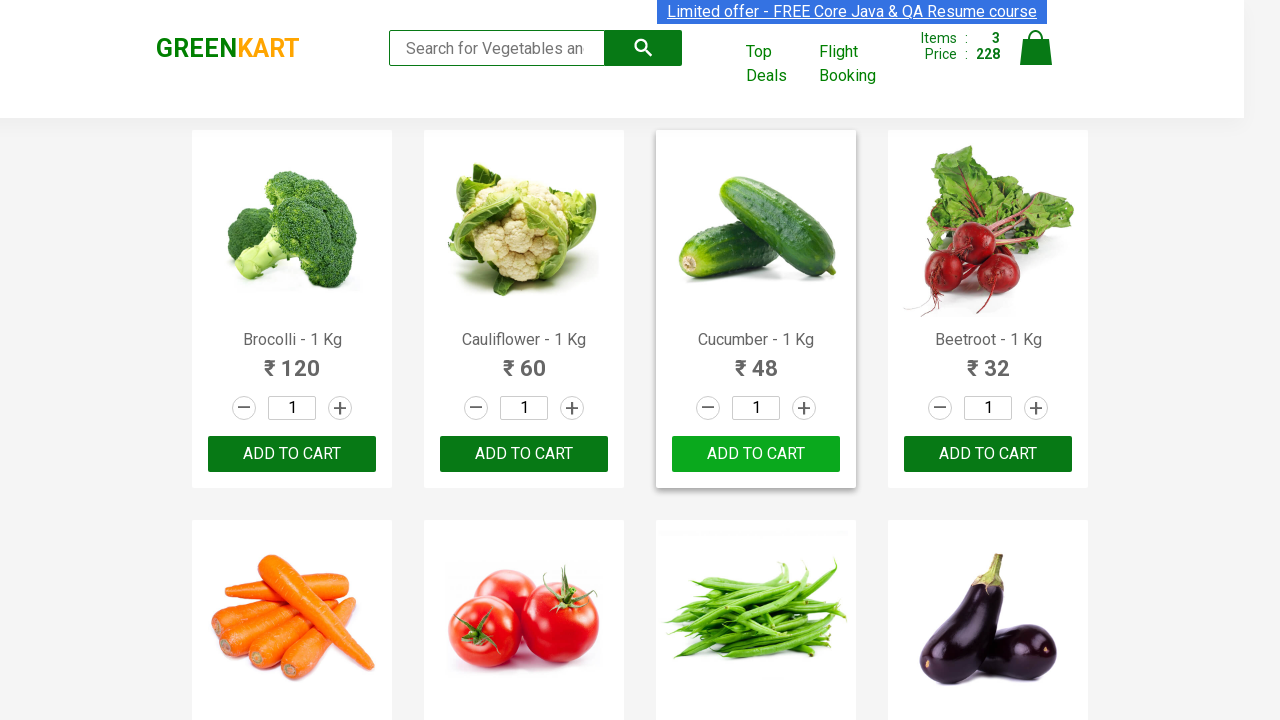

Retrieved text content from product element: 'Cashews - 1 Kg'
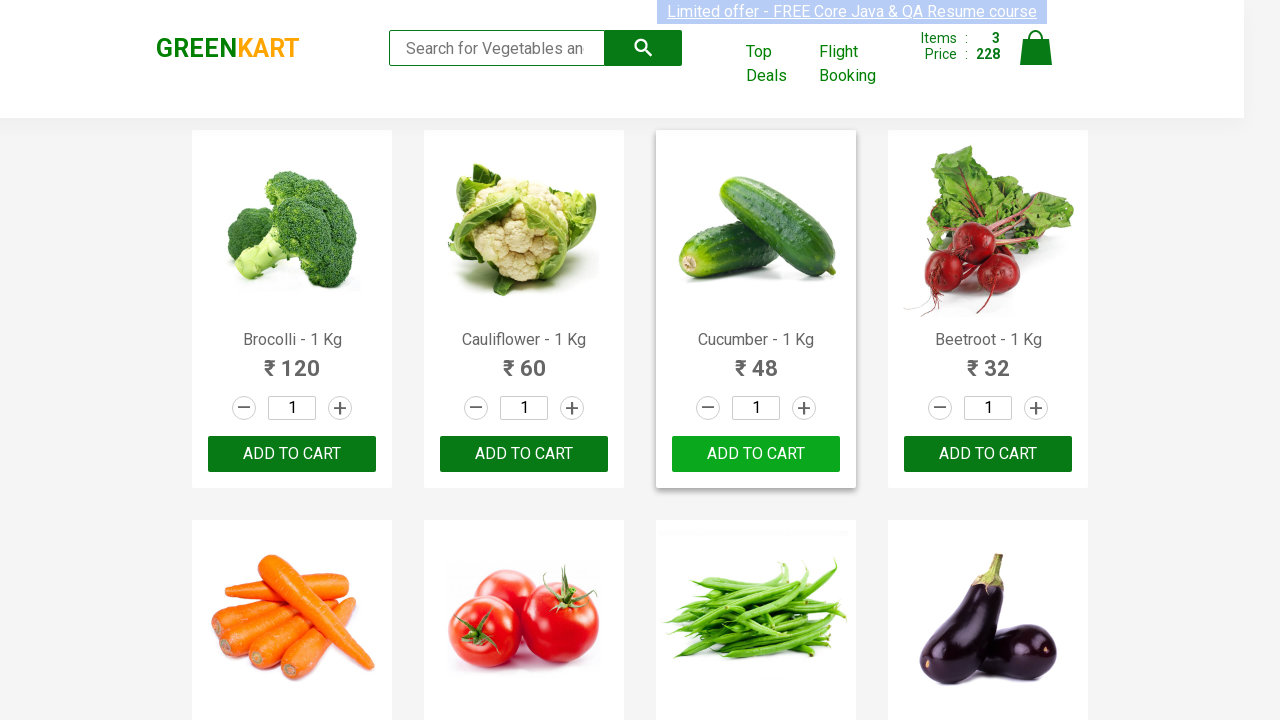

Retrieved text content from product element: 'Walnuts - 1/4 Kg'
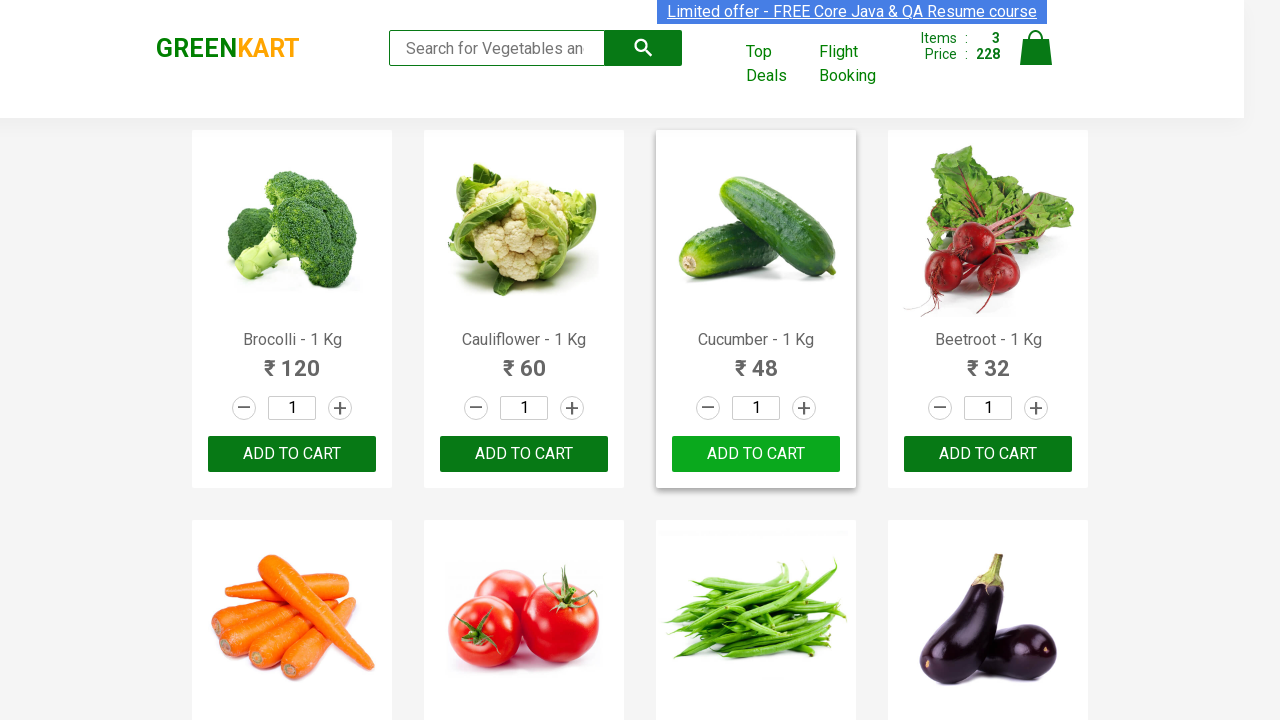

Hovered over 'ADD TO CART' button for product 'Walnuts' at (524, 569) on button:has-text('ADD TO CART') >> nth=29
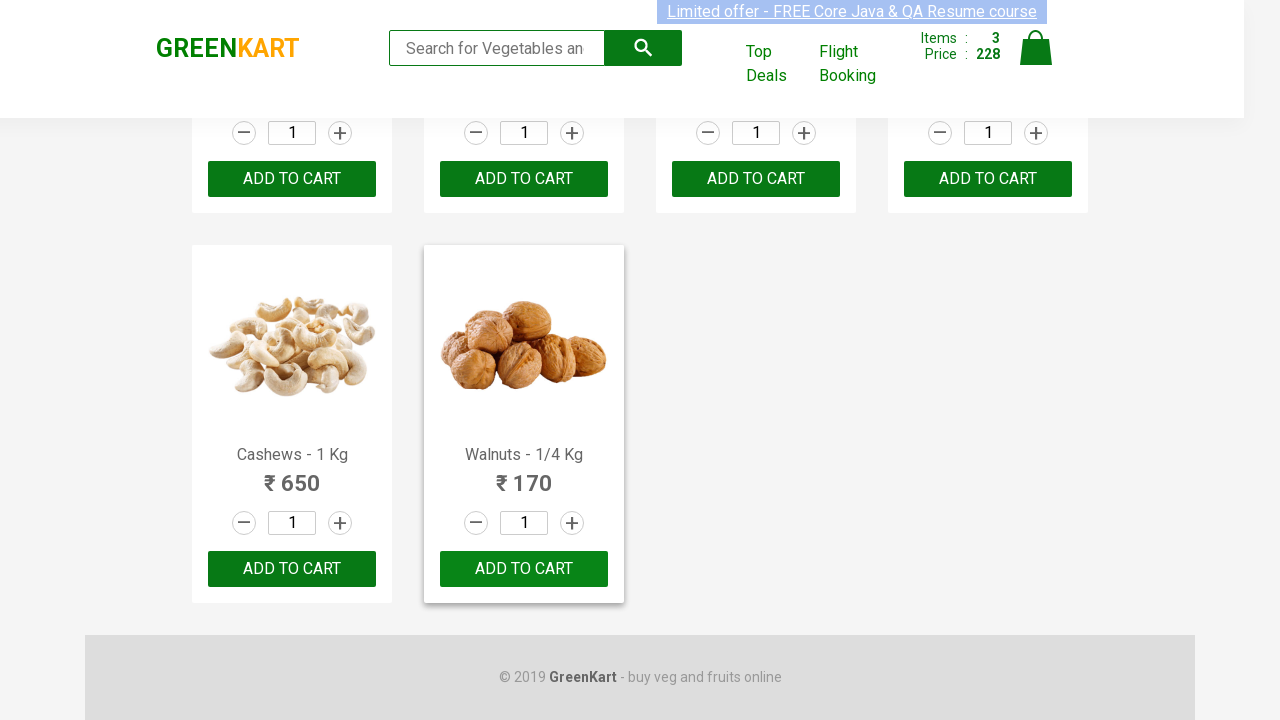

Waited 1000ms for button interaction
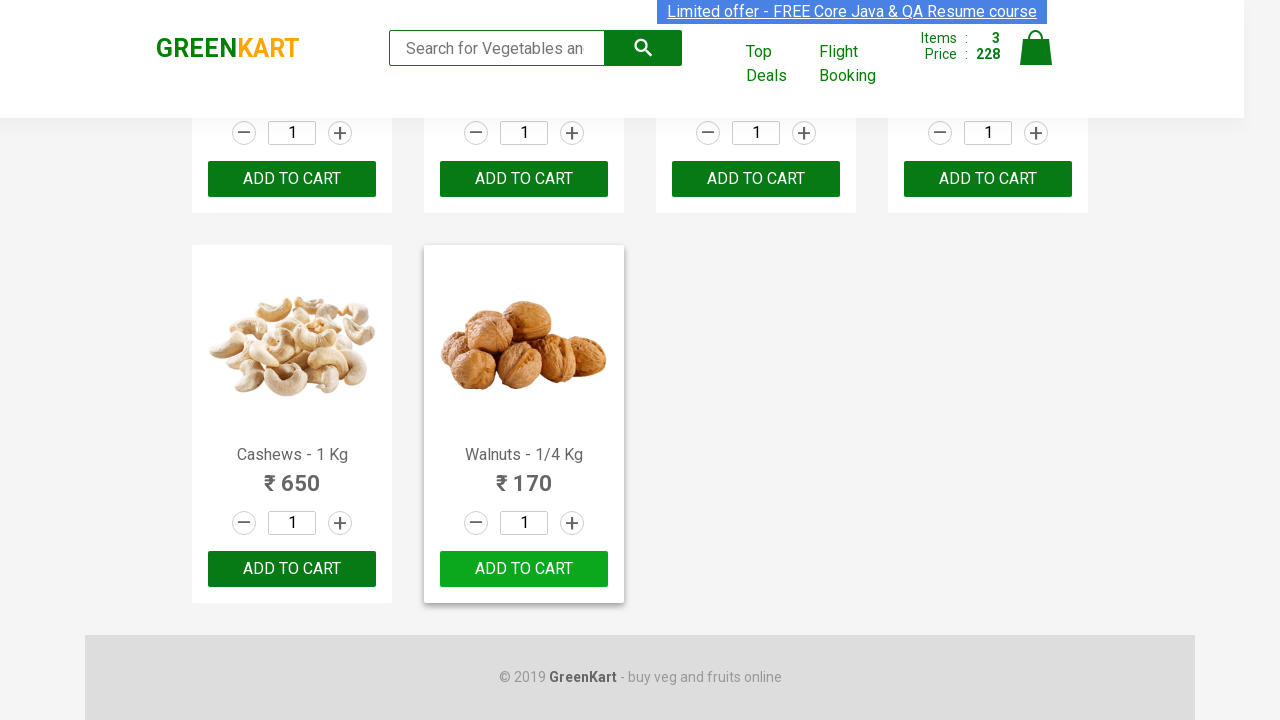

Clicked 'ADD TO CART' button to add 'Walnuts' to cart at (524, 569) on button:has-text('ADD TO CART') >> nth=29
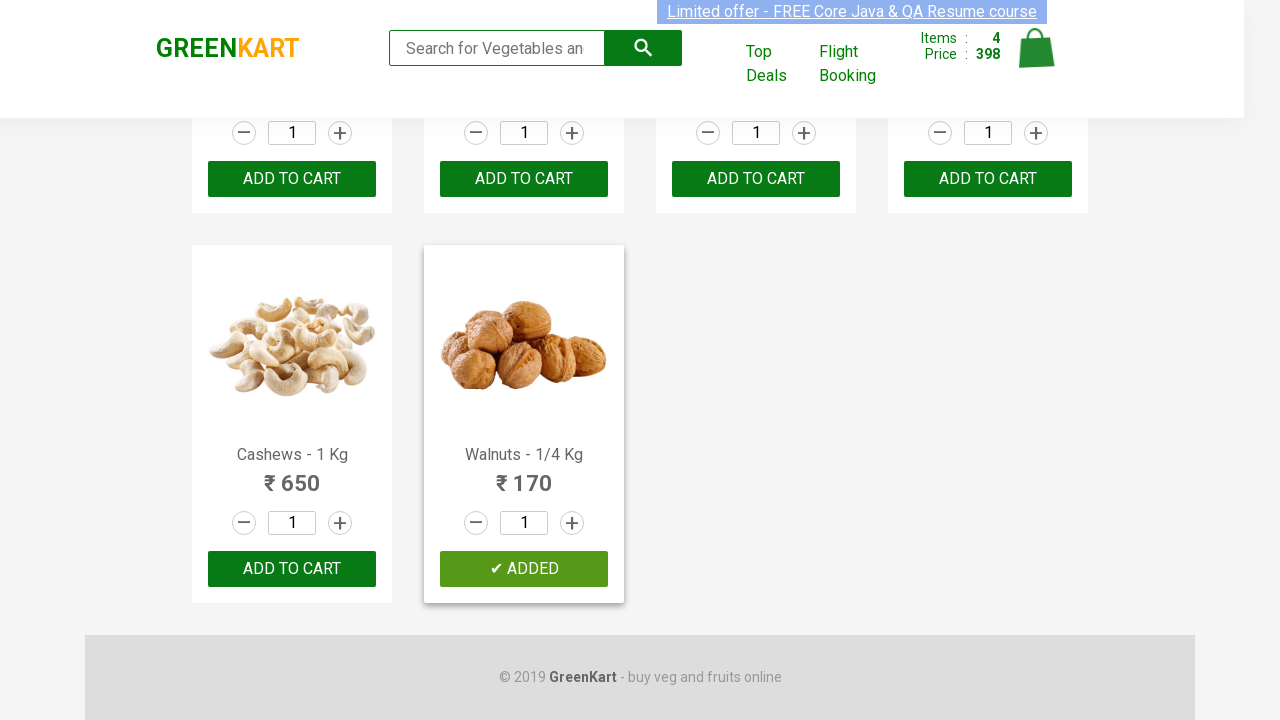

Retrieved text content from product element: 'Brocolli - 1 Kg'
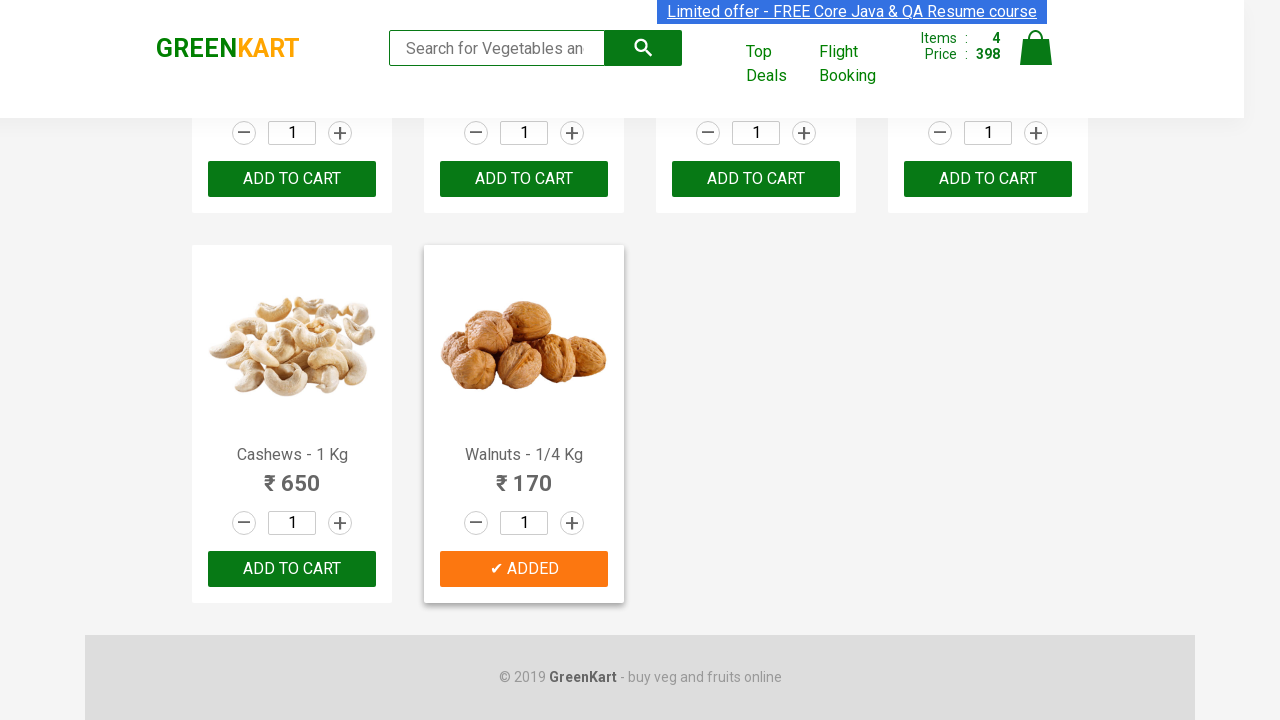

Retrieved text content from product element: 'Cauliflower - 1 Kg'
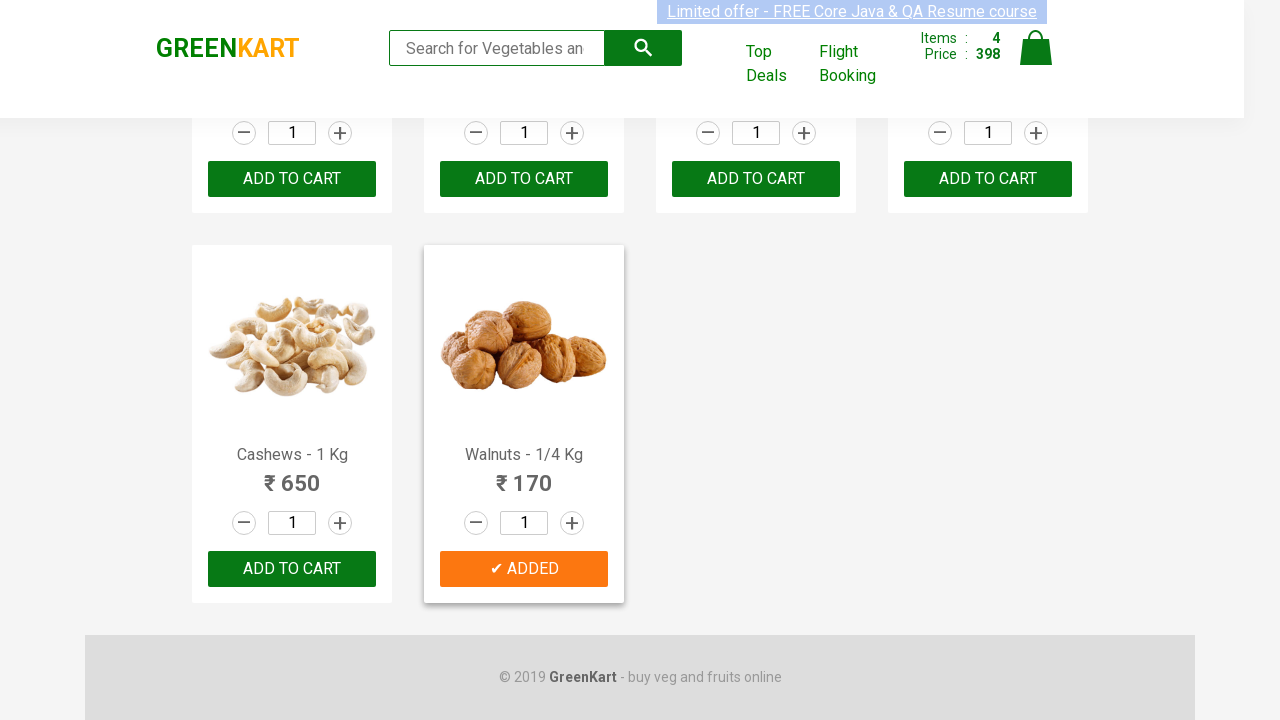

Retrieved text content from product element: 'Cucumber - 1 Kg'
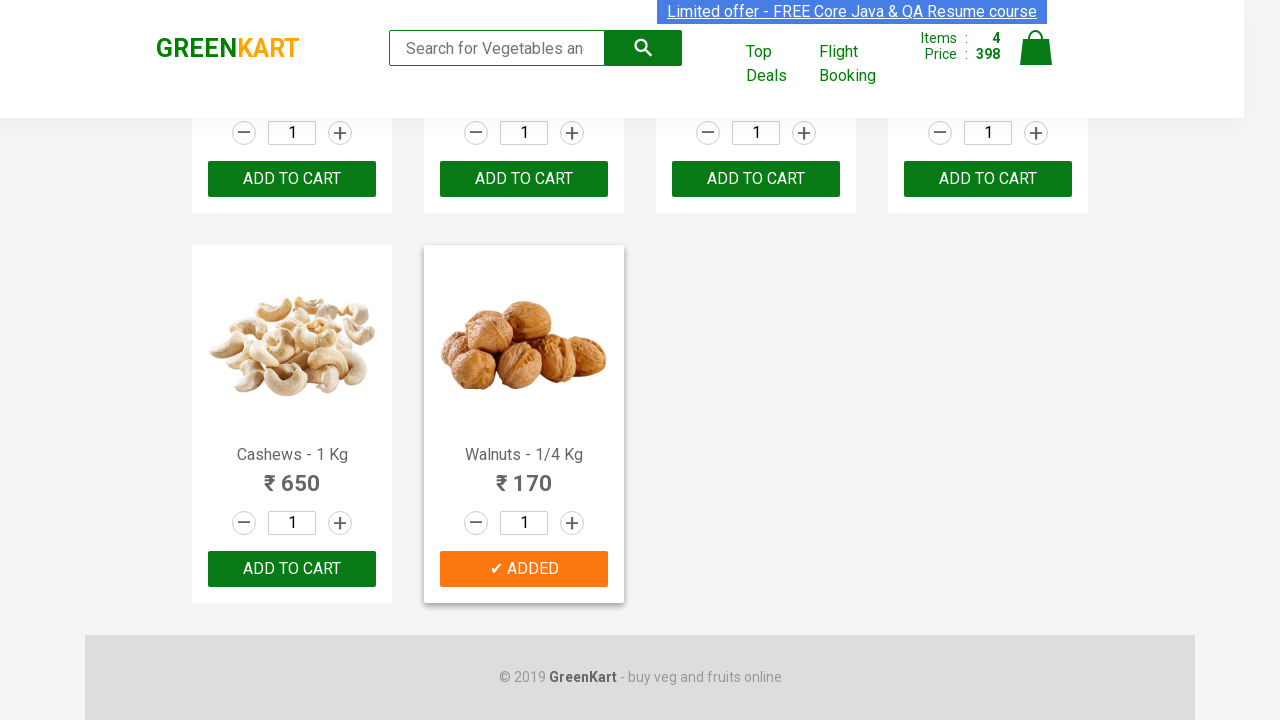

Retrieved text content from product element: 'Beetroot - 1 Kg'
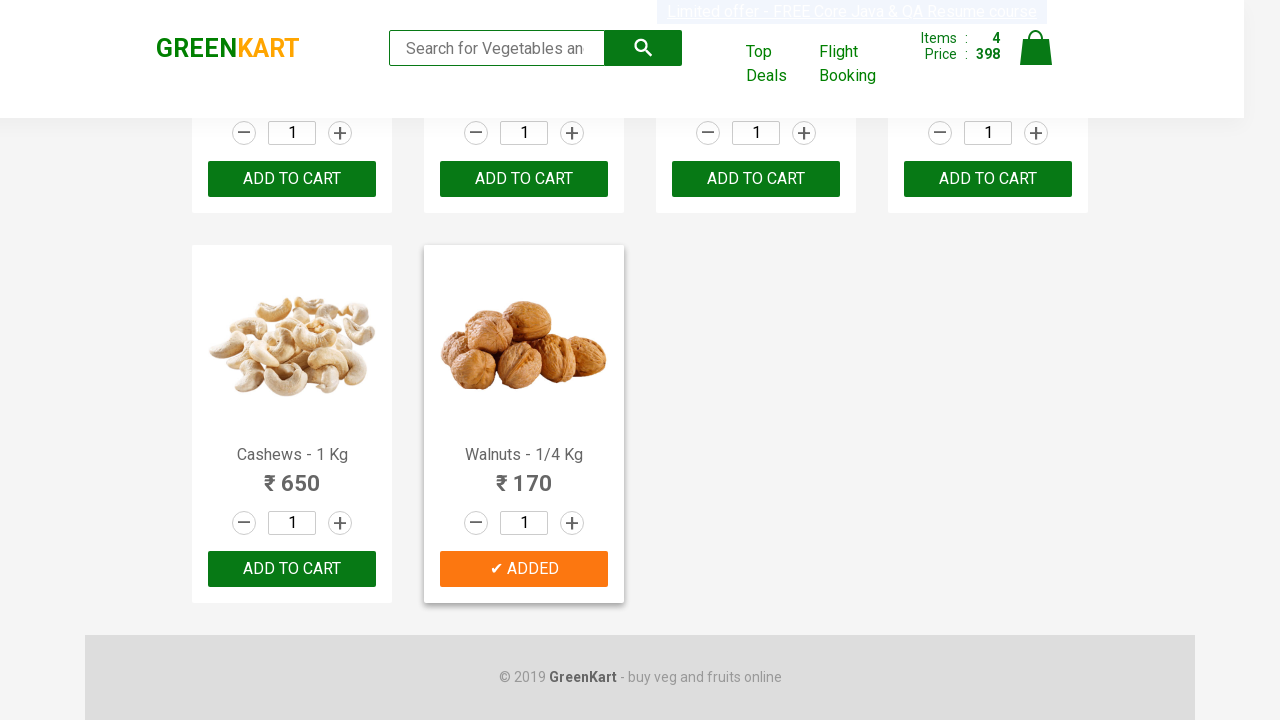

Retrieved text content from product element: 'Carrot - 1 Kg'
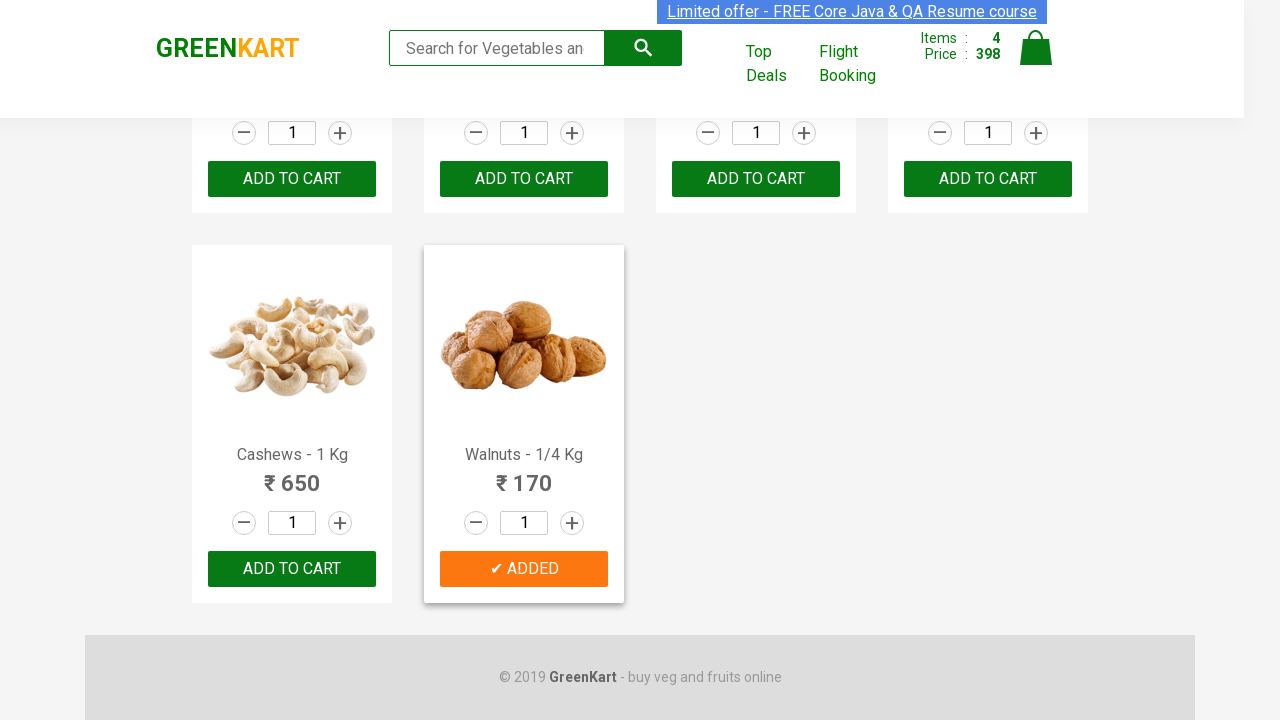

Retrieved text content from product element: 'Tomato - 1 Kg'
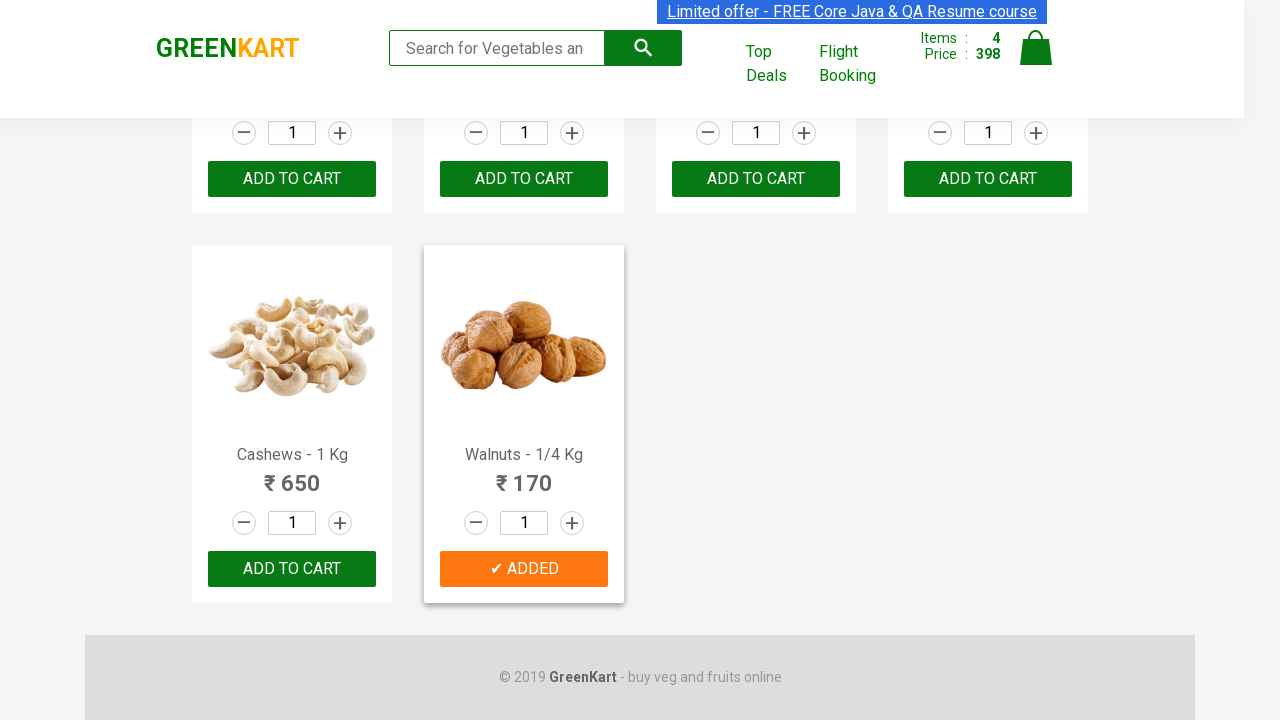

Retrieved text content from product element: 'Beans - 1 Kg'
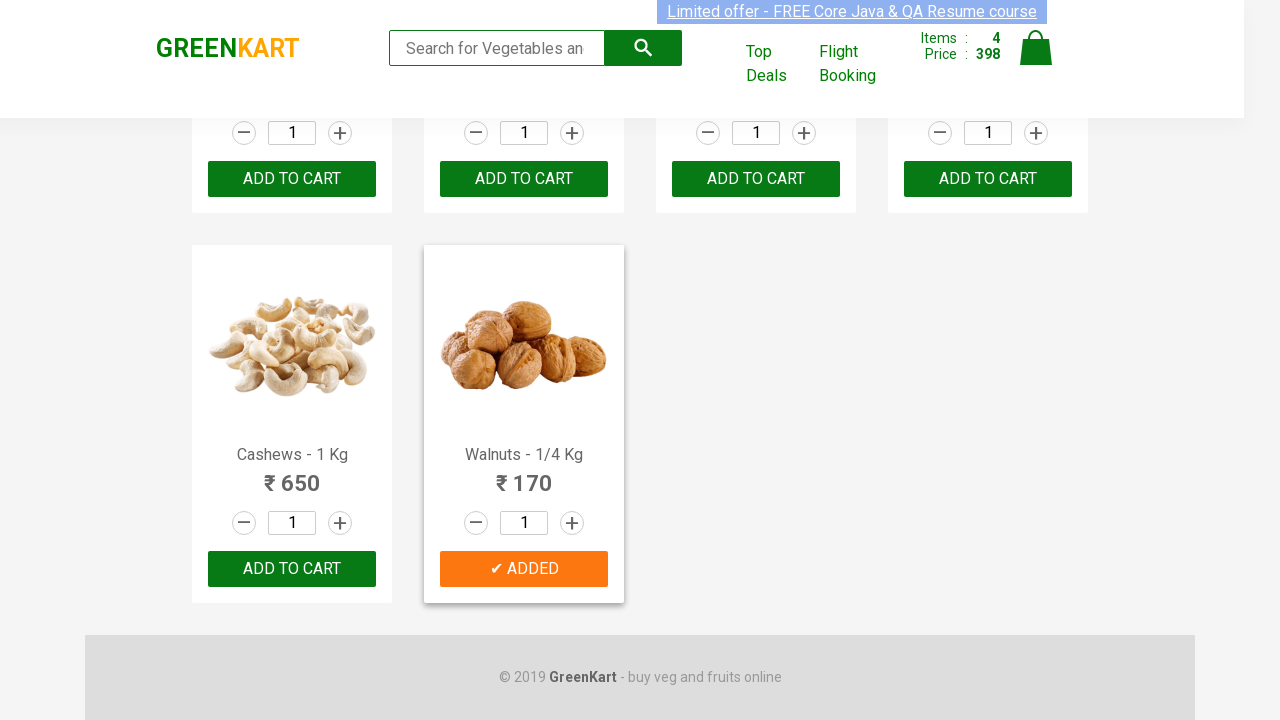

Retrieved text content from product element: 'Brinjal - 1 Kg'
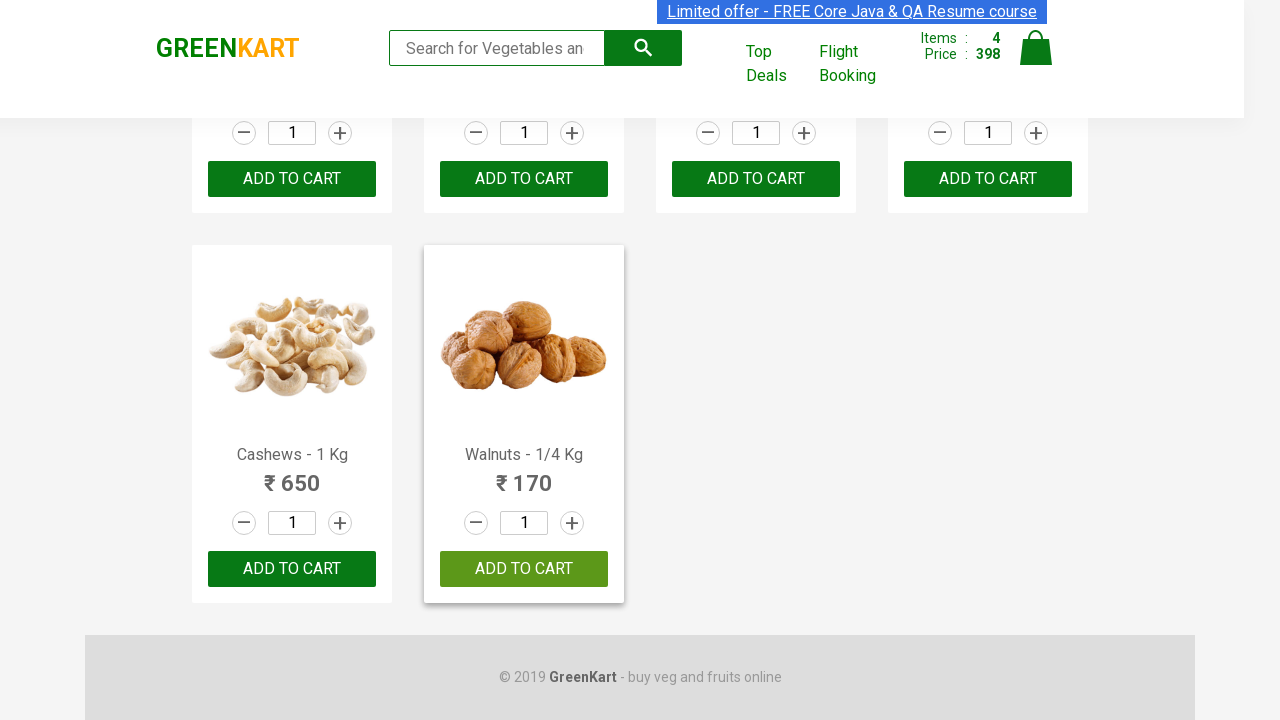

Retrieved text content from product element: 'Capsicum'
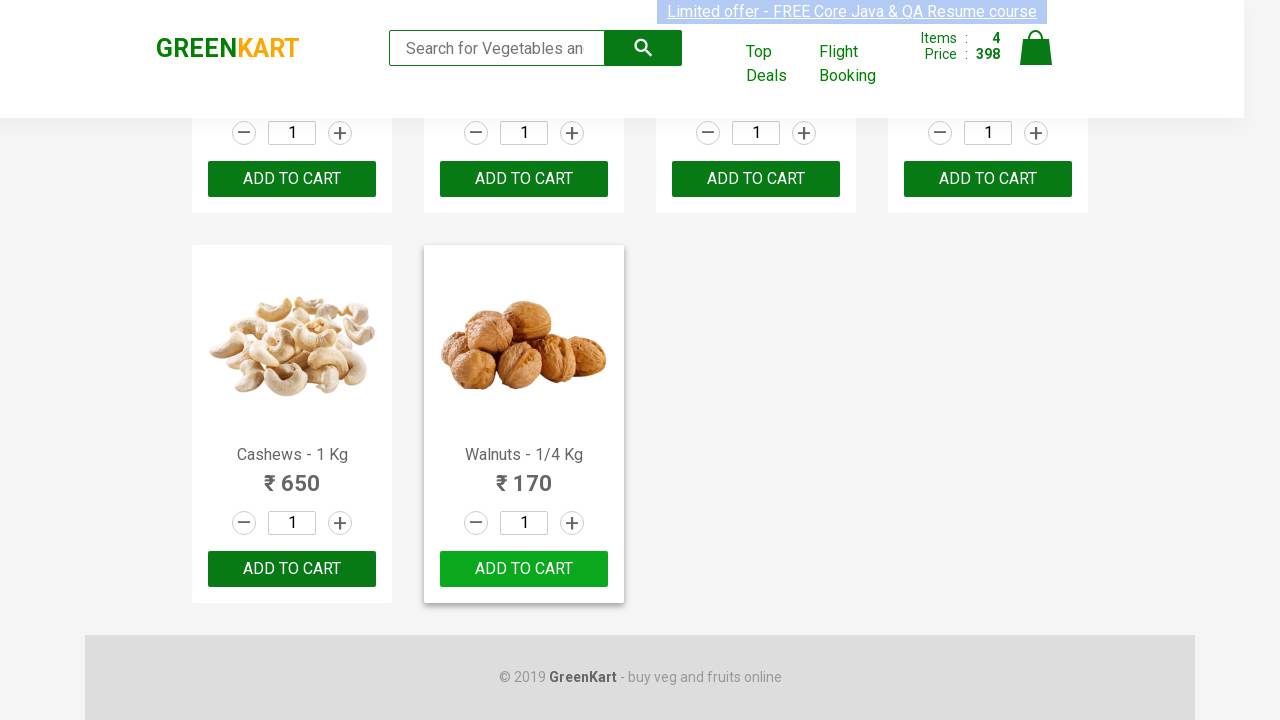

Retrieved text content from product element: 'Mushroom - 1 Kg'
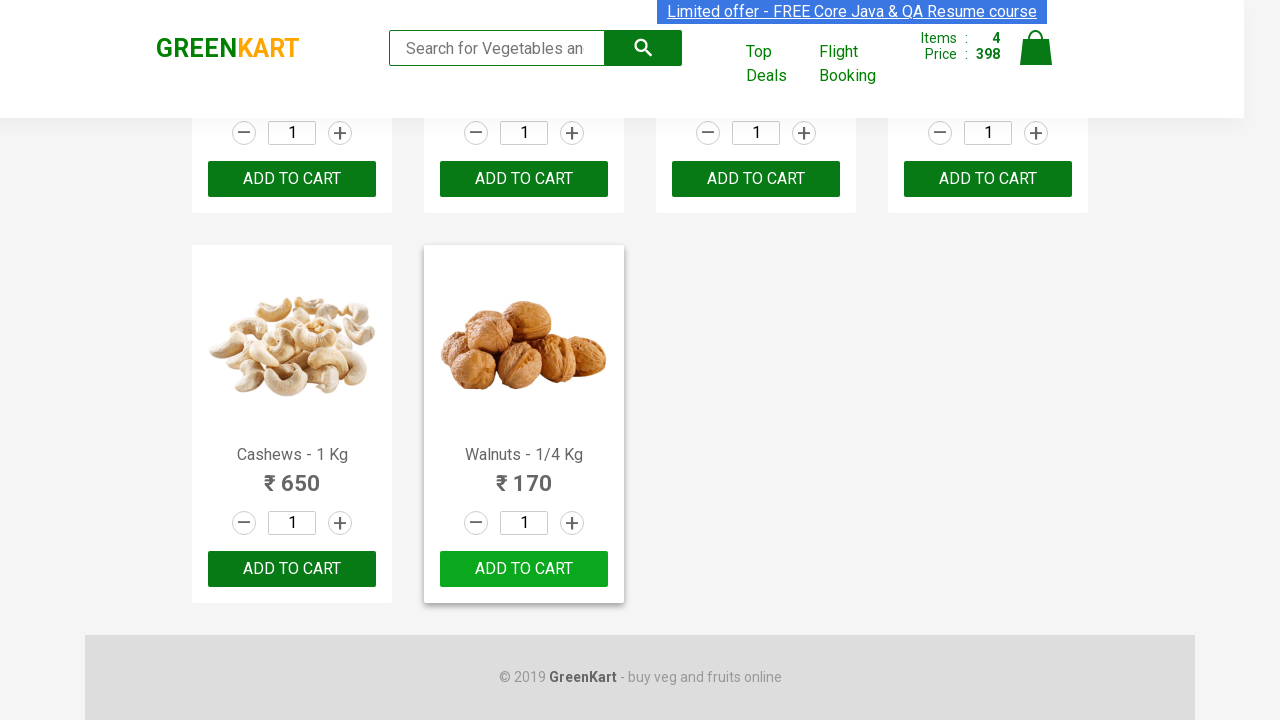

Retrieved text content from product element: 'Potato - 1 Kg'
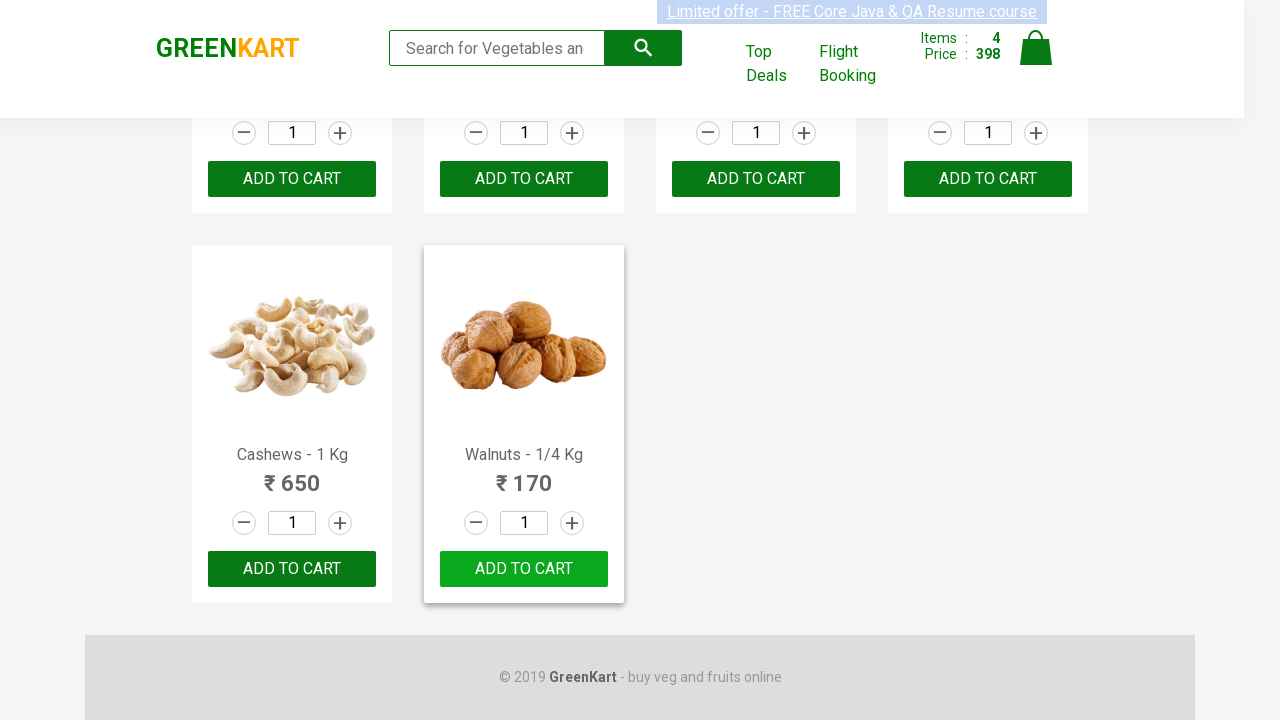

Retrieved text content from product element: 'Pumpkin - 1 Kg'
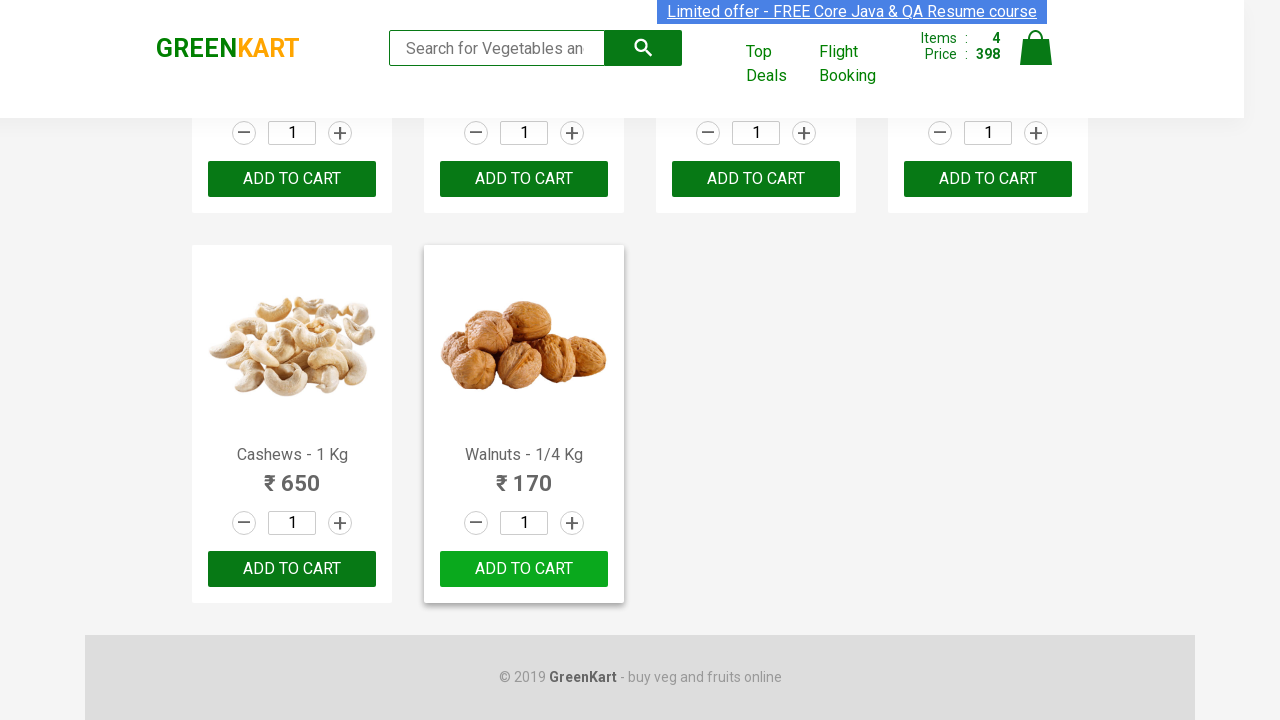

Retrieved text content from product element: 'Corn - 1 Kg'
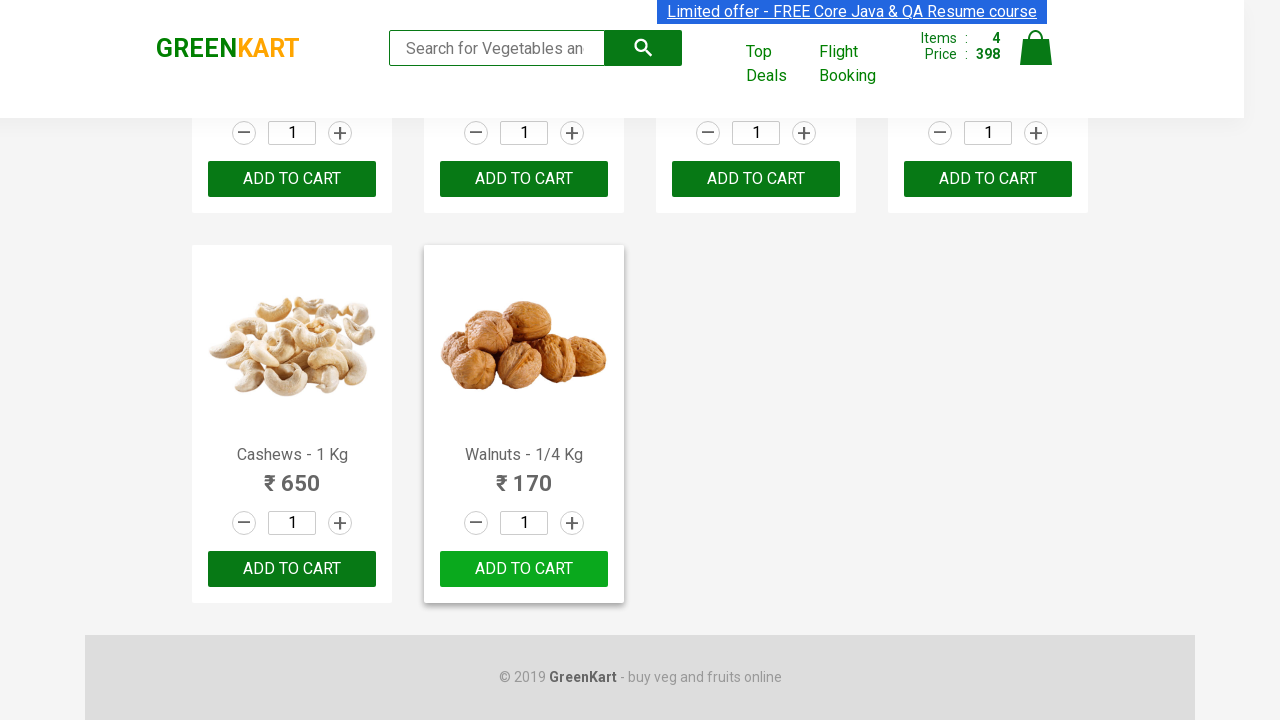

Retrieved text content from product element: 'Onion - 1 Kg'
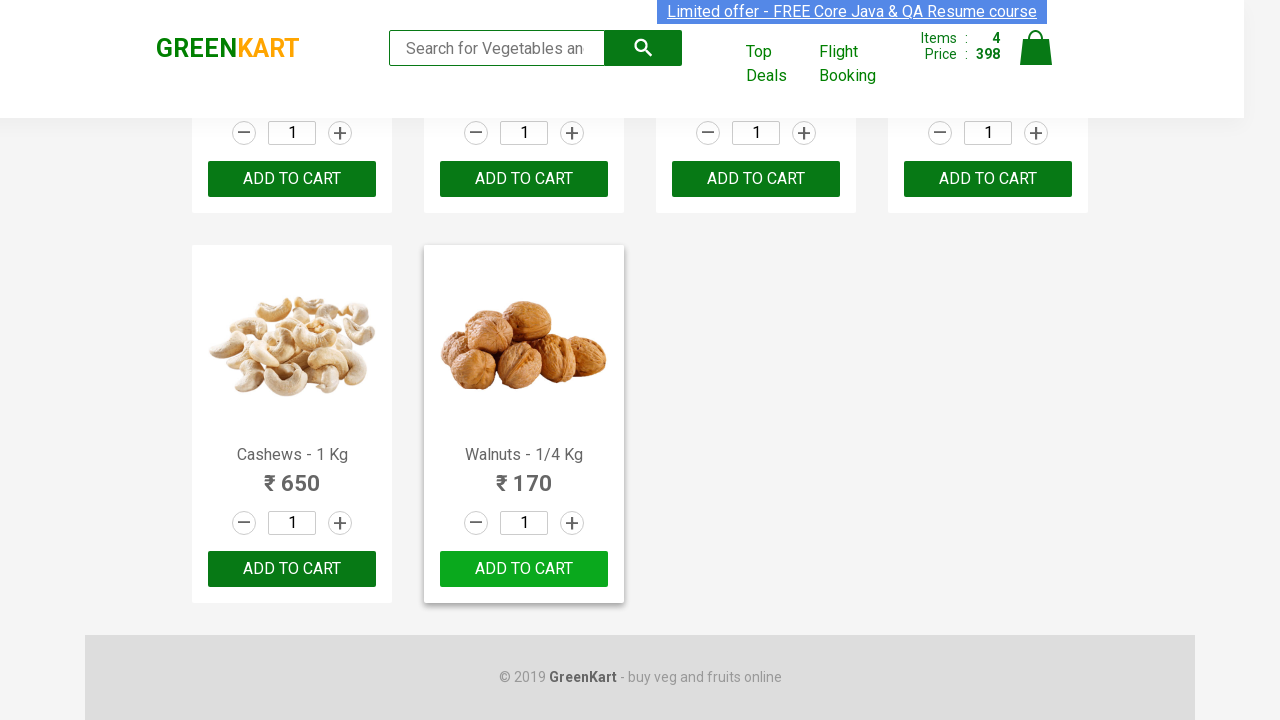

Retrieved text content from product element: 'Apple - 1 Kg'
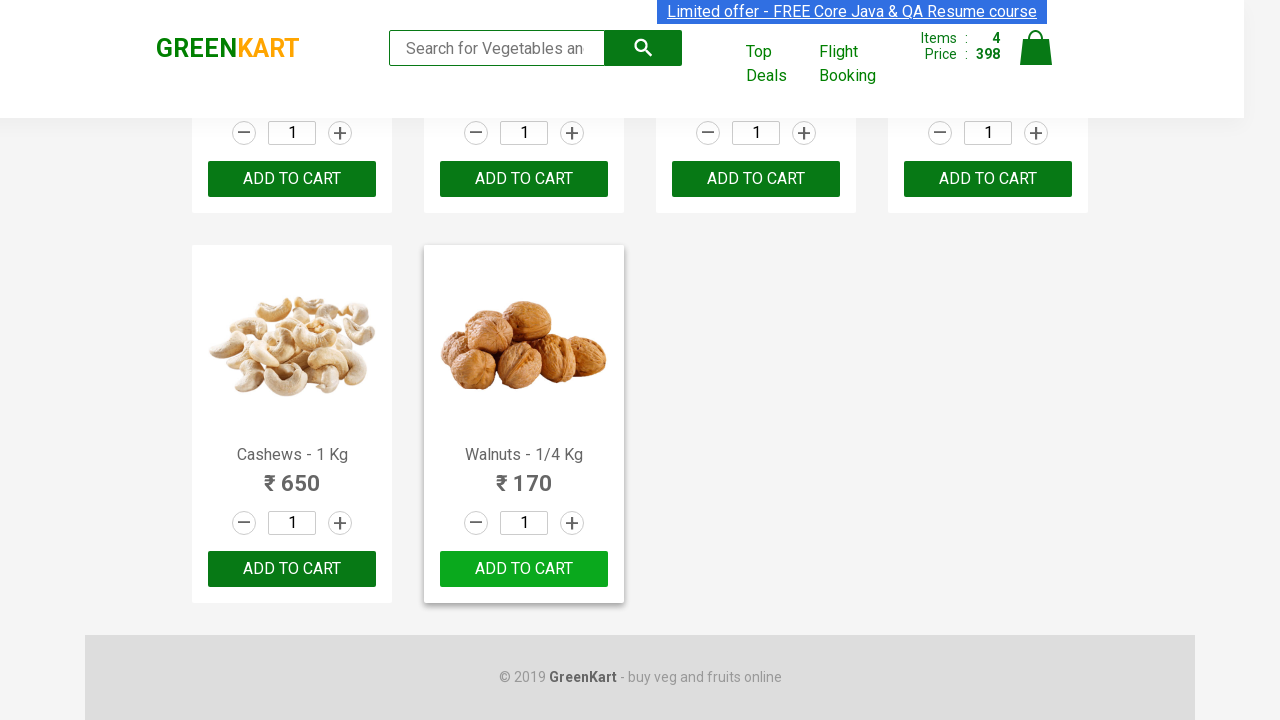

Retrieved text content from product element: 'Banana - 1 Kg'
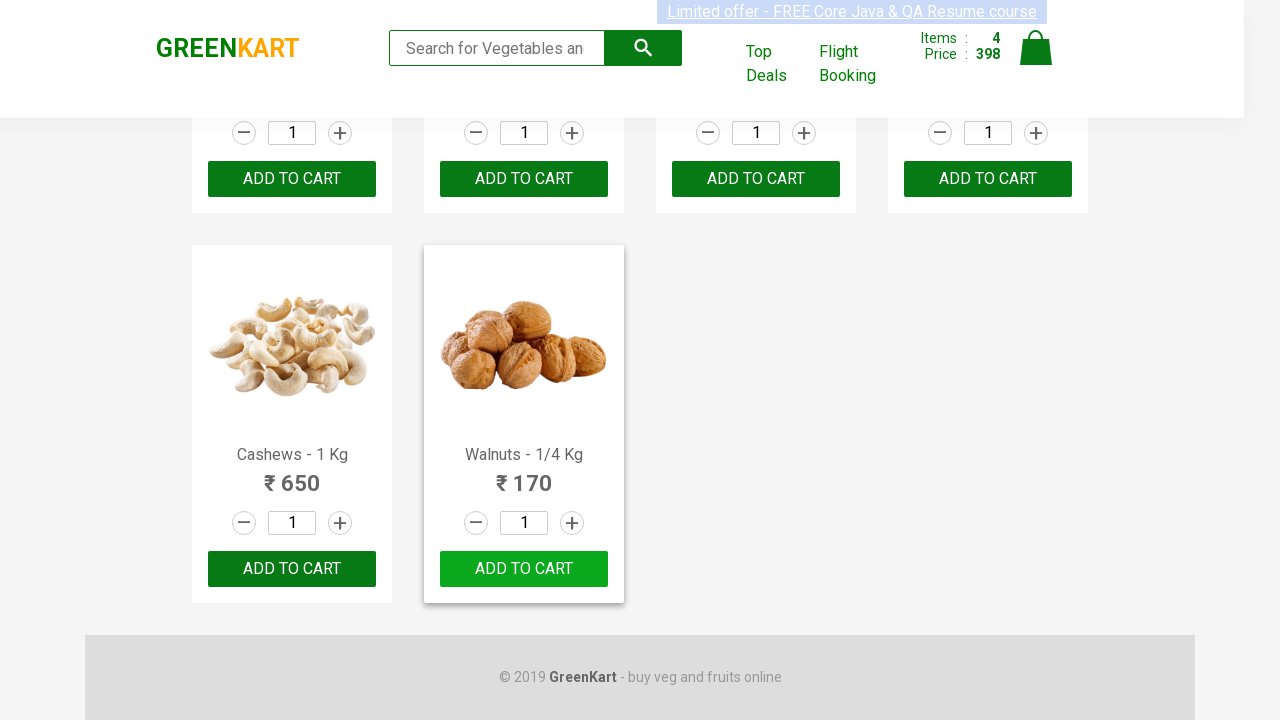

Retrieved text content from product element: 'Grapes - 1 Kg'
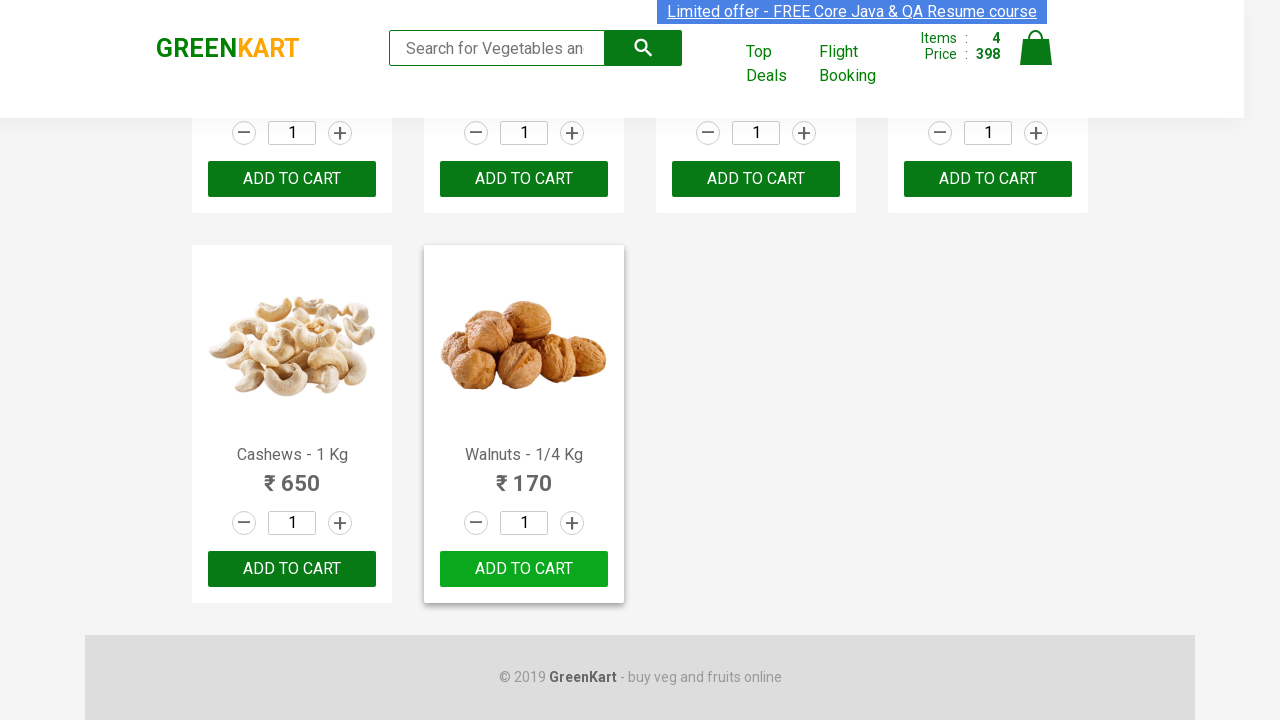

Retrieved text content from product element: 'Mango - 1 Kg'
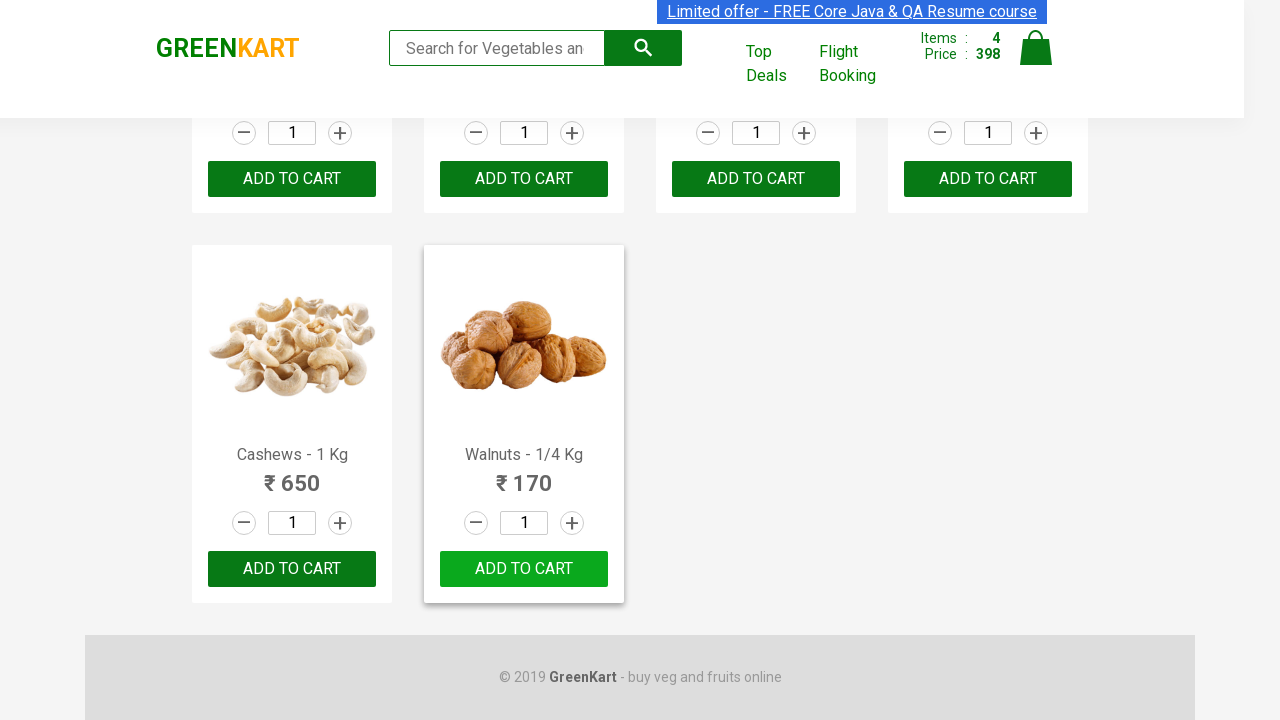

Retrieved text content from product element: 'Musk Melon - 1 Kg'
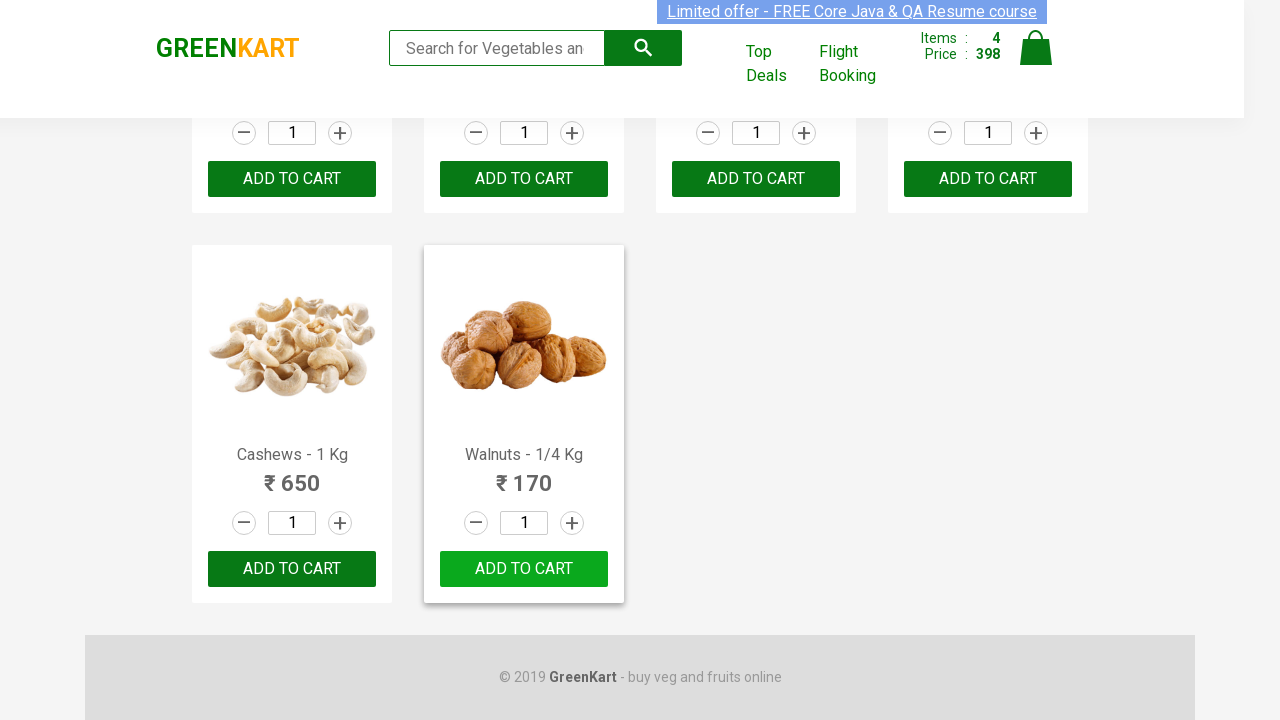

Retrieved text content from product element: 'Orange - 1 Kg'
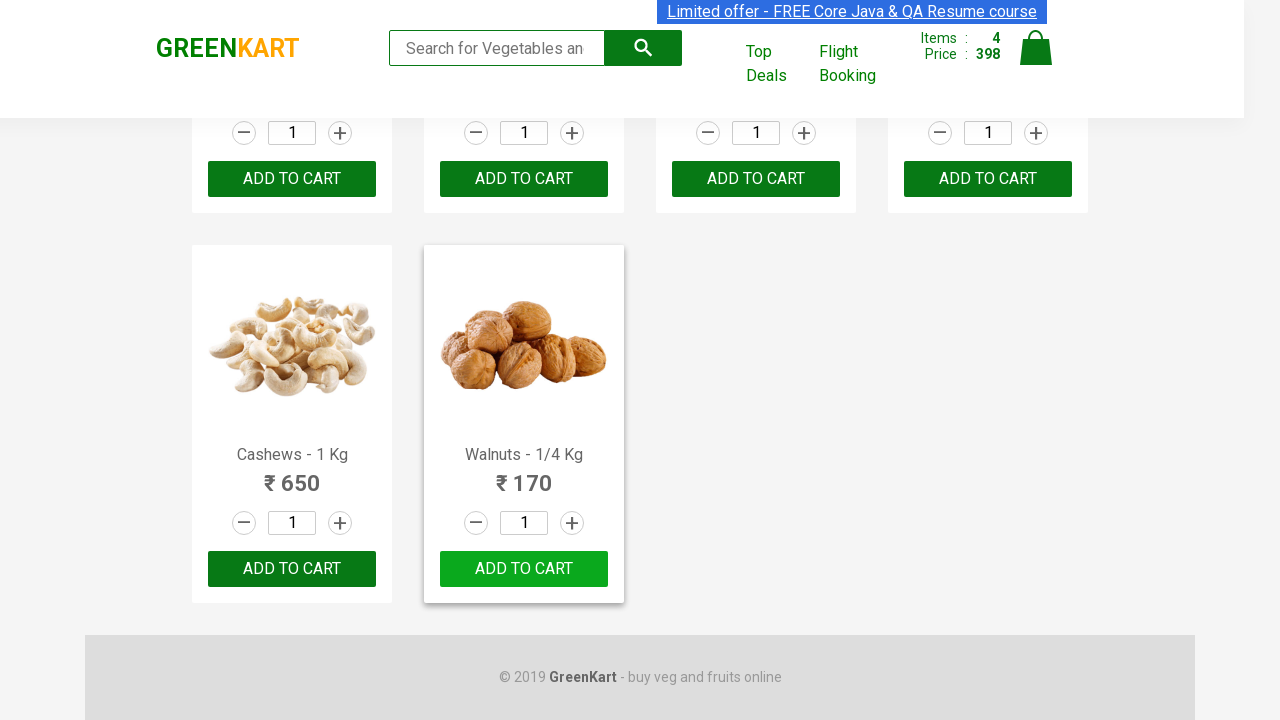

Retrieved text content from product element: 'Pears - 1 Kg'
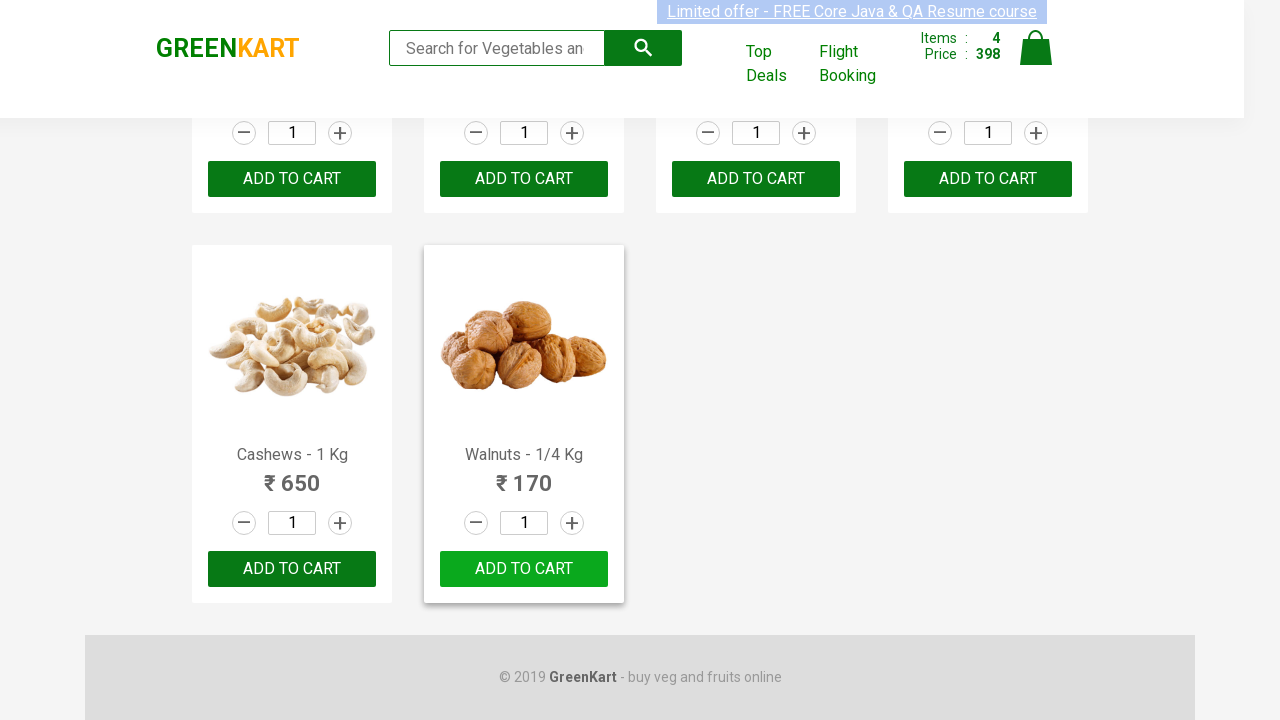

Retrieved text content from product element: 'Pomegranate - 1 Kg'
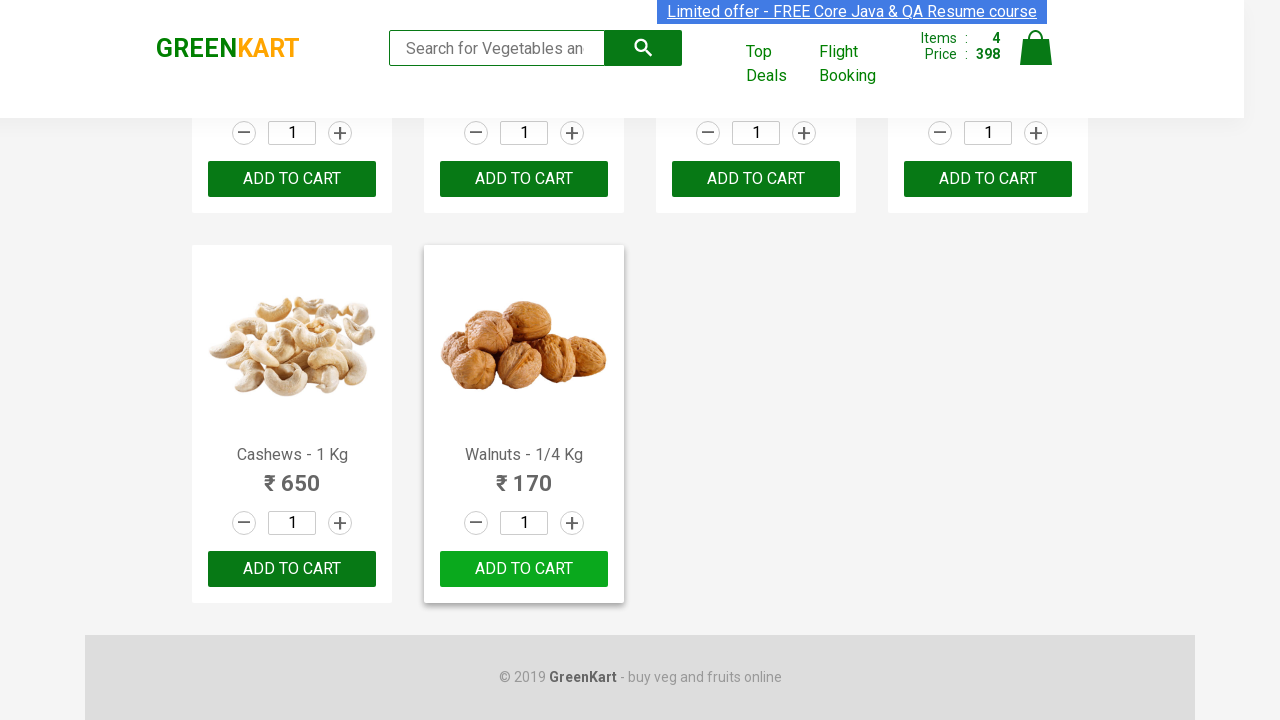

Retrieved text content from product element: 'Raspberry - 1/4 Kg'
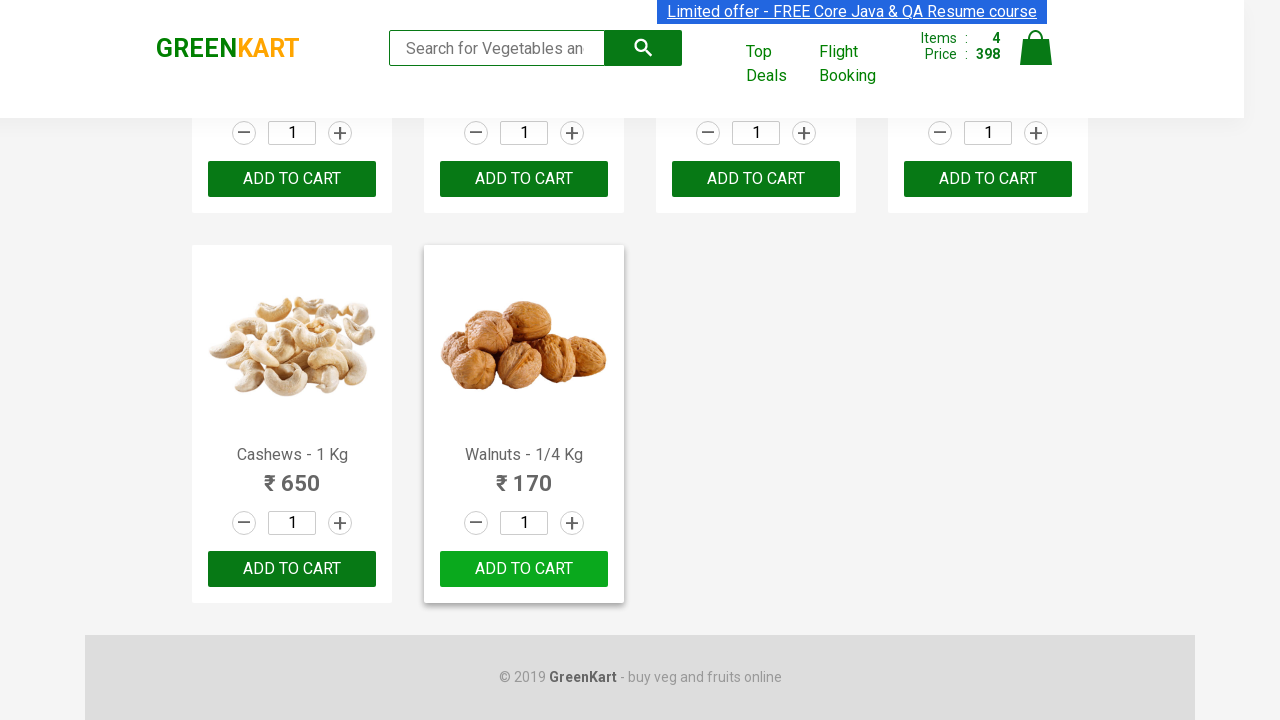

Retrieved text content from product element: 'Strawberry - 1/4 Kg'
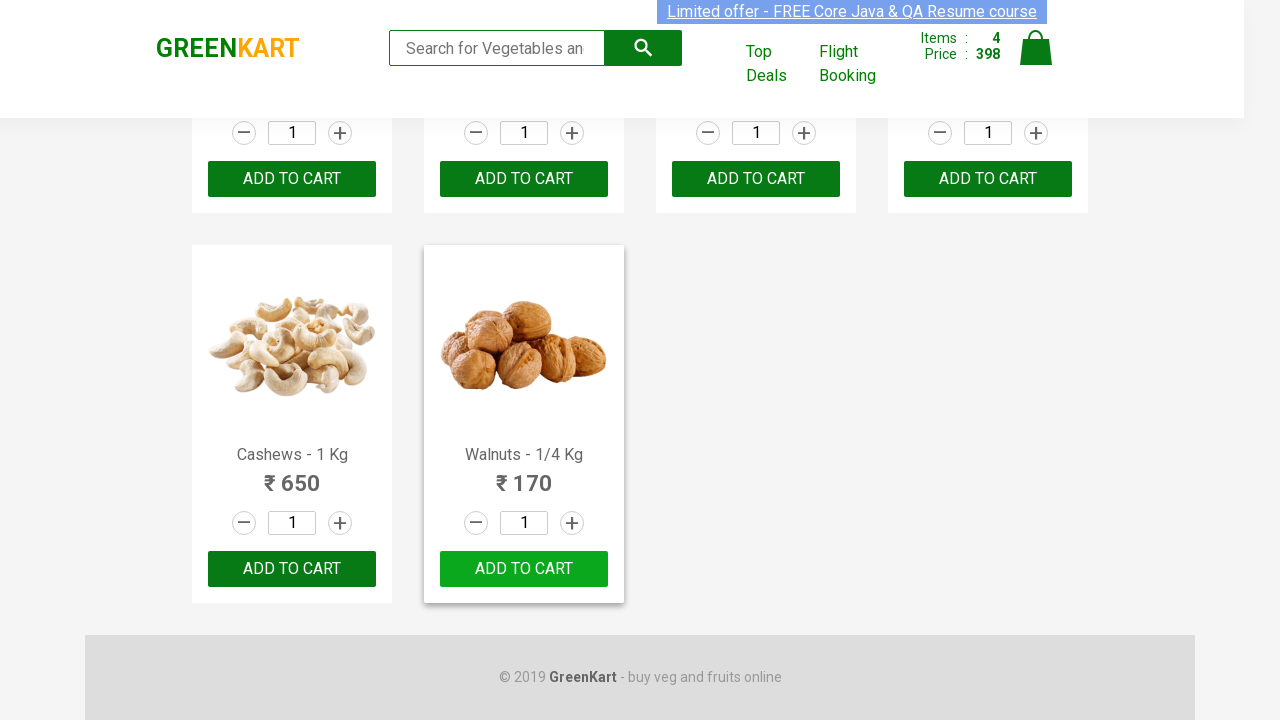

Retrieved text content from product element: 'Water Melon - 1 Kg'
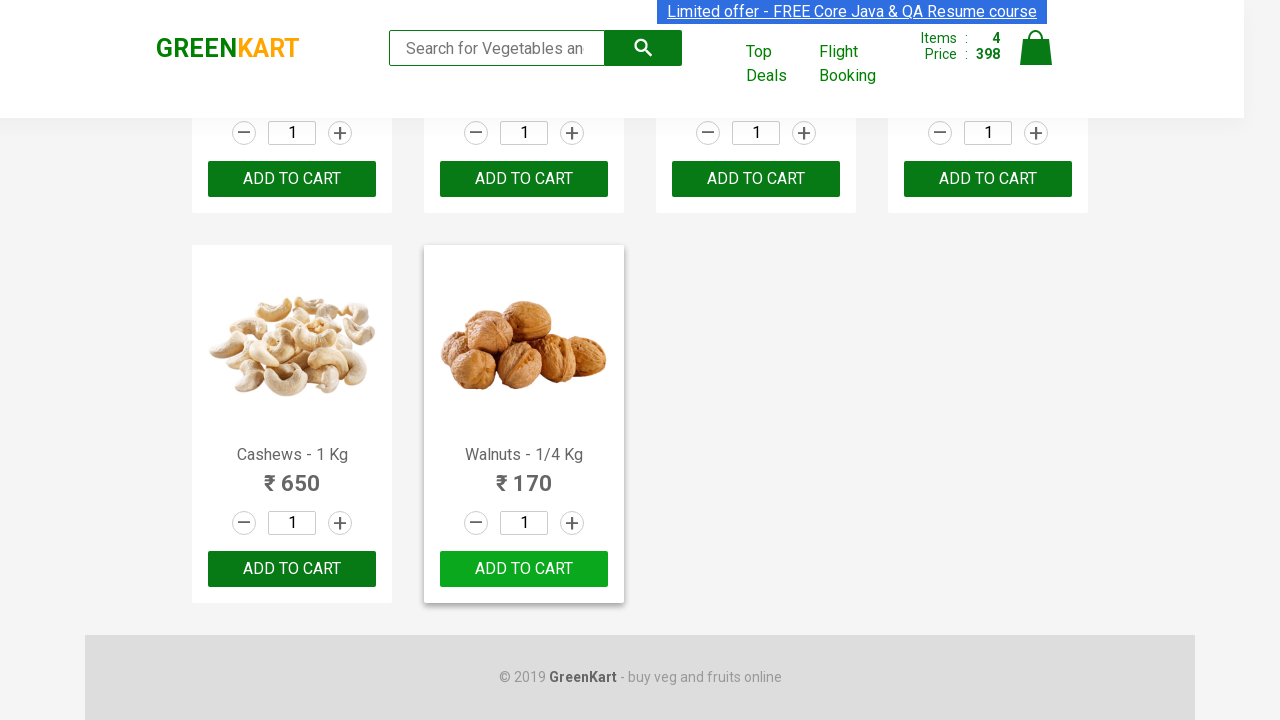

Retrieved text content from product element: 'Almonds - 1/4 Kg'
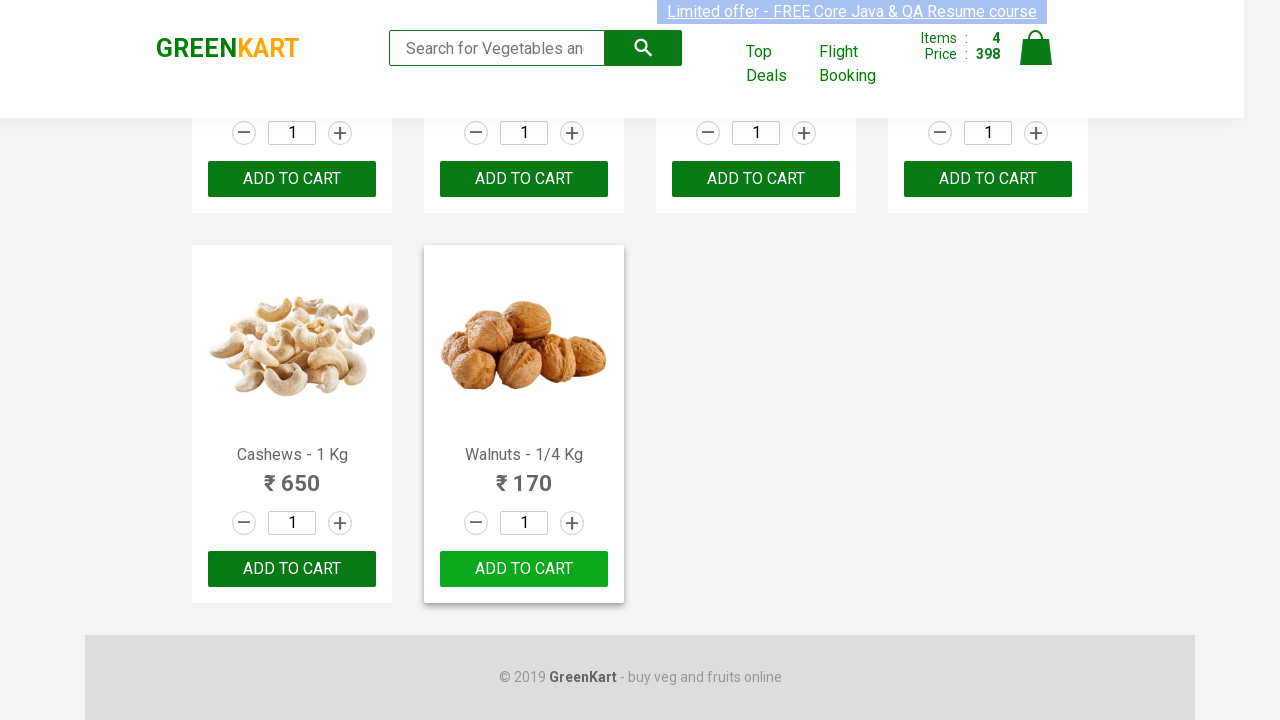

Retrieved text content from product element: 'Pista - 1/4 Kg'
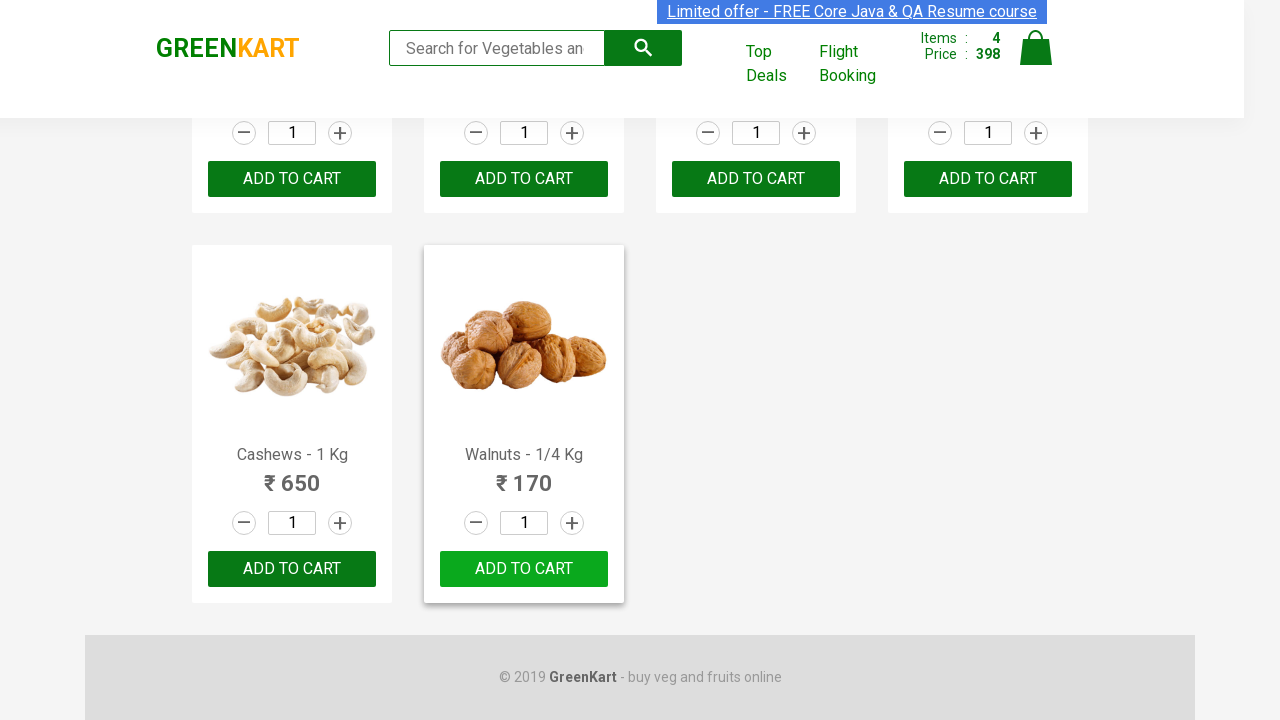

Retrieved text content from product element: 'Nuts Mixture - 1 Kg'
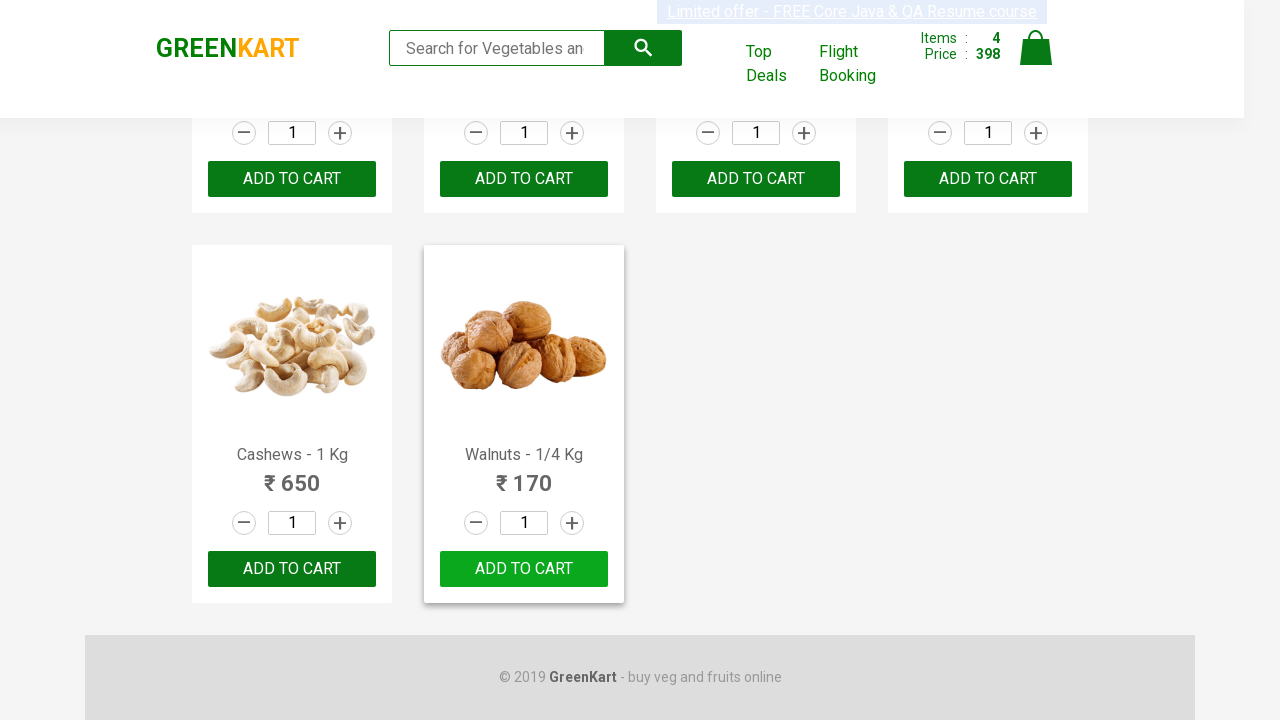

Retrieved text content from product element: 'Cashews - 1 Kg'
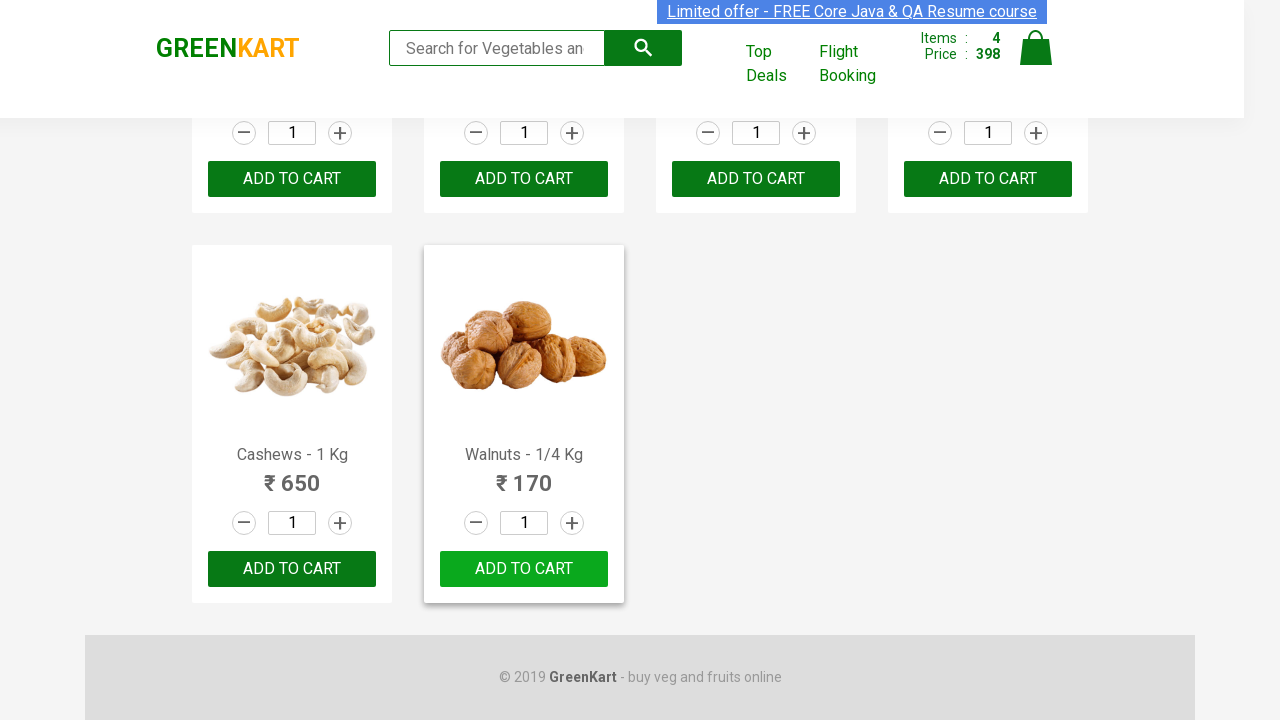

Hovered over 'ADD TO CART' button for product 'Cashews' at (292, 569) on button:has-text('ADD TO CART') >> nth=28
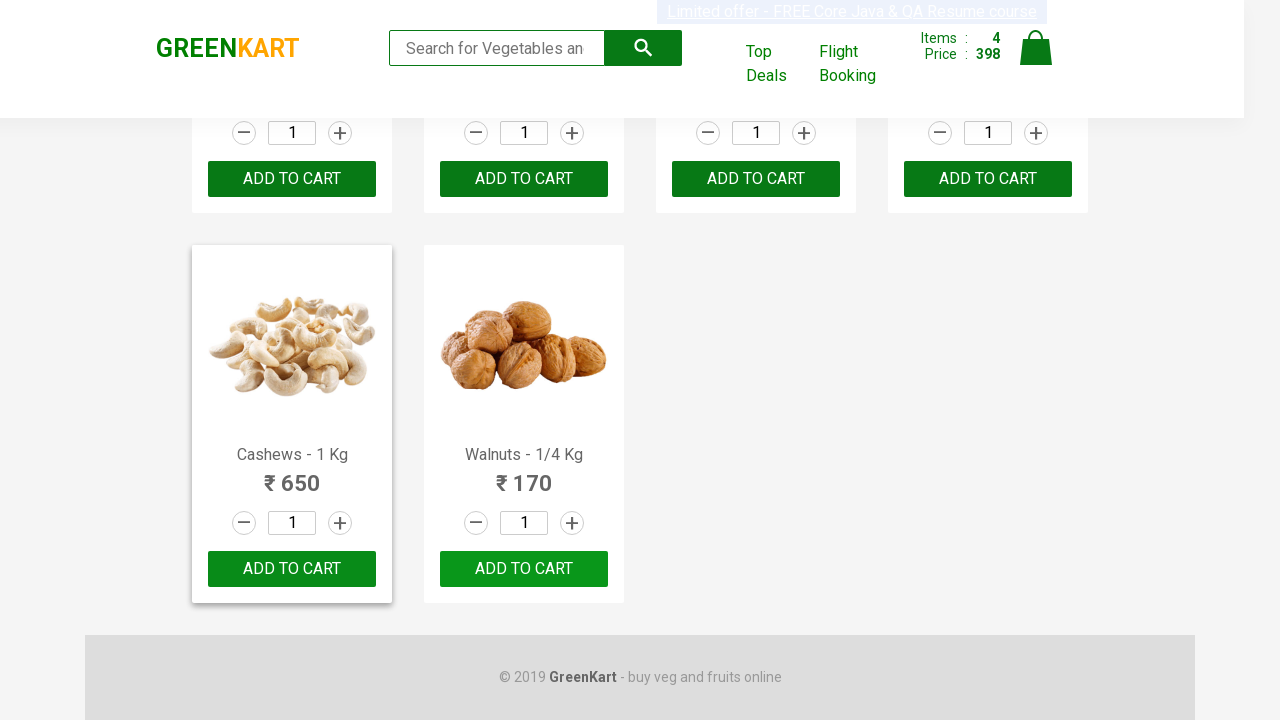

Waited 1000ms for button interaction
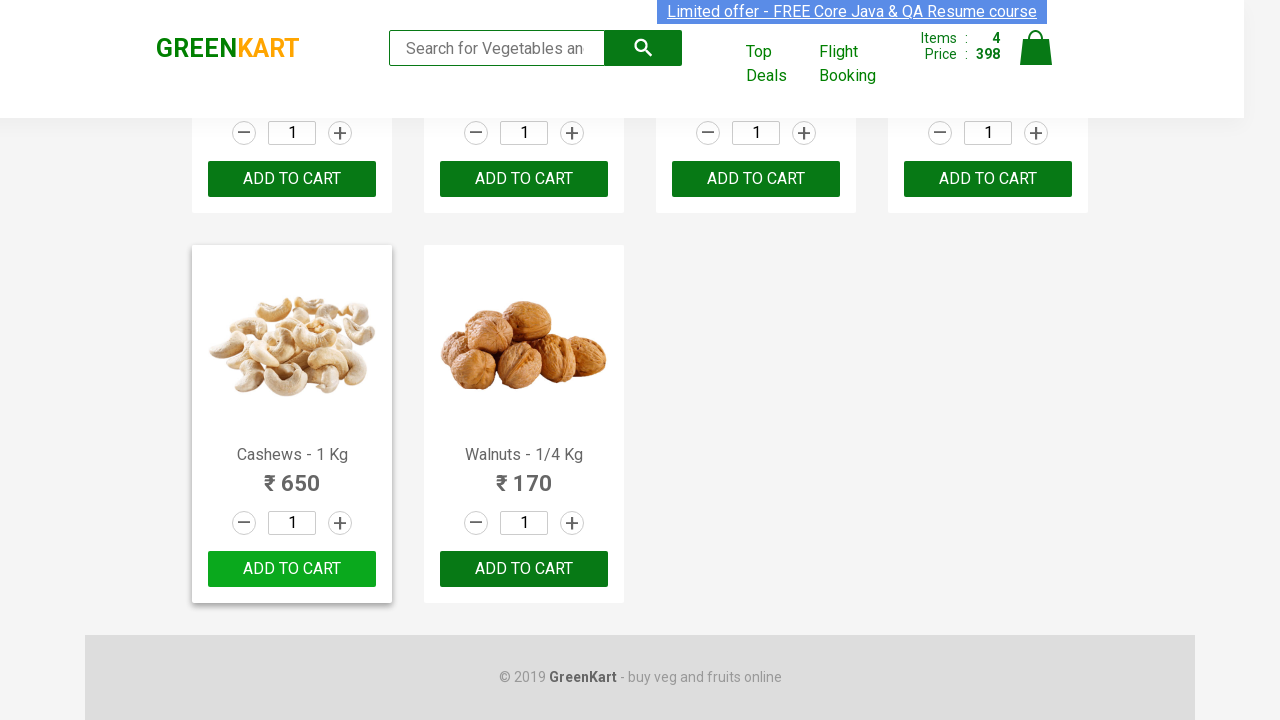

Clicked 'ADD TO CART' button to add 'Cashews' to cart at (292, 569) on button:has-text('ADD TO CART') >> nth=28
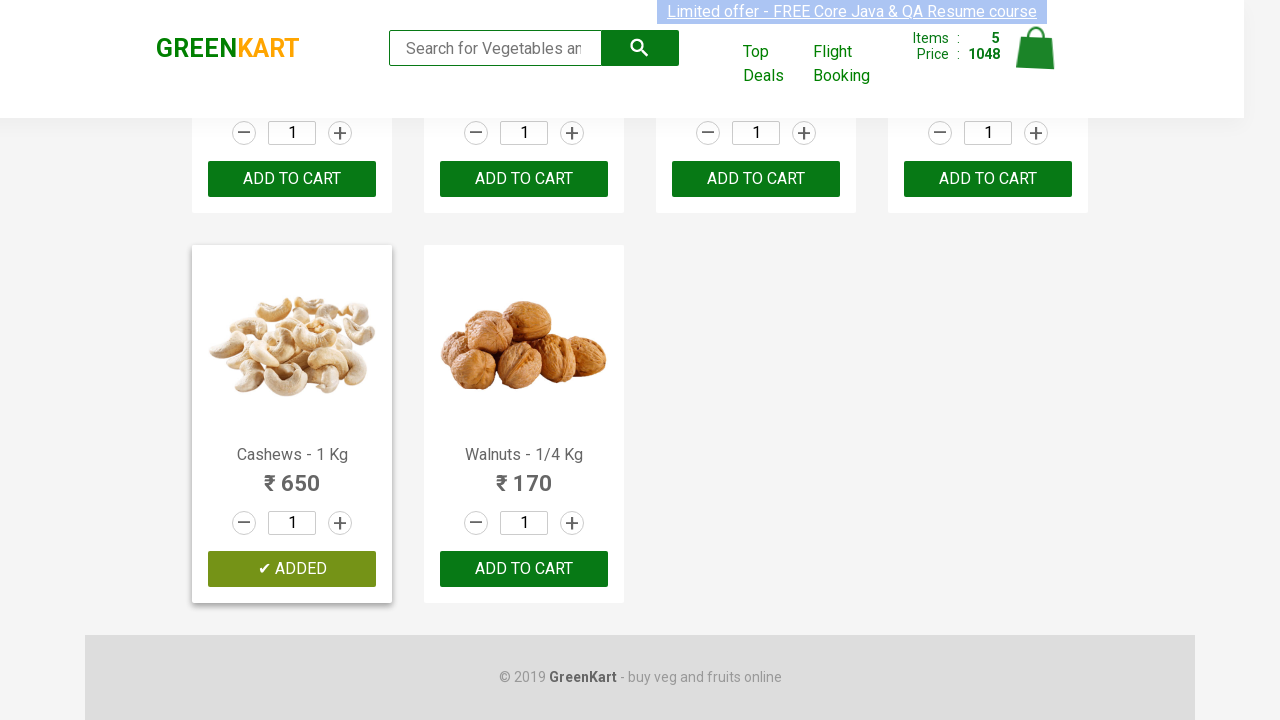

Retrieved text content from product element: 'Brocolli - 1 Kg'
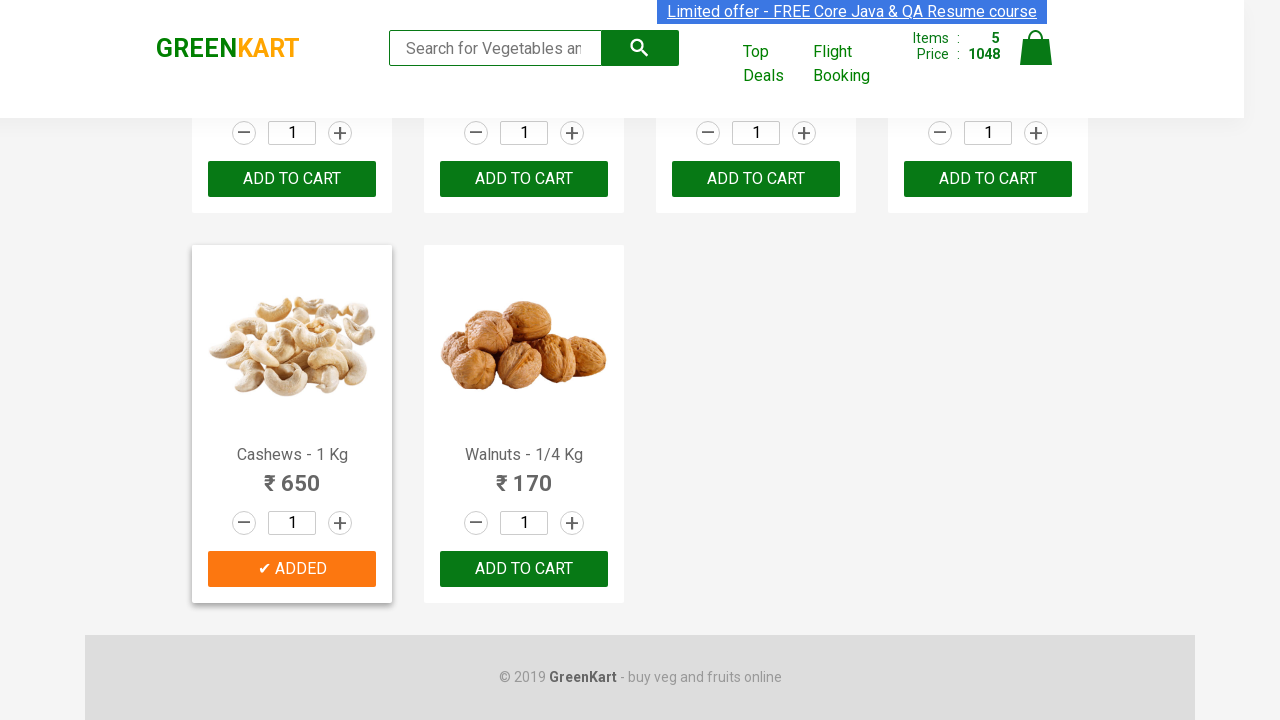

Retrieved text content from product element: 'Cauliflower - 1 Kg'
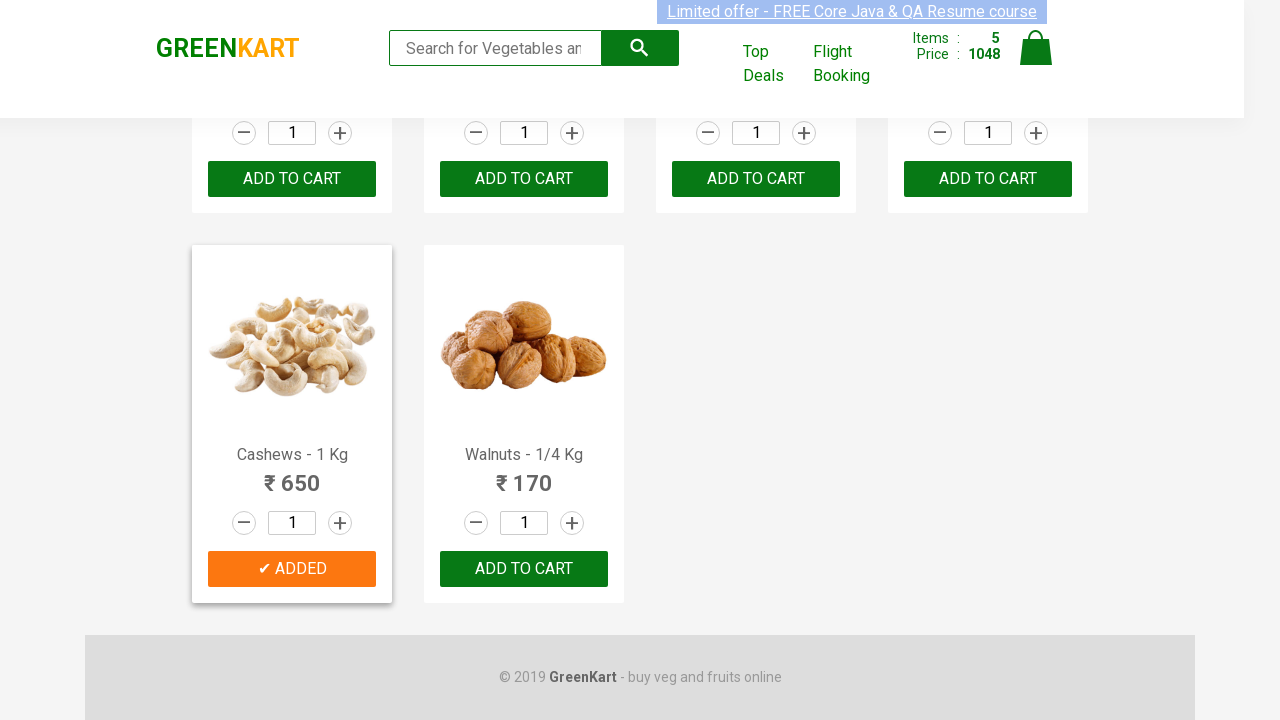

Retrieved text content from product element: 'Cucumber - 1 Kg'
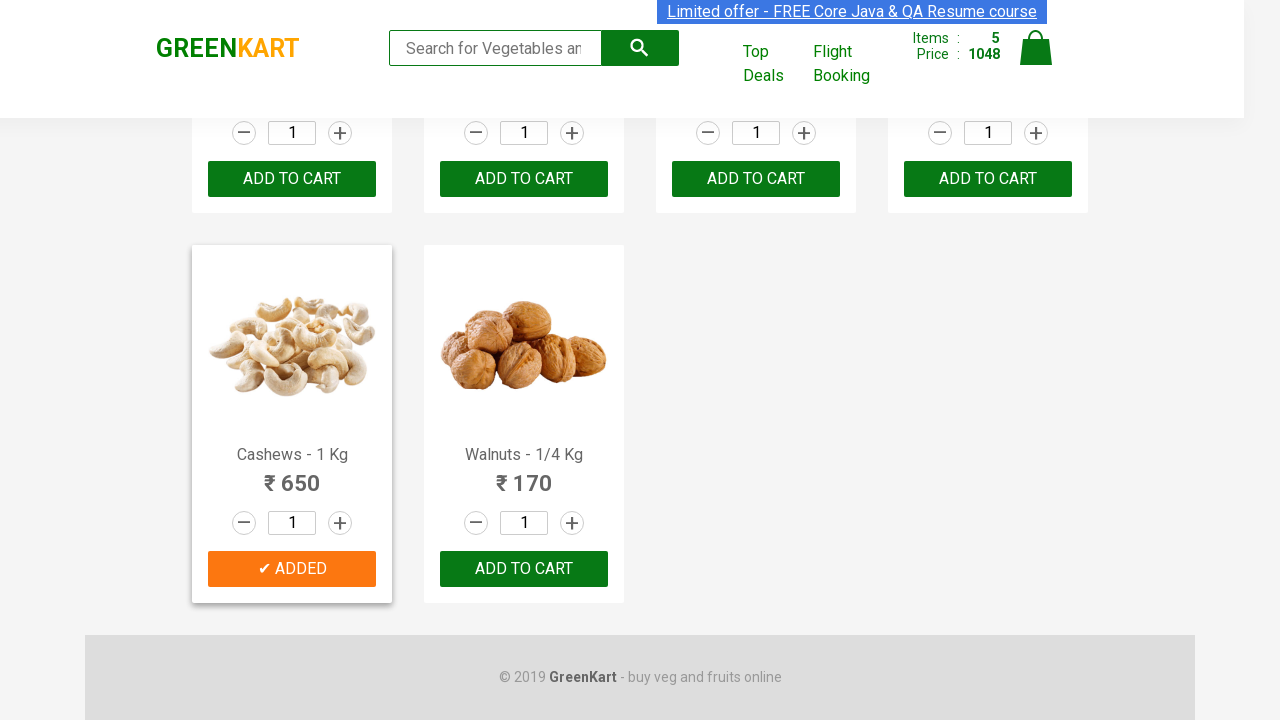

Retrieved text content from product element: 'Beetroot - 1 Kg'
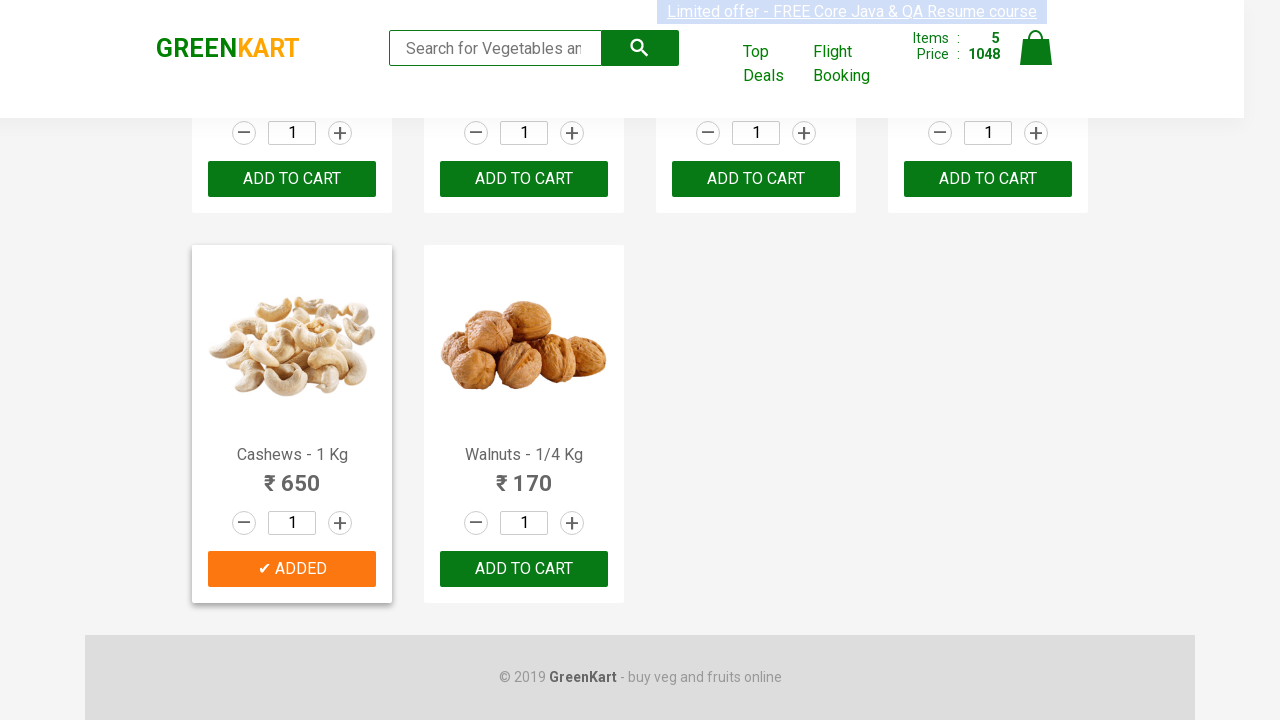

Retrieved text content from product element: 'Carrot - 1 Kg'
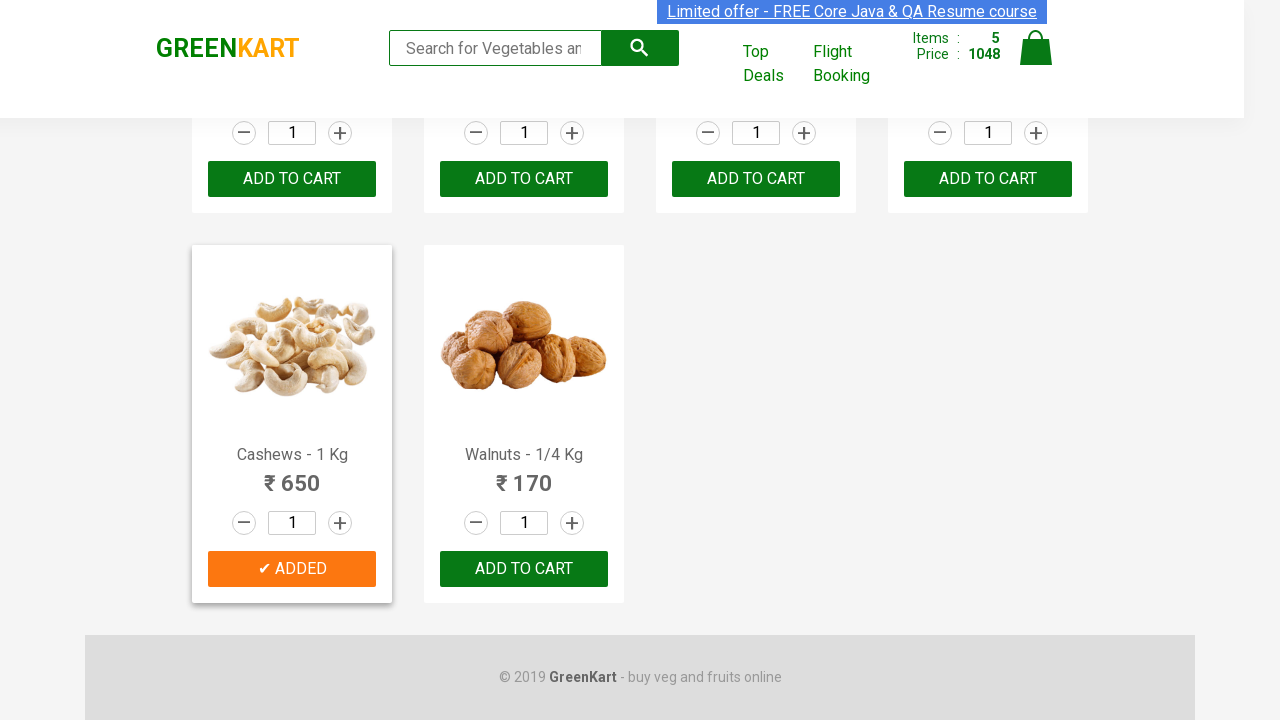

Hovered over 'ADD TO CART' button for product 'Carrot' at (292, 360) on button:has-text('ADD TO CART') >> nth=4
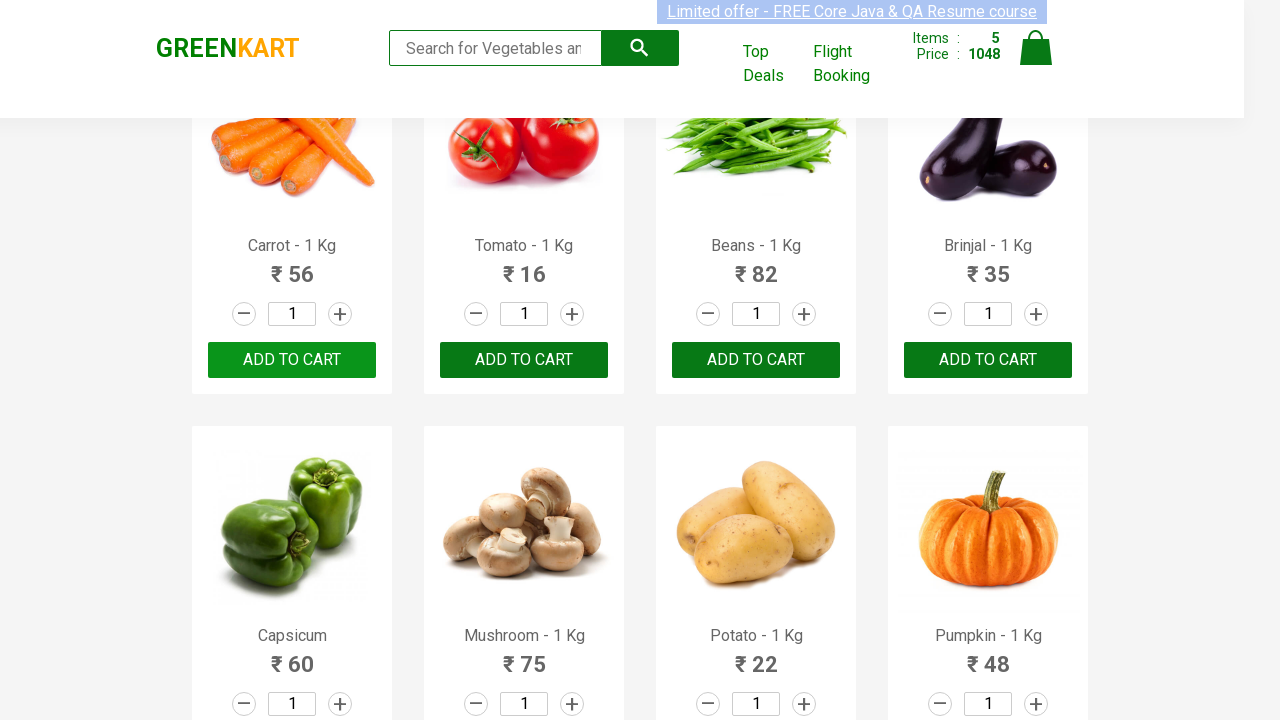

Waited 1000ms for button interaction
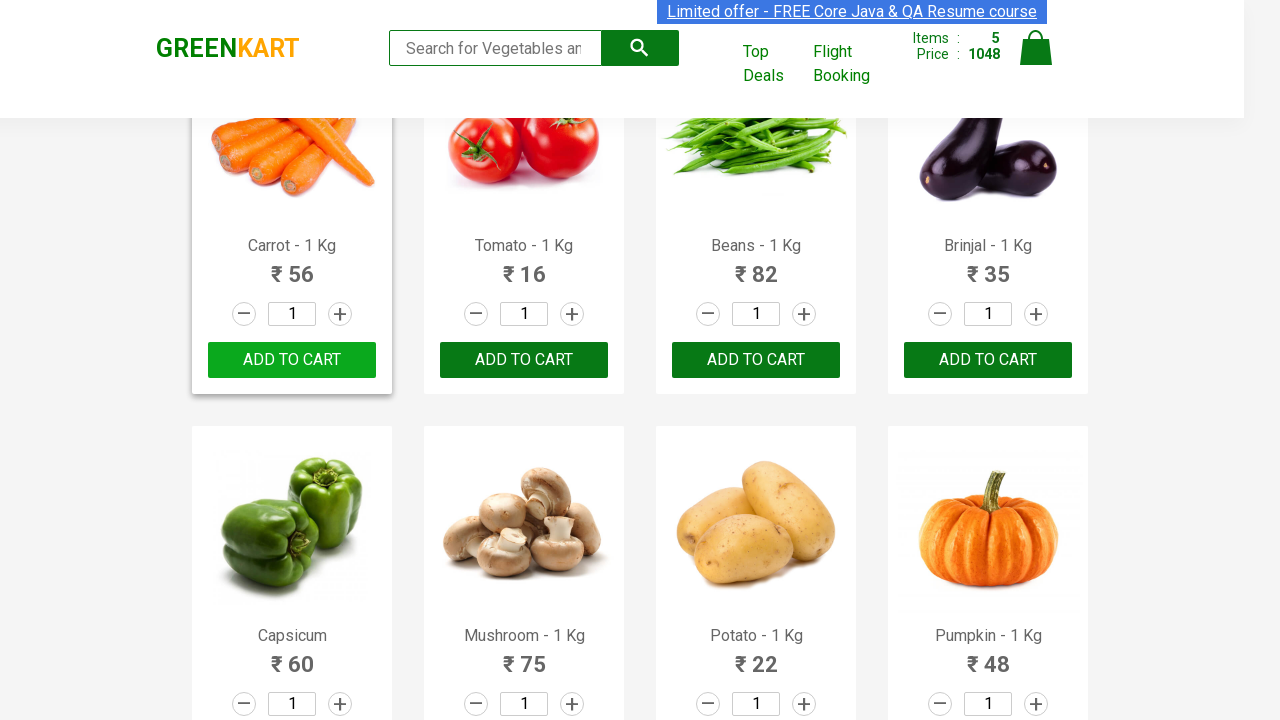

Clicked 'ADD TO CART' button to add 'Carrot' to cart at (292, 360) on button:has-text('ADD TO CART') >> nth=4
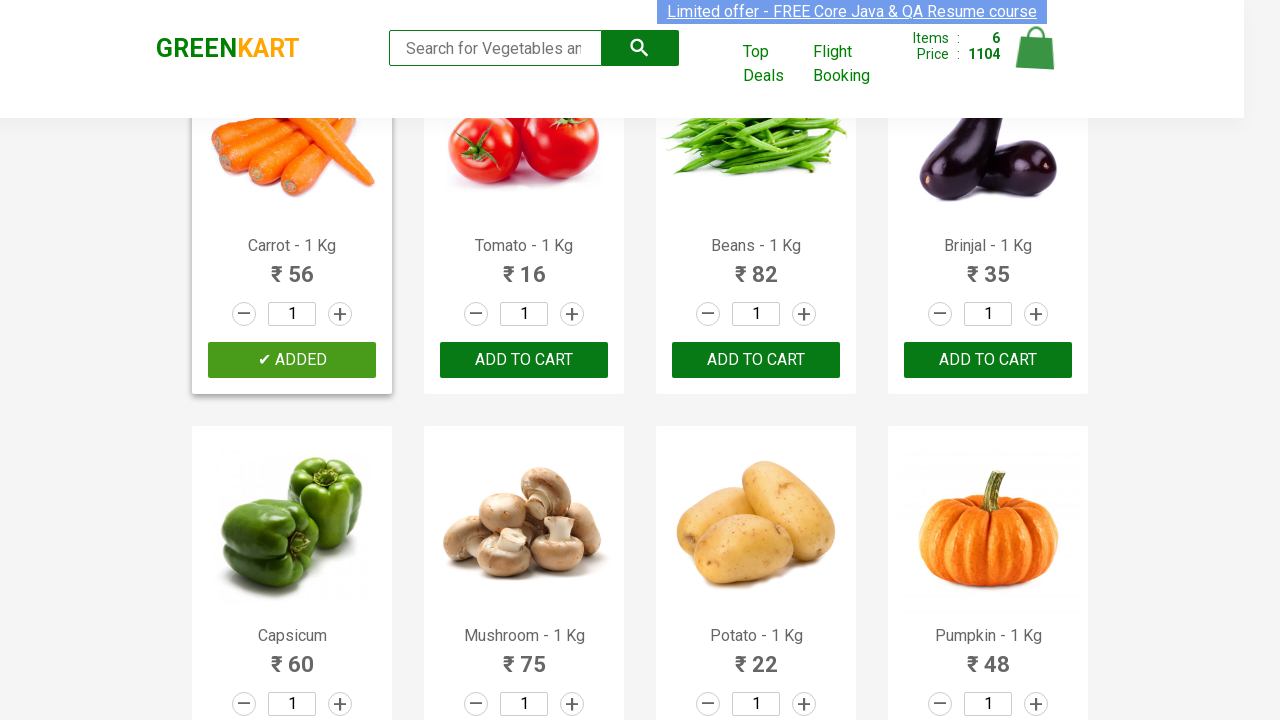

Retrieved text content from product element: 'Brocolli - 1 Kg'
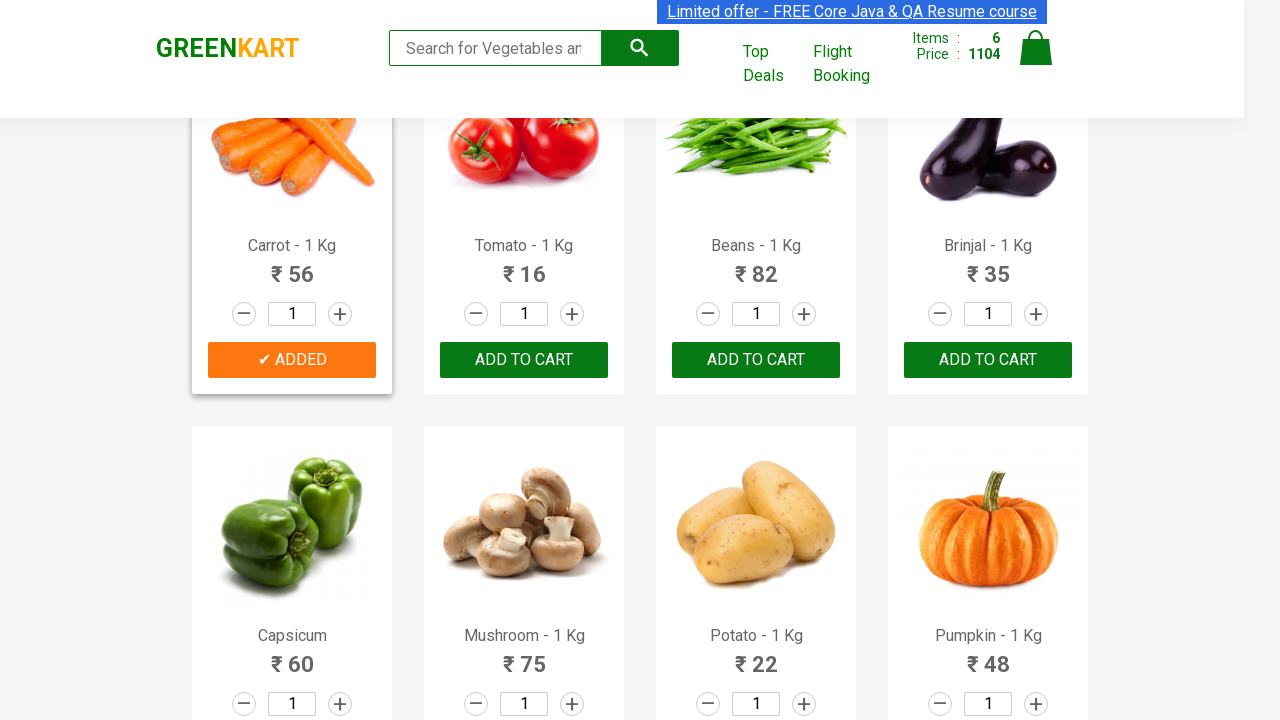

Hovered over 'ADD TO CART' button for product 'Brocolli' at (292, 360) on button:has-text('ADD TO CART') >> nth=0
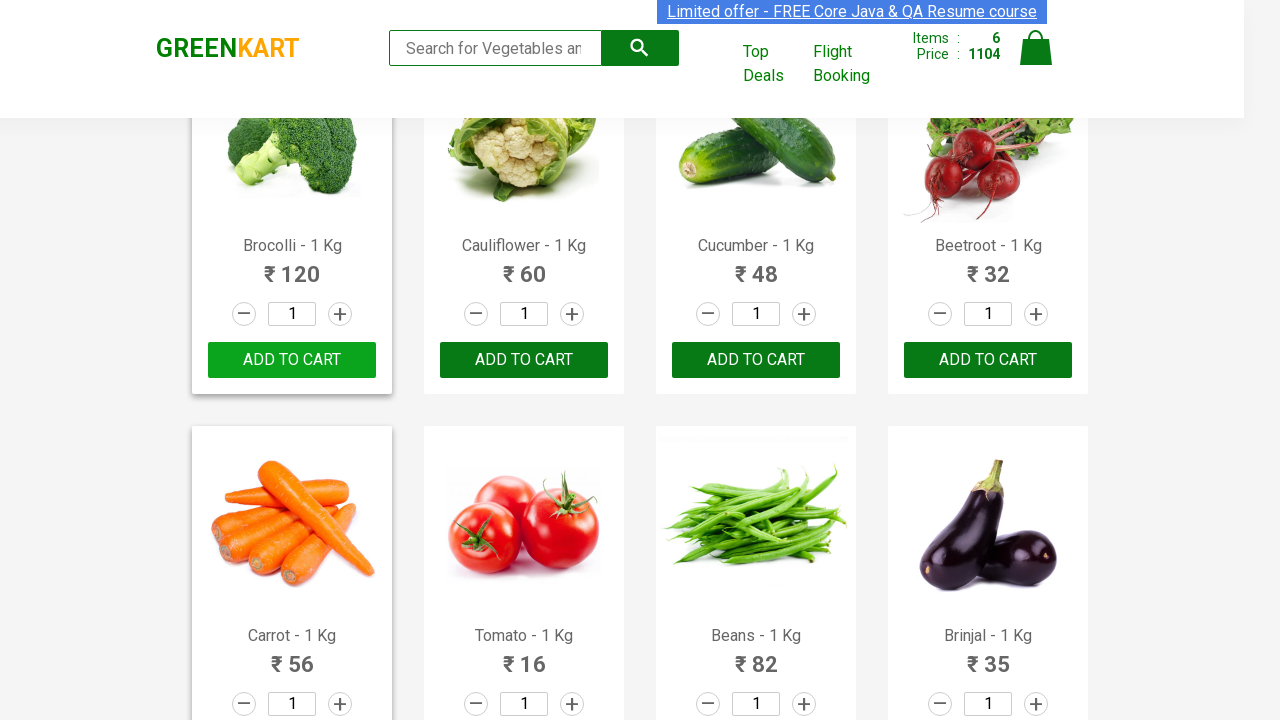

Waited 1000ms for button interaction
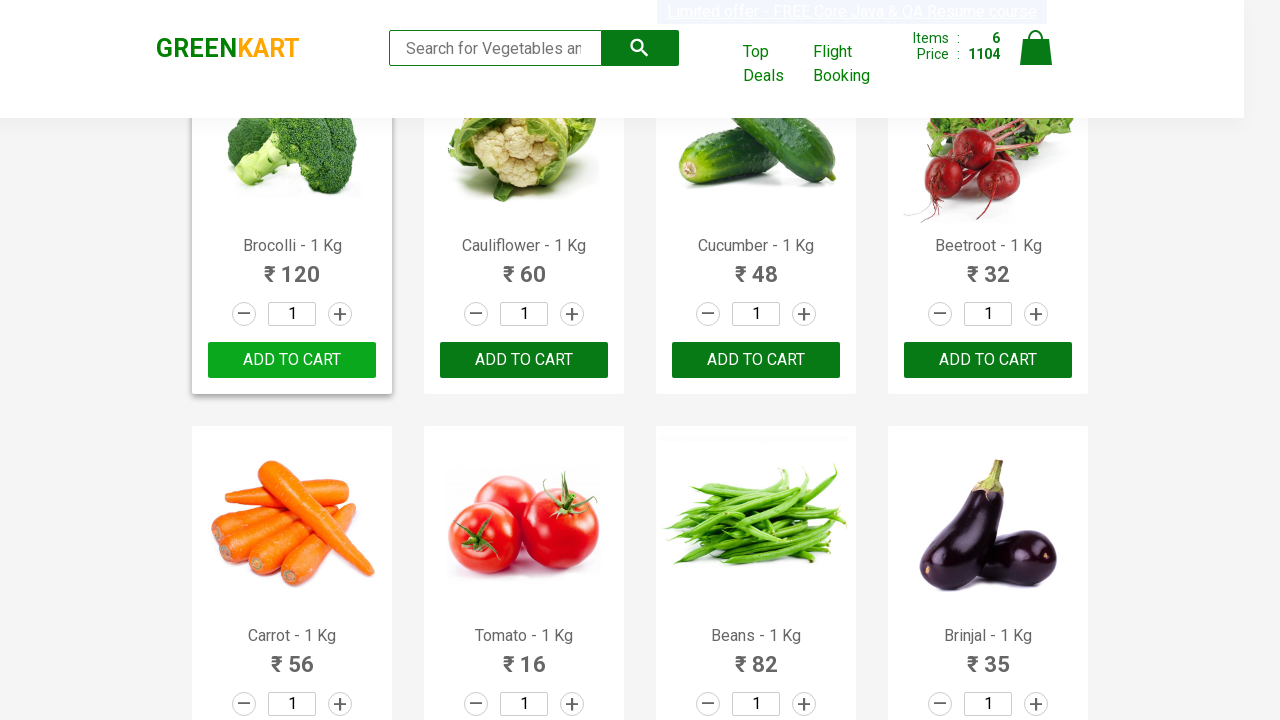

Clicked 'ADD TO CART' button to add 'Brocolli' to cart at (292, 360) on button:has-text('ADD TO CART') >> nth=0
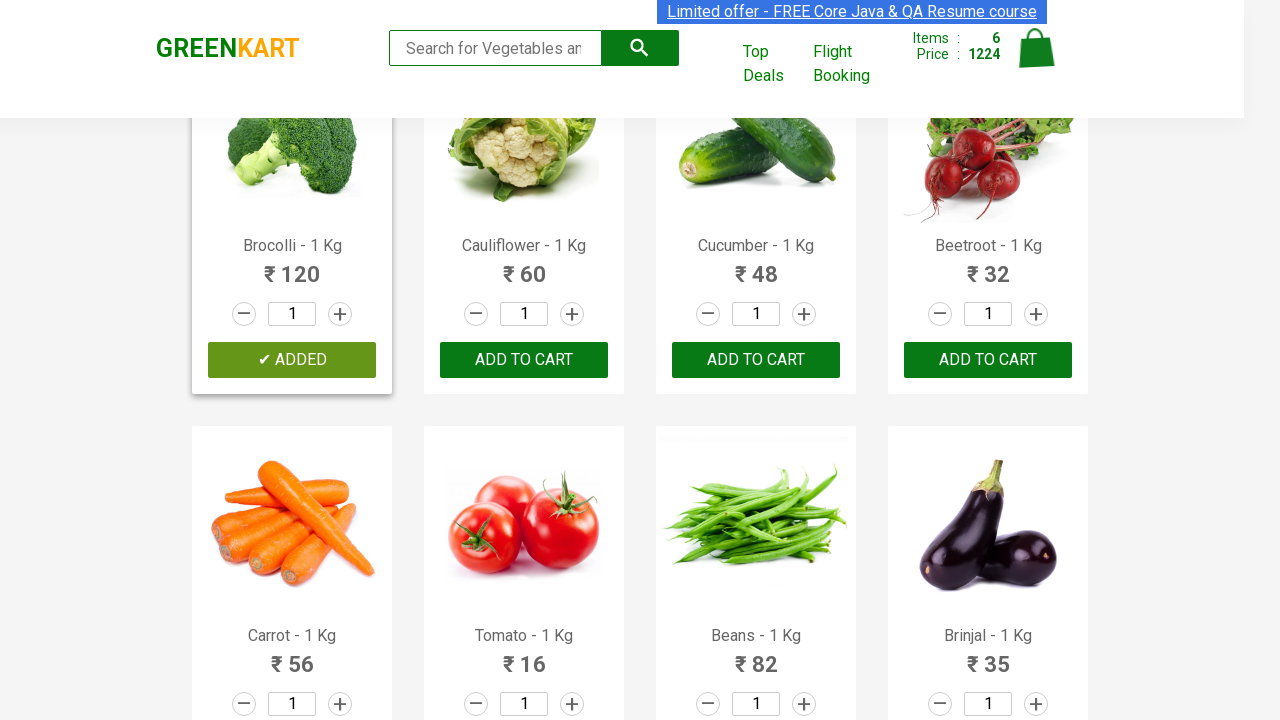

Retrieved text content from product element: 'Brocolli - 1 Kg'
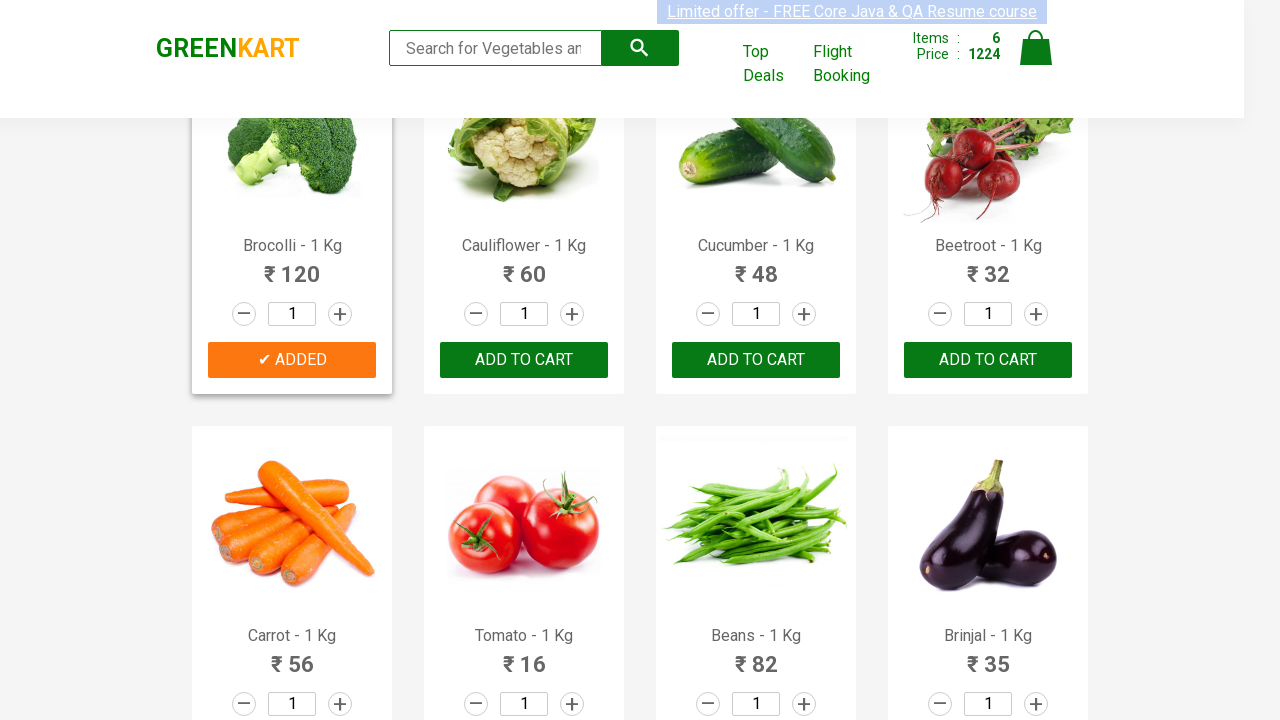

Retrieved text content from product element: 'Cauliflower - 1 Kg'
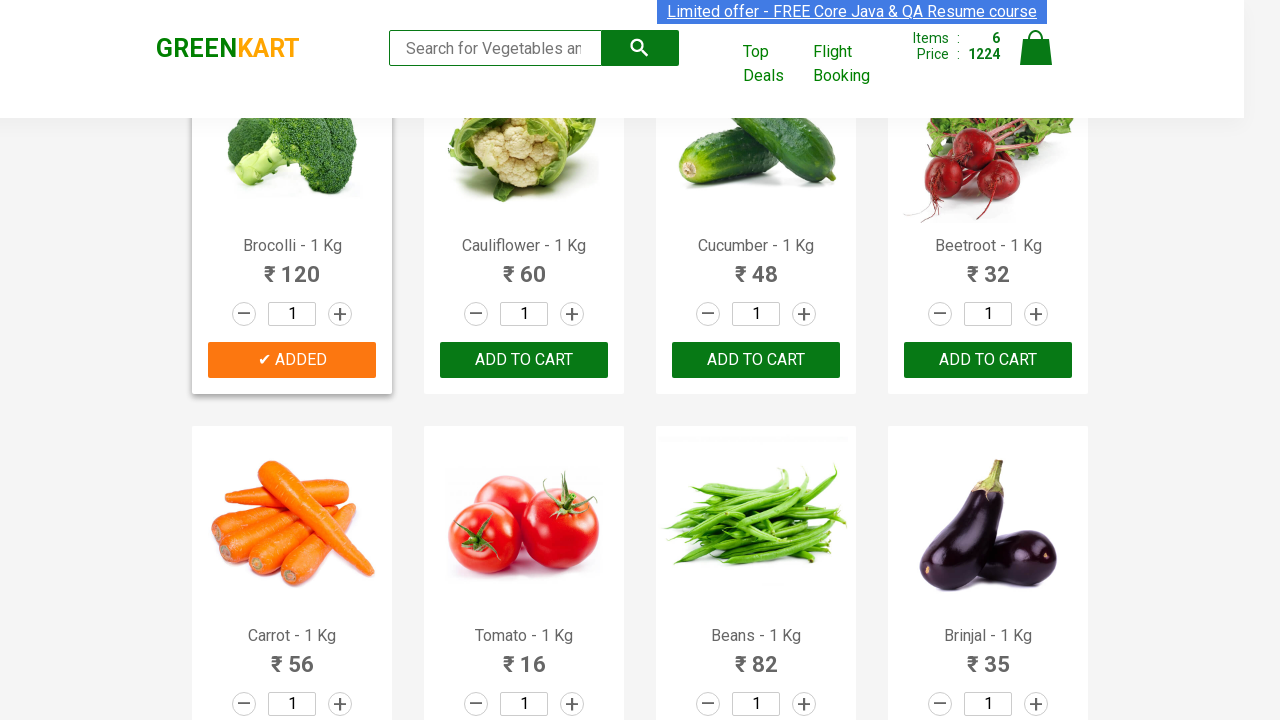

Retrieved text content from product element: 'Cucumber - 1 Kg'
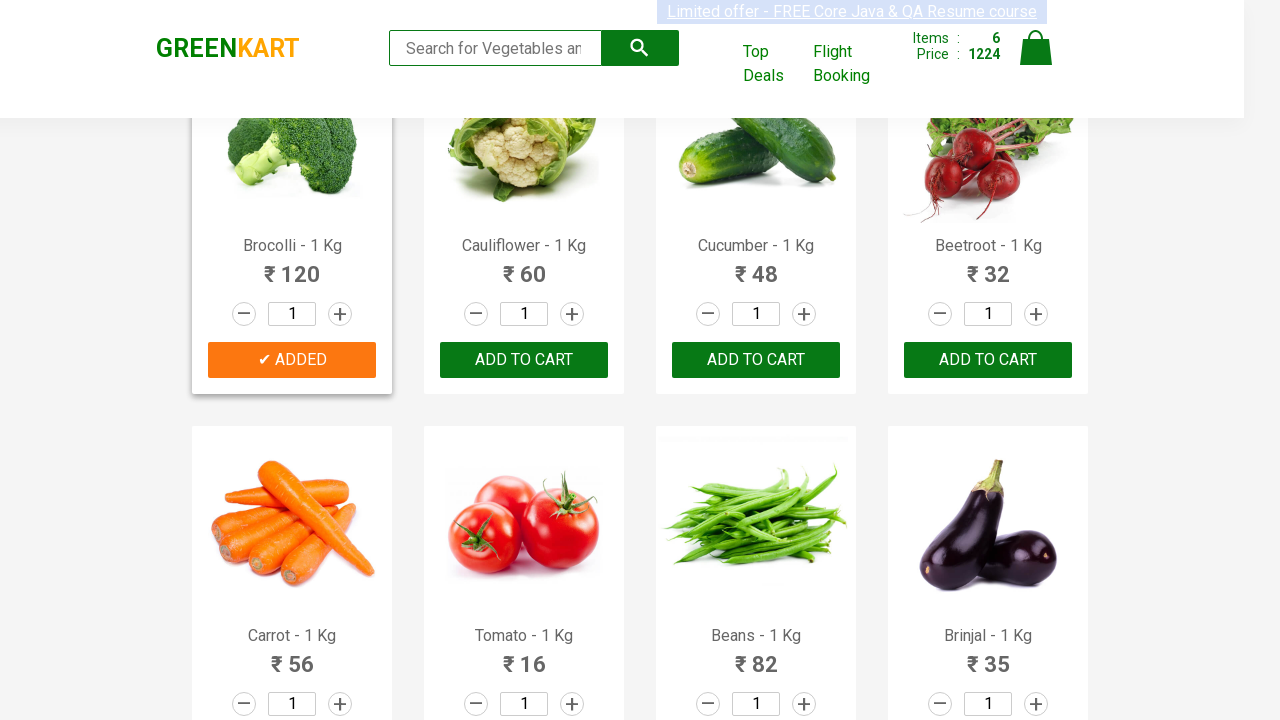

Retrieved text content from product element: 'Beetroot - 1 Kg'
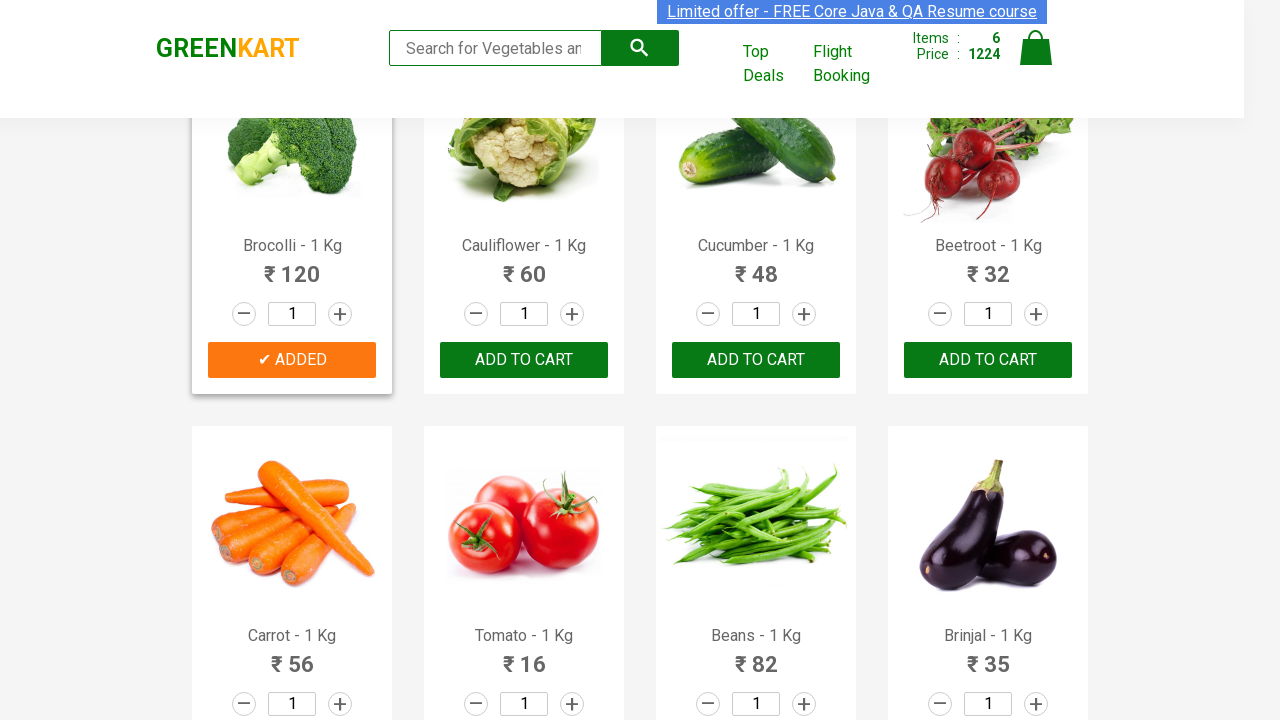

Retrieved text content from product element: 'Carrot - 1 Kg'
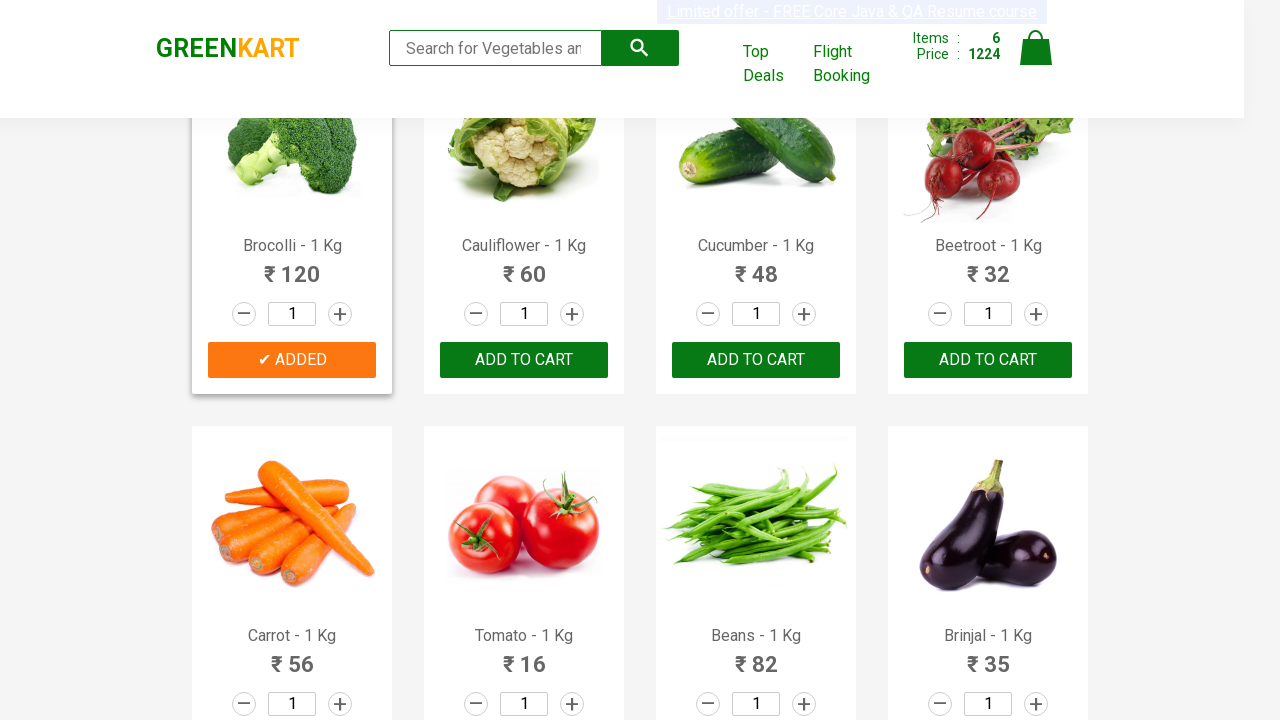

Retrieved text content from product element: 'Tomato - 1 Kg'
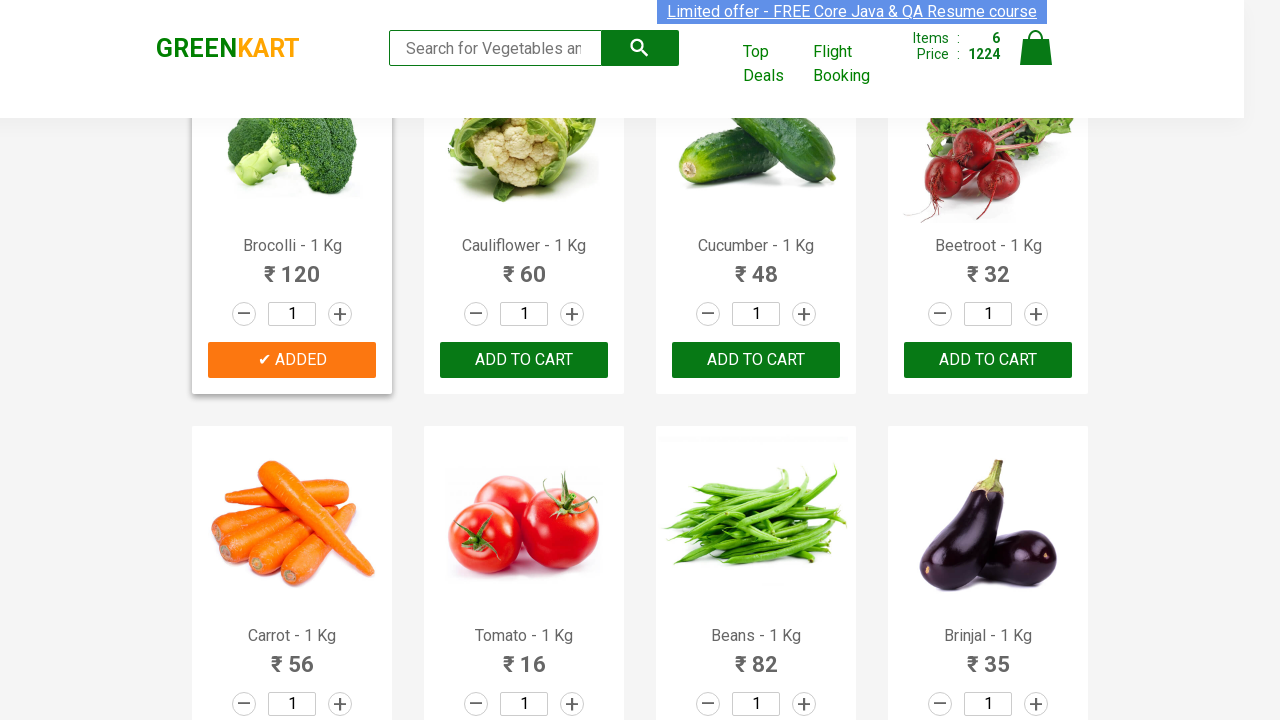

Retrieved text content from product element: 'Beans - 1 Kg'
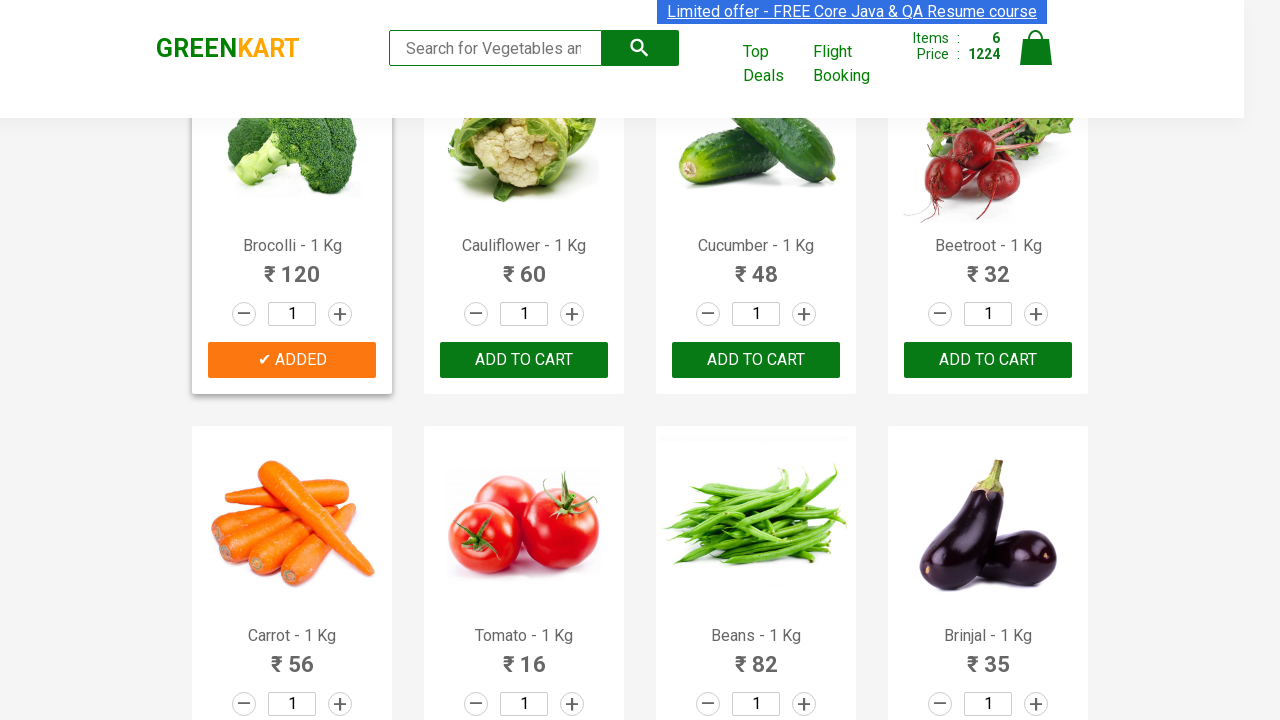

Retrieved text content from product element: 'Brinjal - 1 Kg'
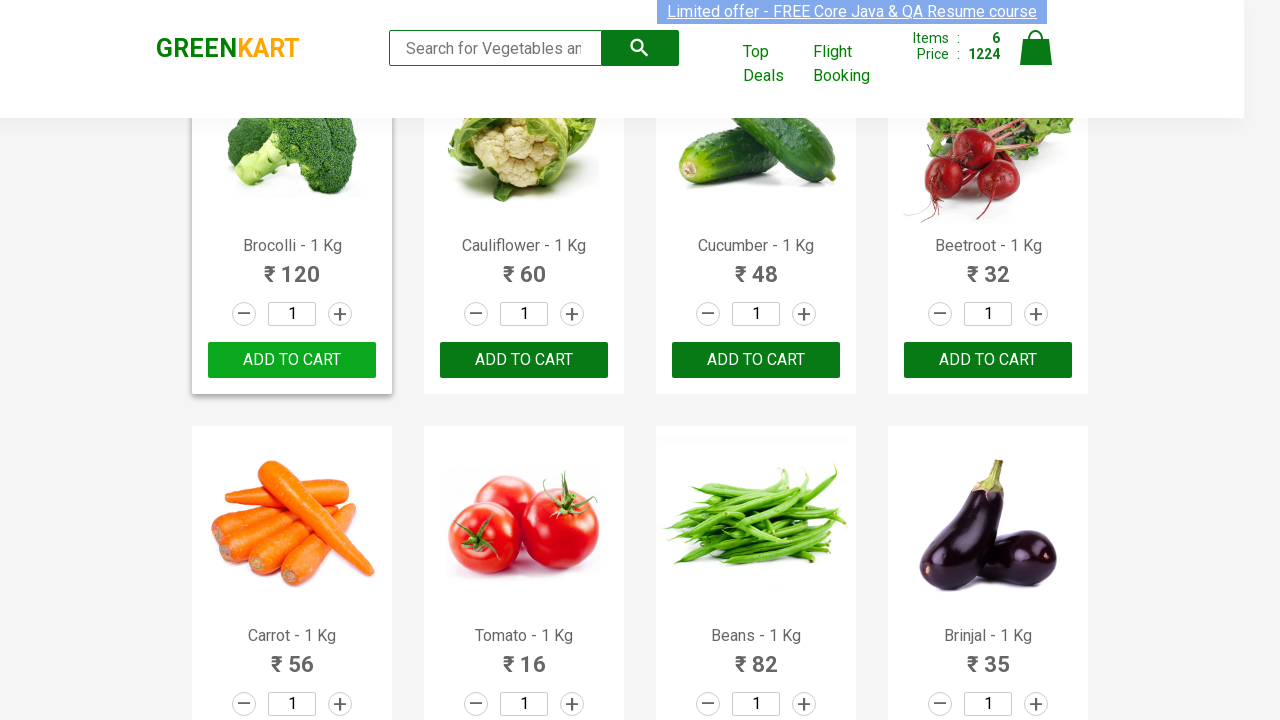

Retrieved text content from product element: 'Capsicum'
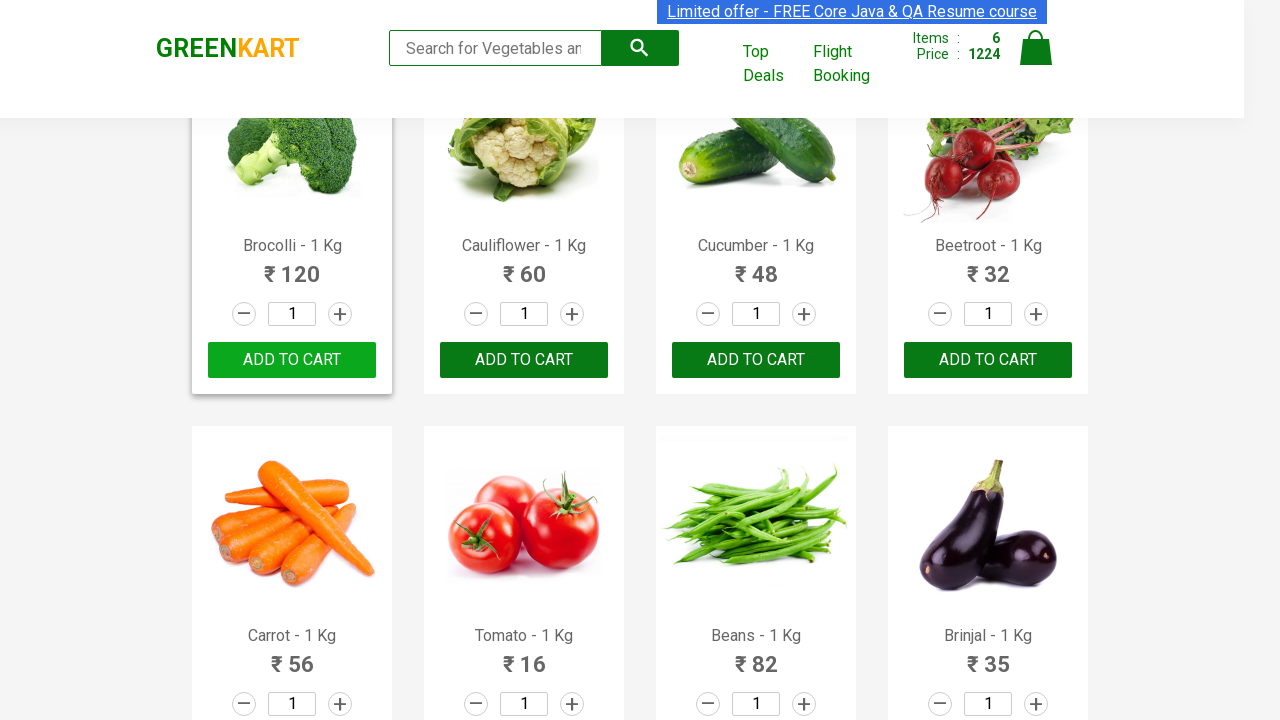

Retrieved text content from product element: 'Mushroom - 1 Kg'
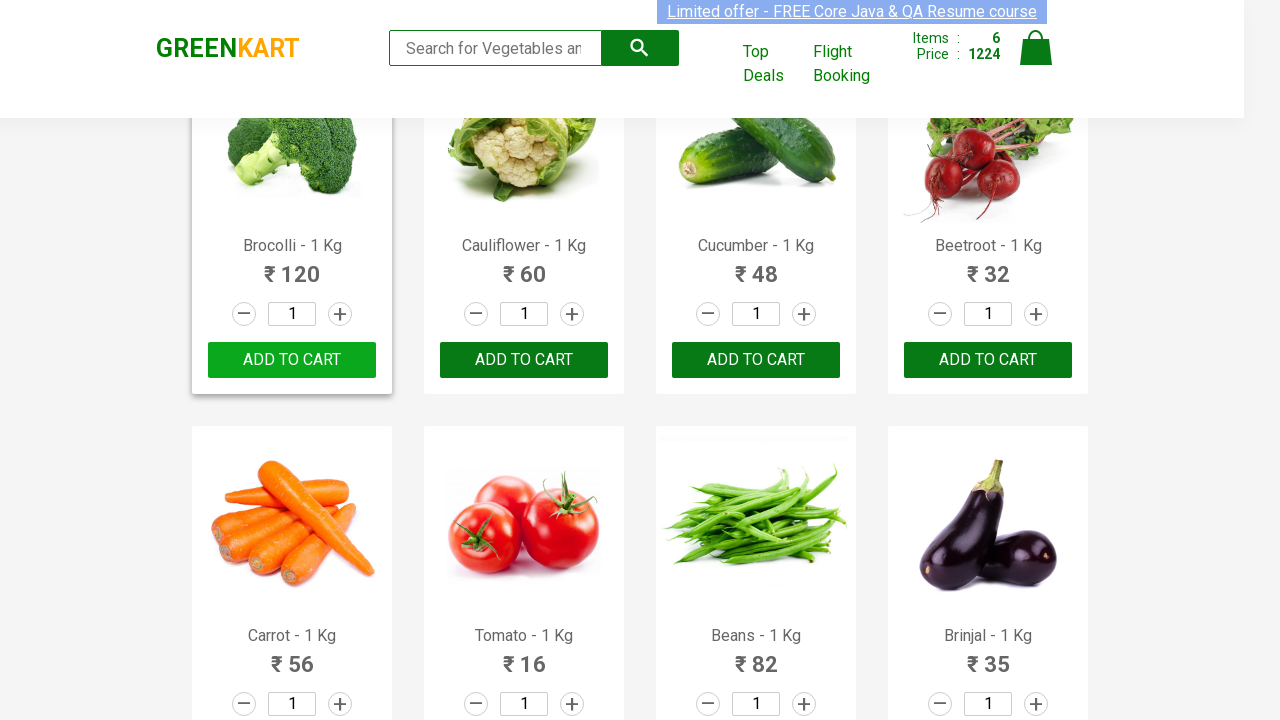

Retrieved text content from product element: 'Potato - 1 Kg'
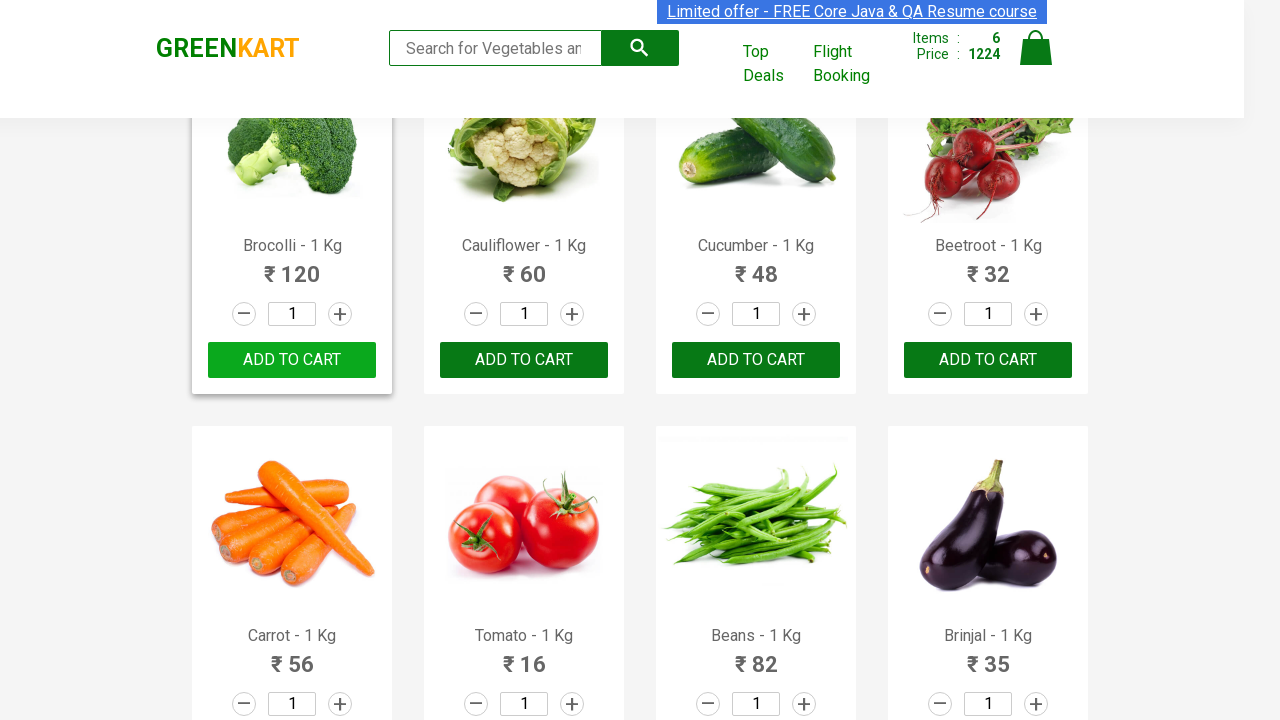

Retrieved text content from product element: 'Pumpkin - 1 Kg'
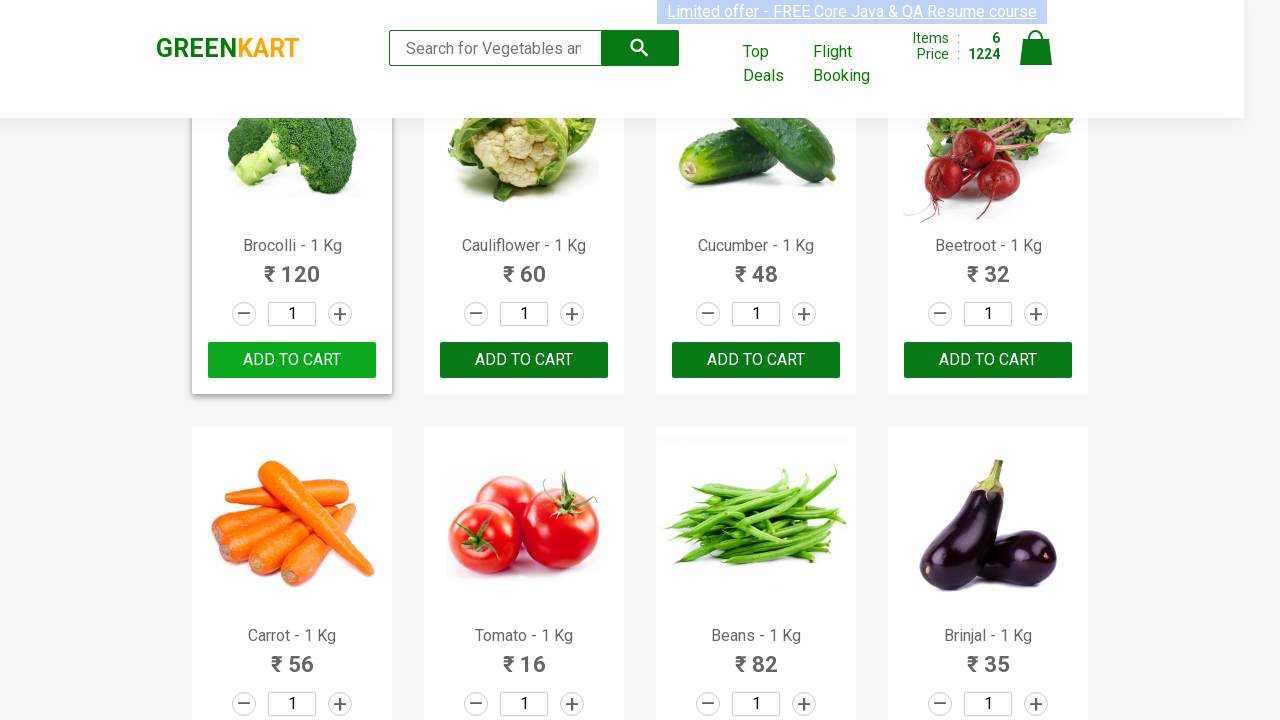

Retrieved text content from product element: 'Corn - 1 Kg'
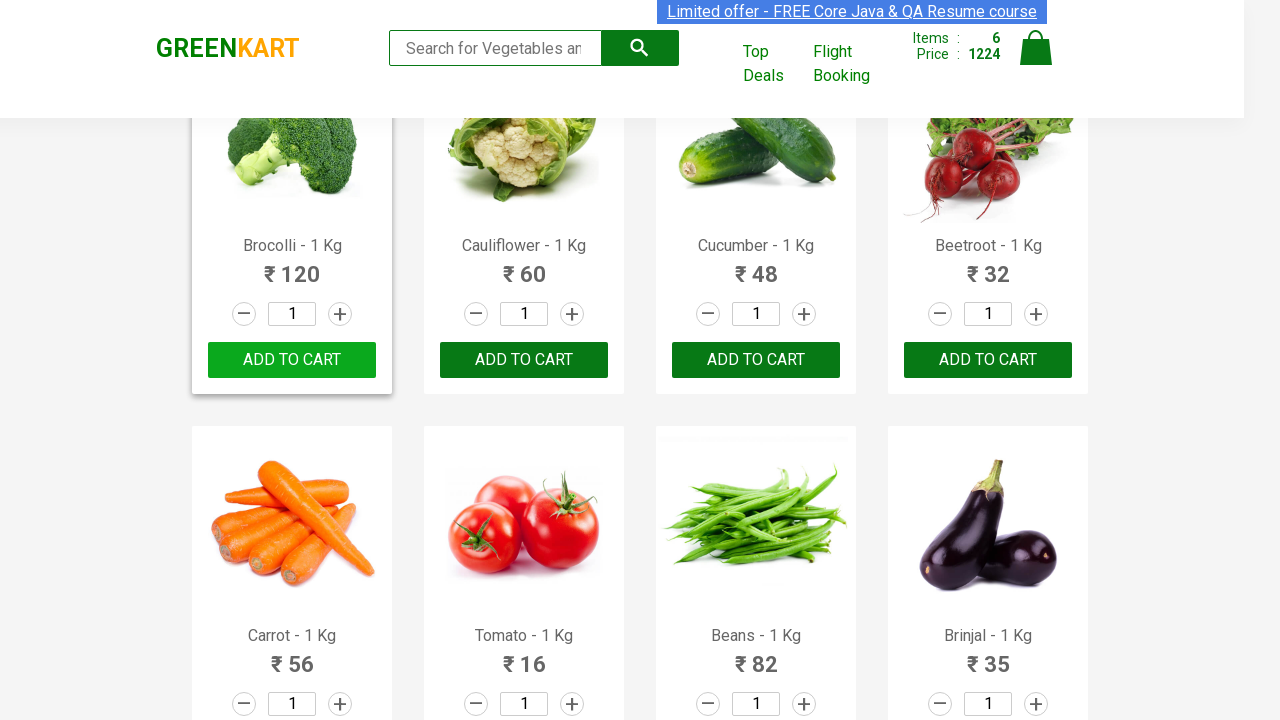

Retrieved text content from product element: 'Onion - 1 Kg'
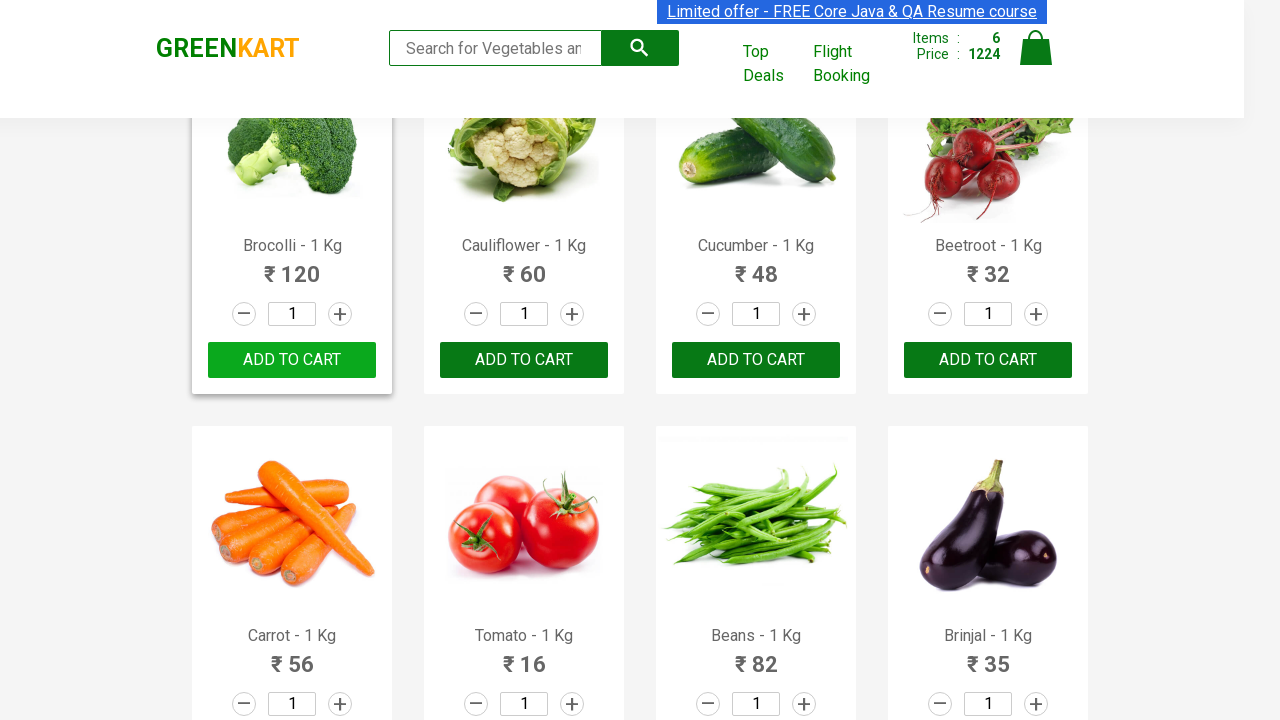

Hovered over 'ADD TO CART' button for product 'Onion' at (524, 360) on button:has-text('ADD TO CART') >> nth=13
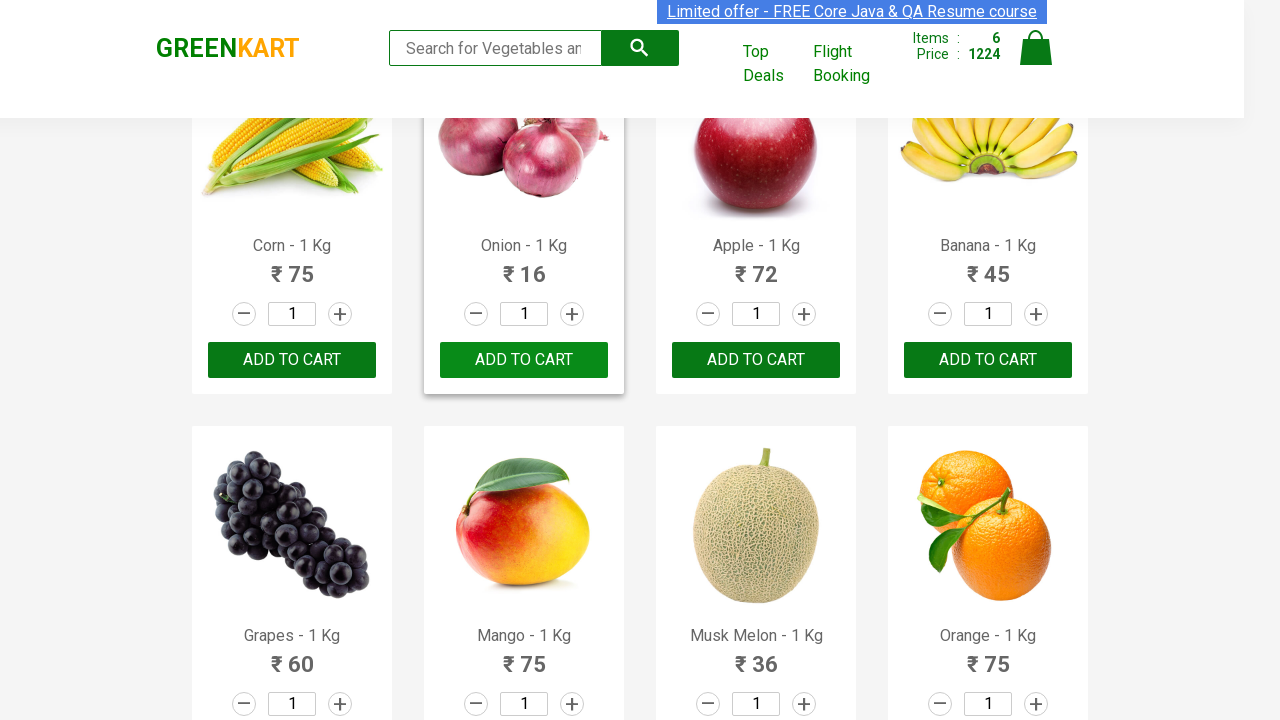

Waited 1000ms for button interaction
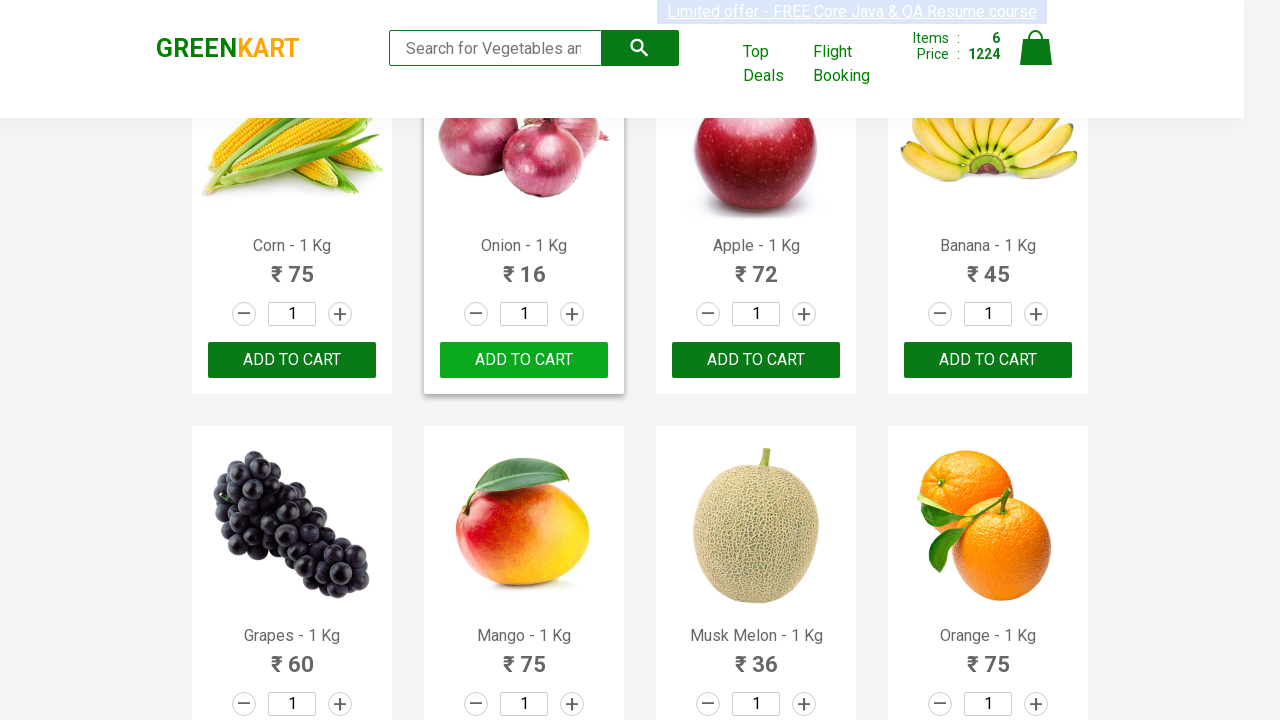

Clicked 'ADD TO CART' button to add 'Onion' to cart at (524, 360) on button:has-text('ADD TO CART') >> nth=13
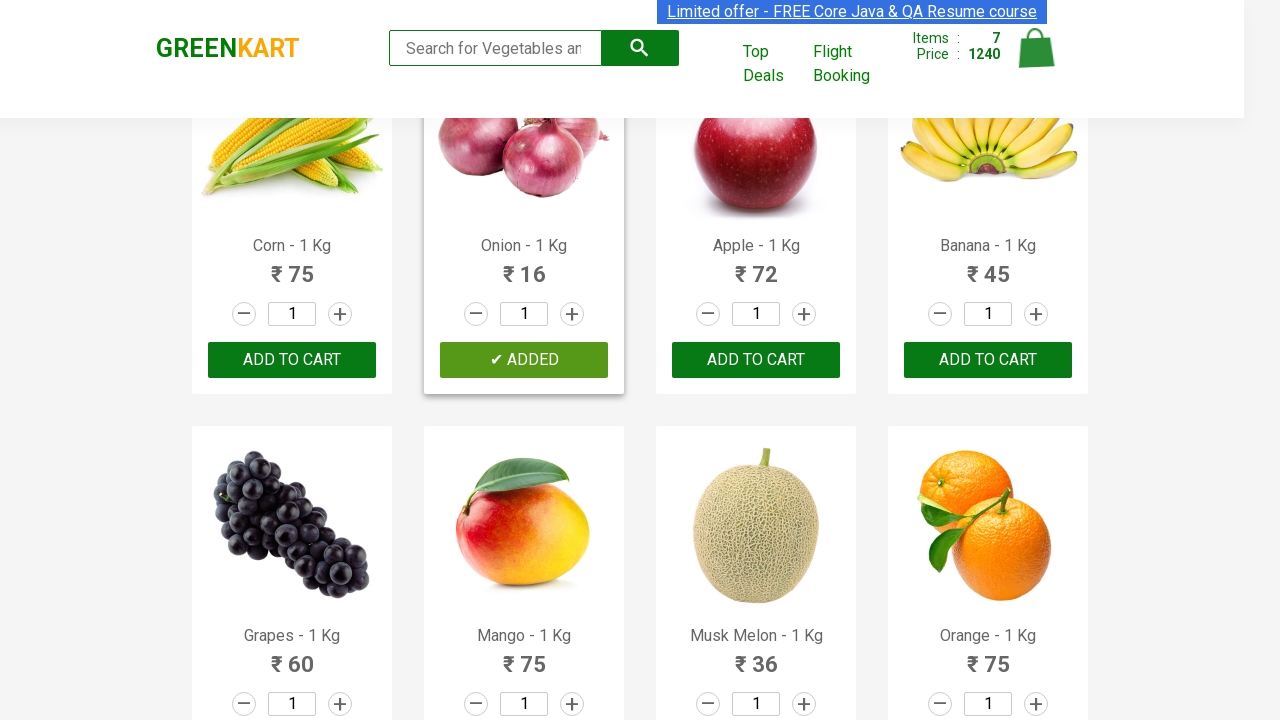

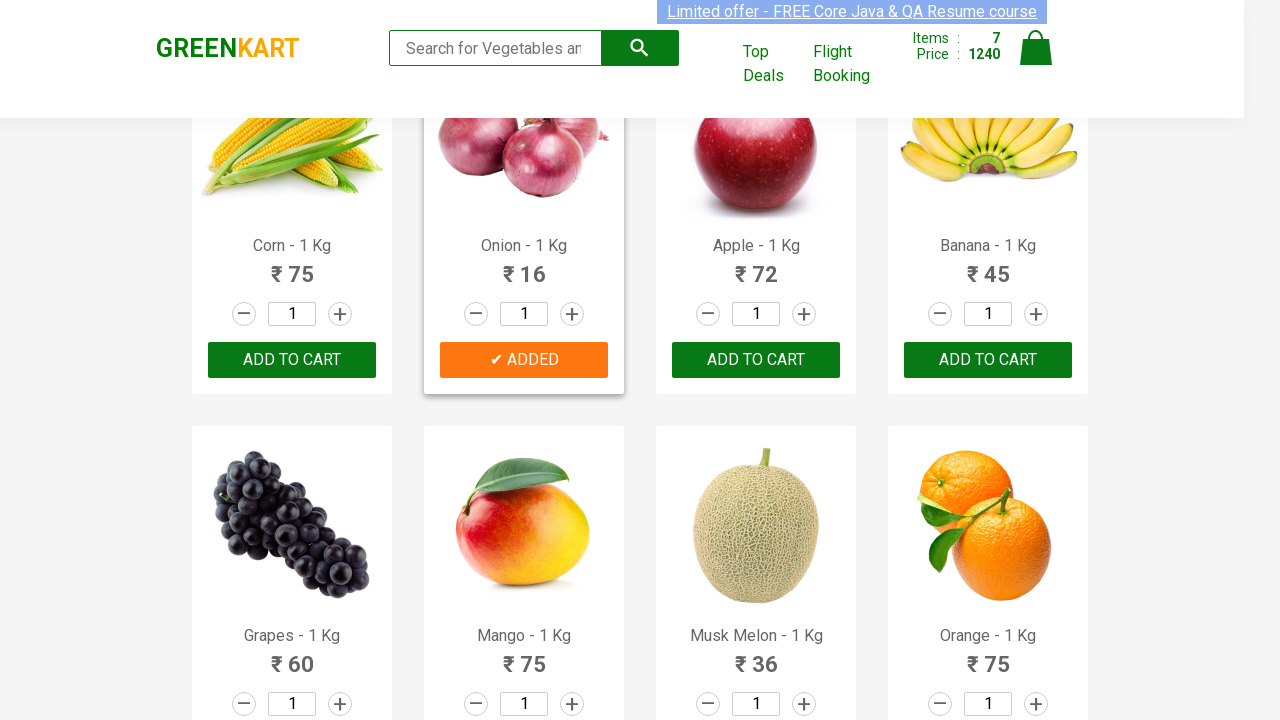